Tests navigation through the restaurant furniture category to chairs section and verifies that all displayed items contain "chair" in their description

Starting URL: https://www.webstaurantstore.com/

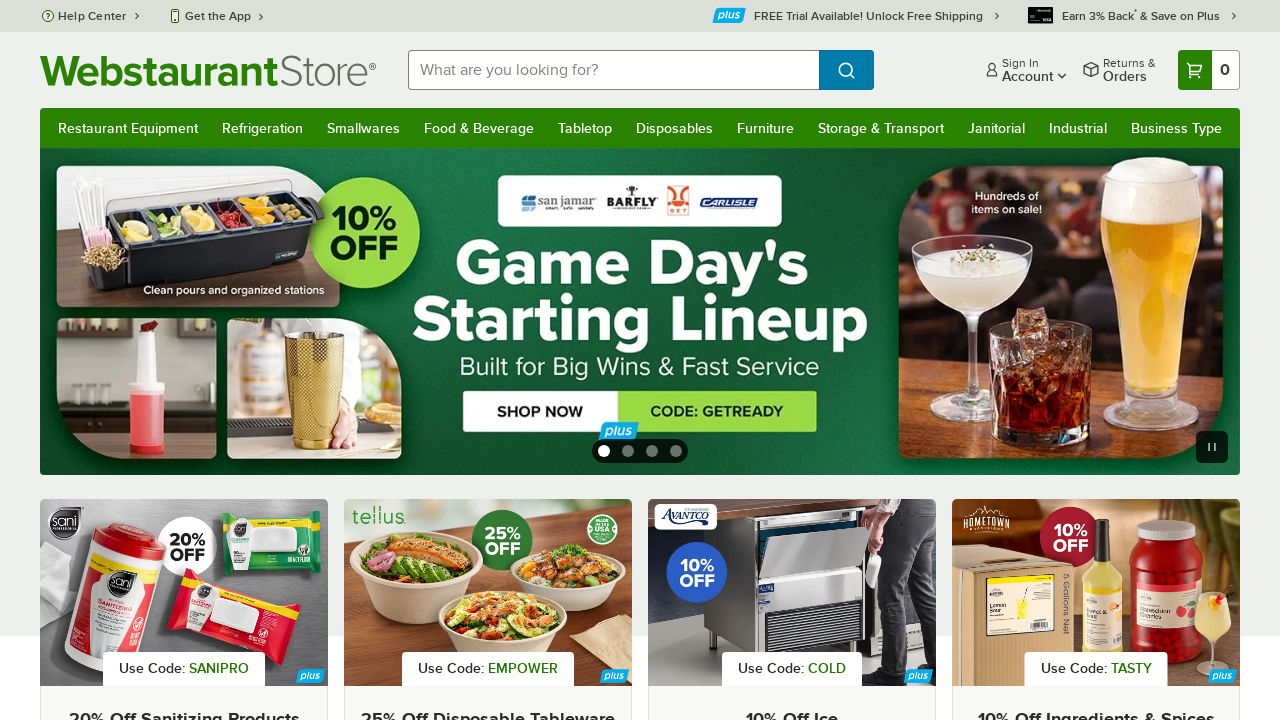

Clicked on Restaurant Furniture category at (135, 361) on a[href='/restaurant-furniture.html']
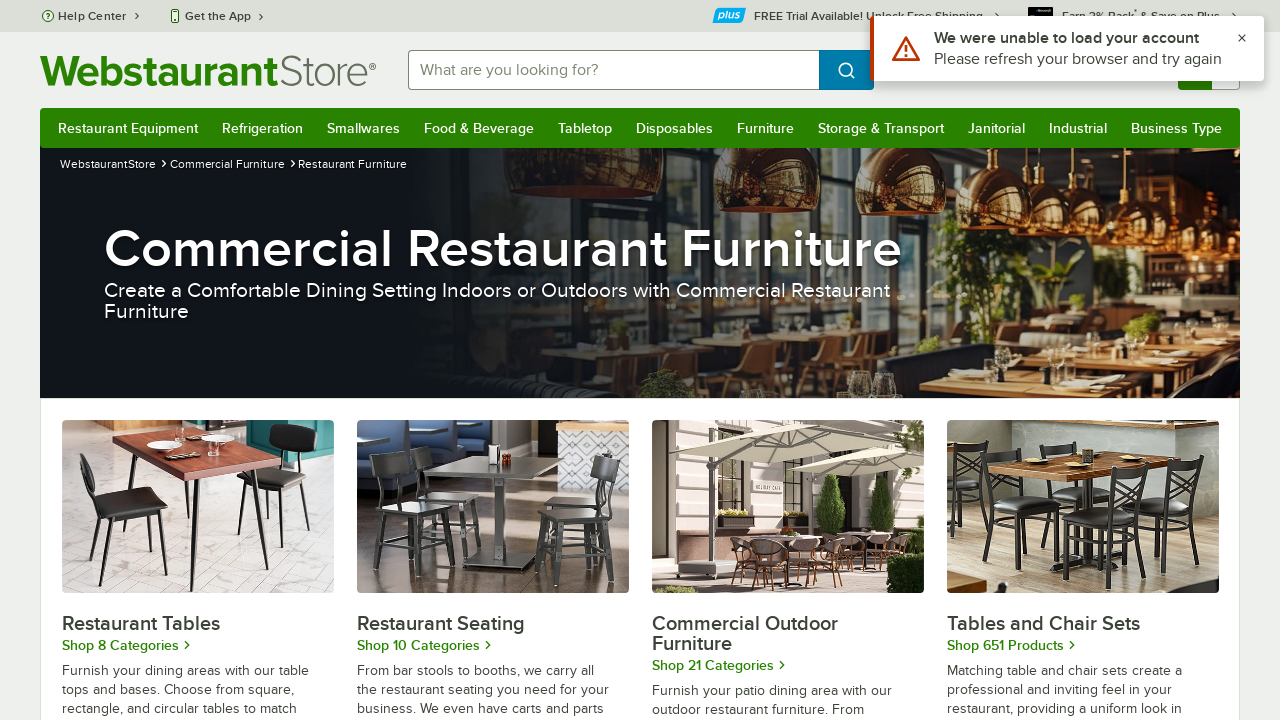

Clicked on Restaurant Chairs subcategory at (493, 361) on a[href='/42529/restaurant-chairs.html']
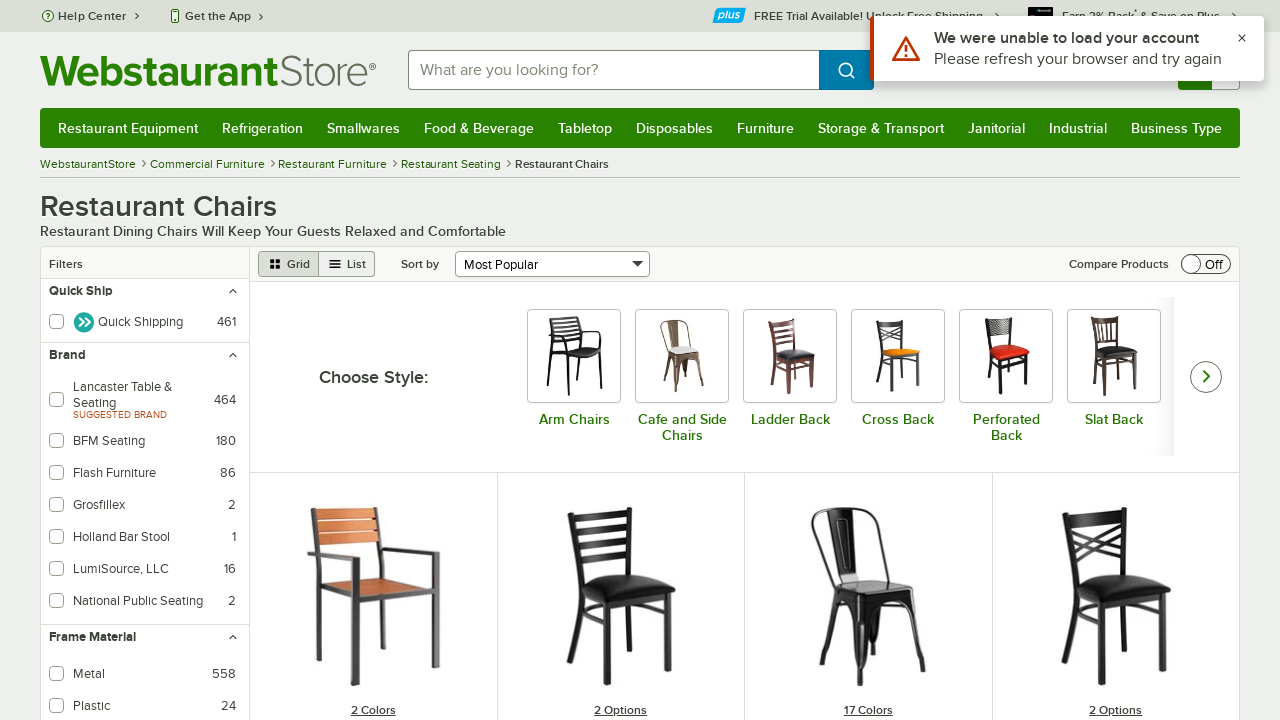

Item listings loaded
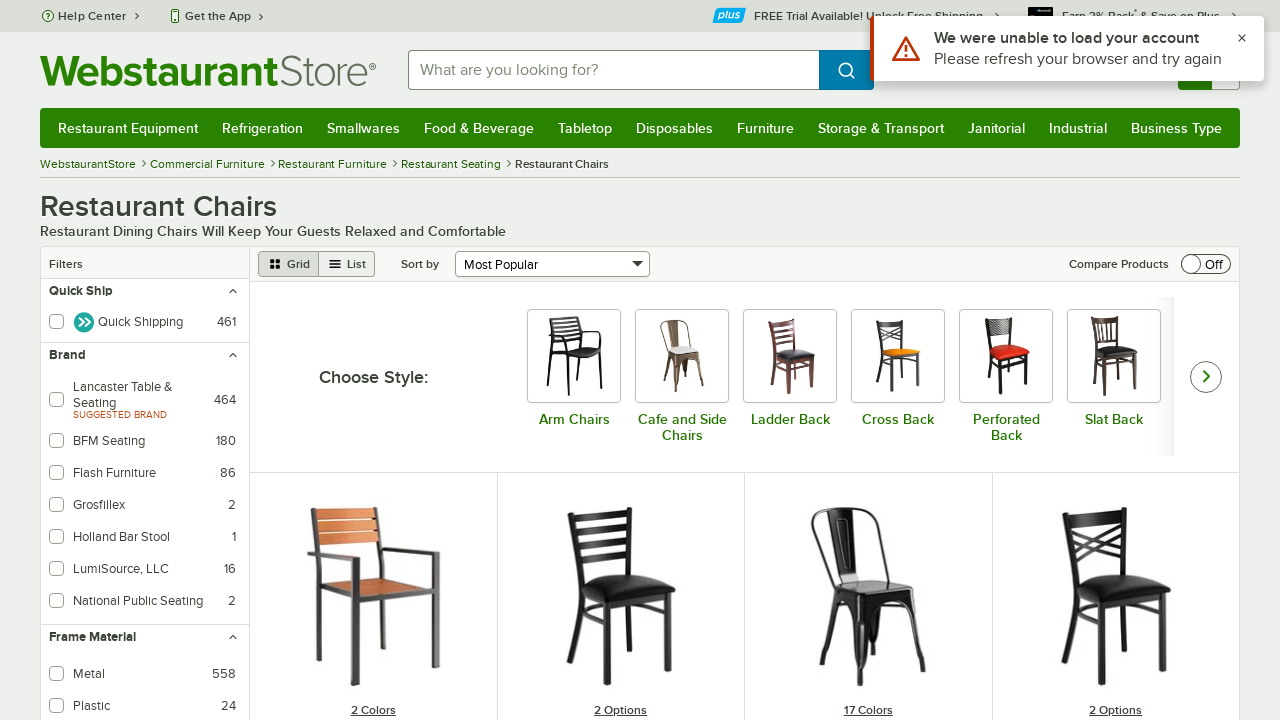

Retrieved all item descriptions
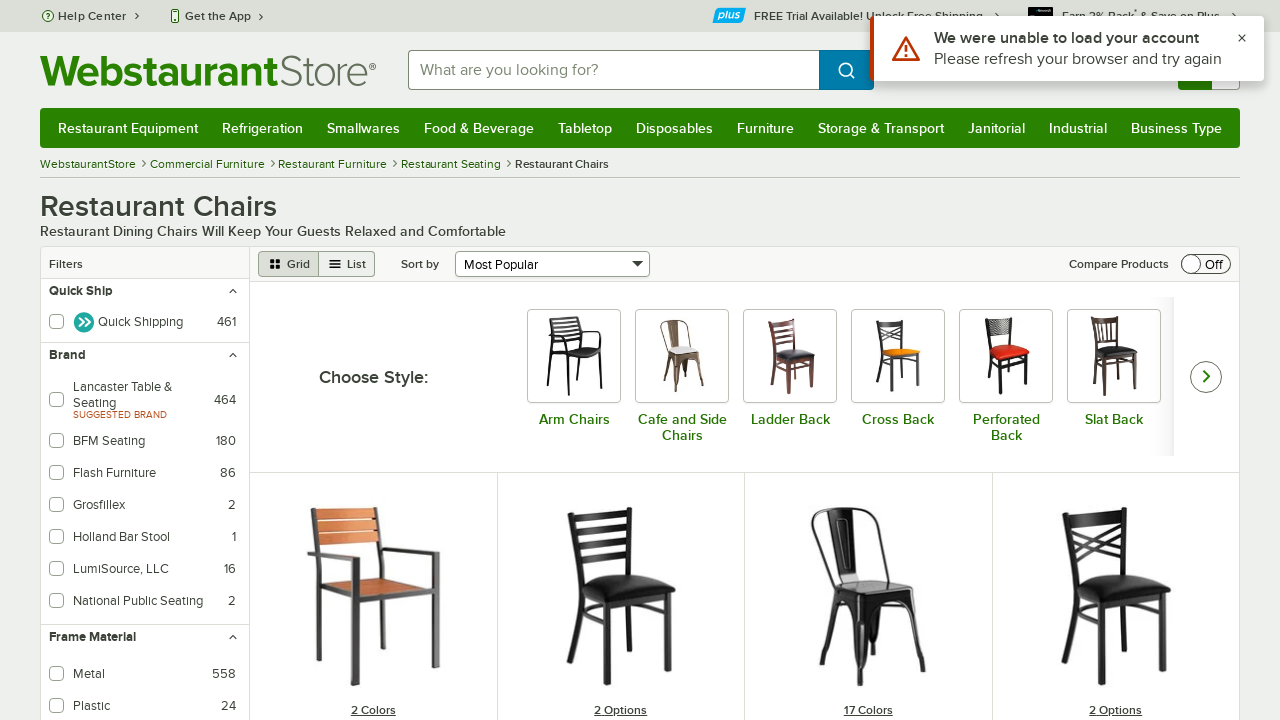

Verified item contains 'chair': lancaster table & seating axel black powder-coated outdoor chair with brown faux teak slat seat and arms
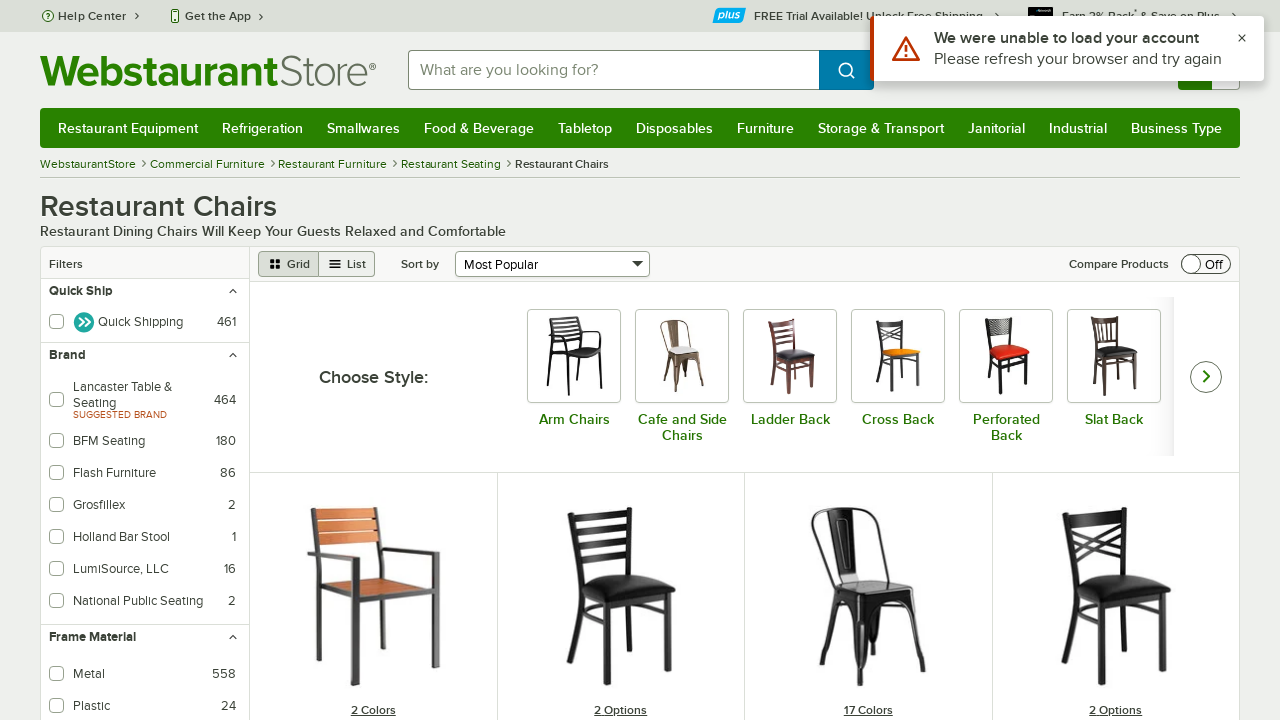

Verified item contains 'chair': lancaster table & seating black finish ladder back chair with 2 1/2" black vinyl padded seat - detached seat
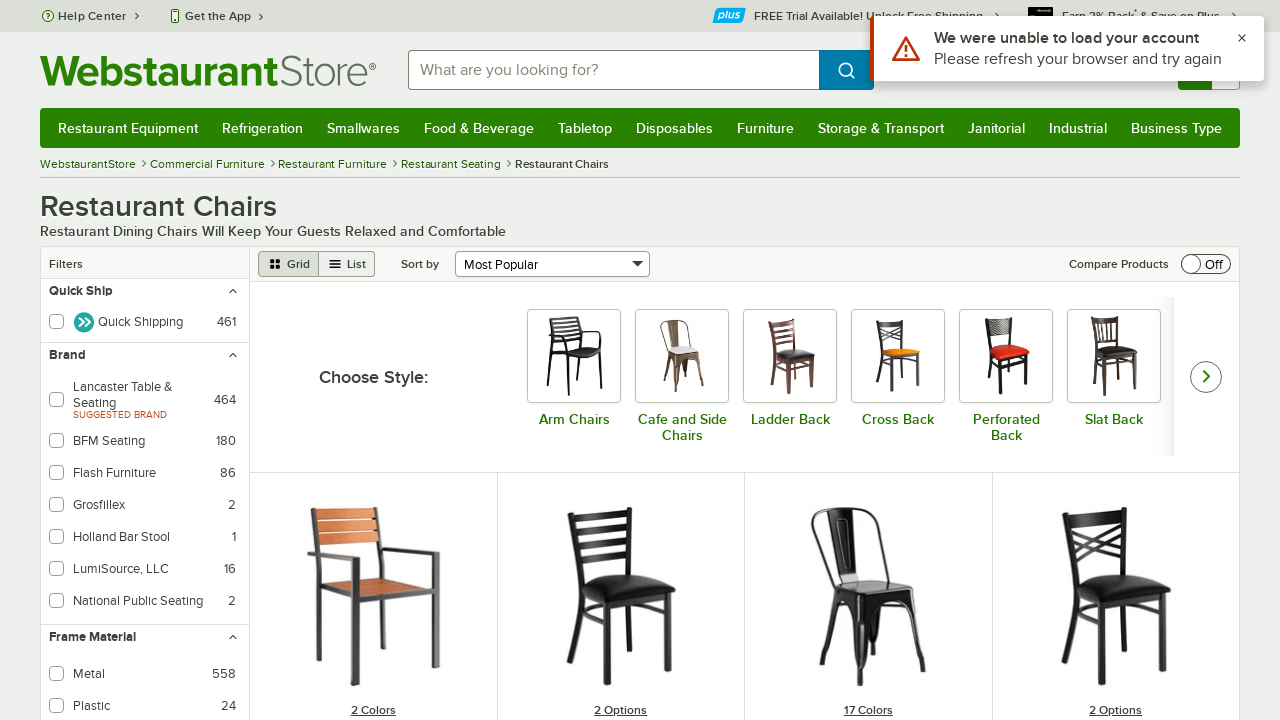

Verified item contains 'chair': lancaster table & seating alloy onyx black outdoor cafe chair
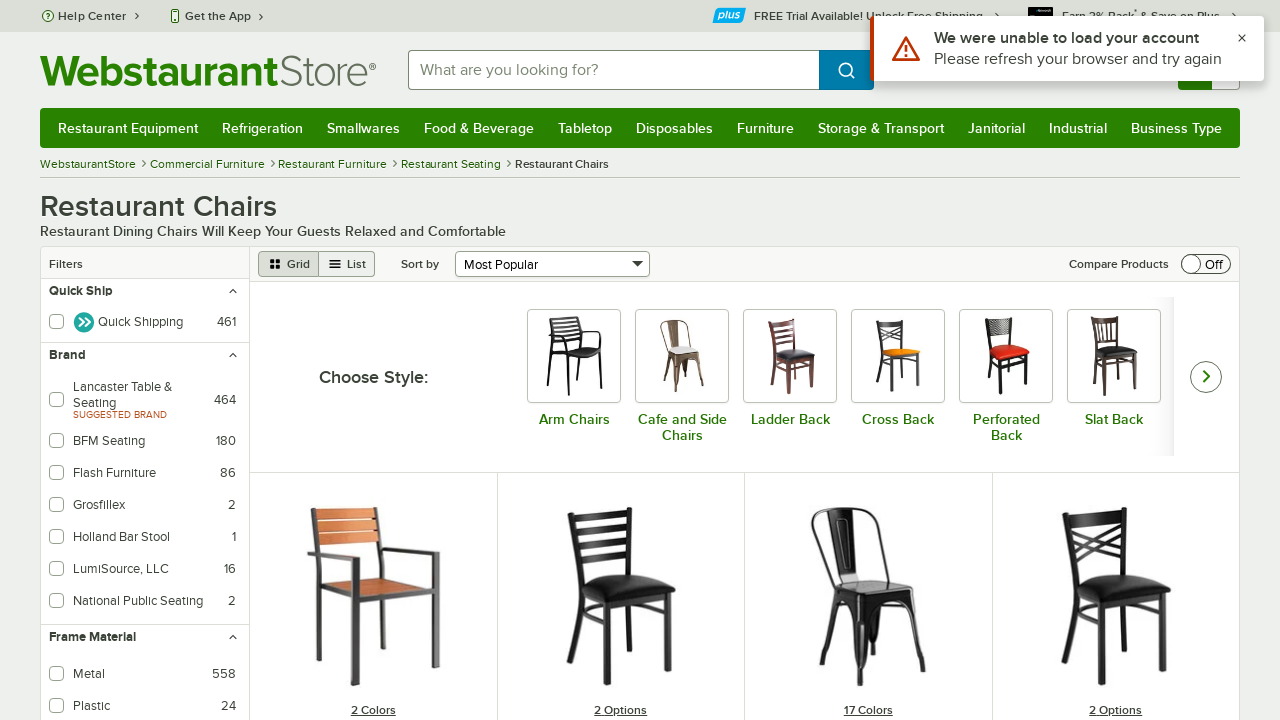

Verified item contains 'chair': lancaster table & seating black finish cross back chair with 2 1/2" black vinyl padded seat - detached seat
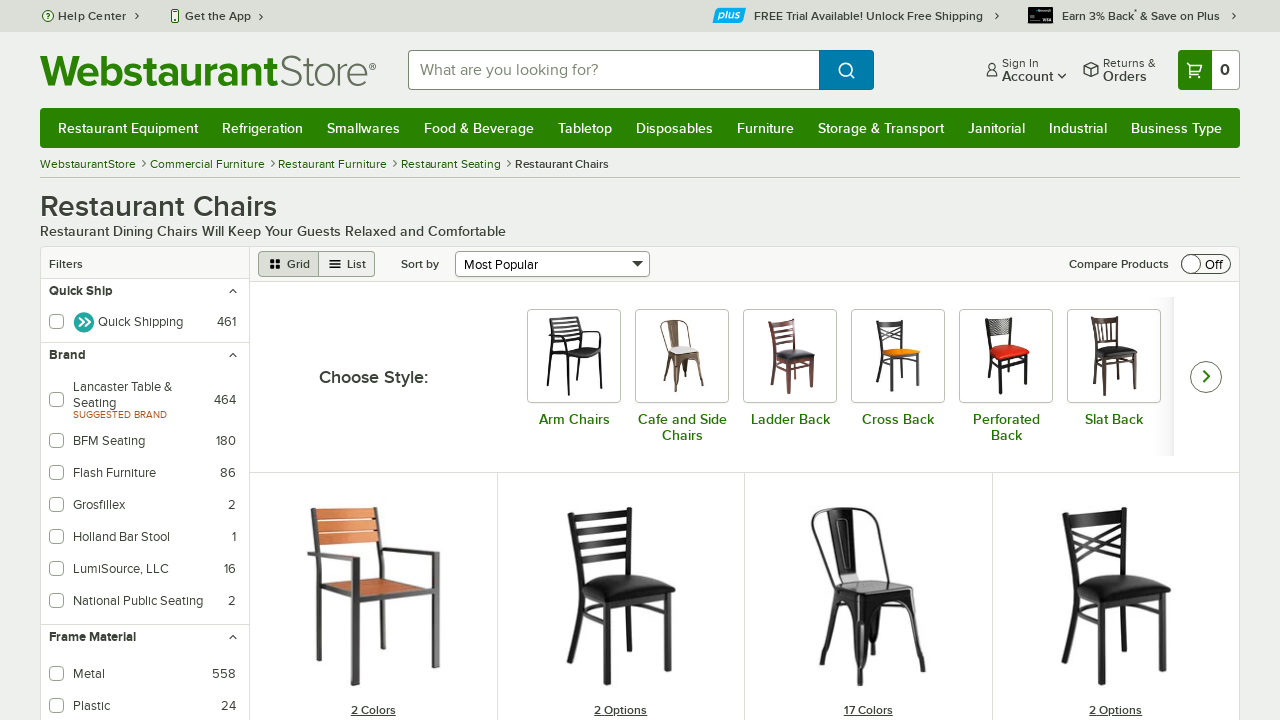

Verified item contains 'chair': lancaster table & seating alloy distressed copper outdoor cafe chair
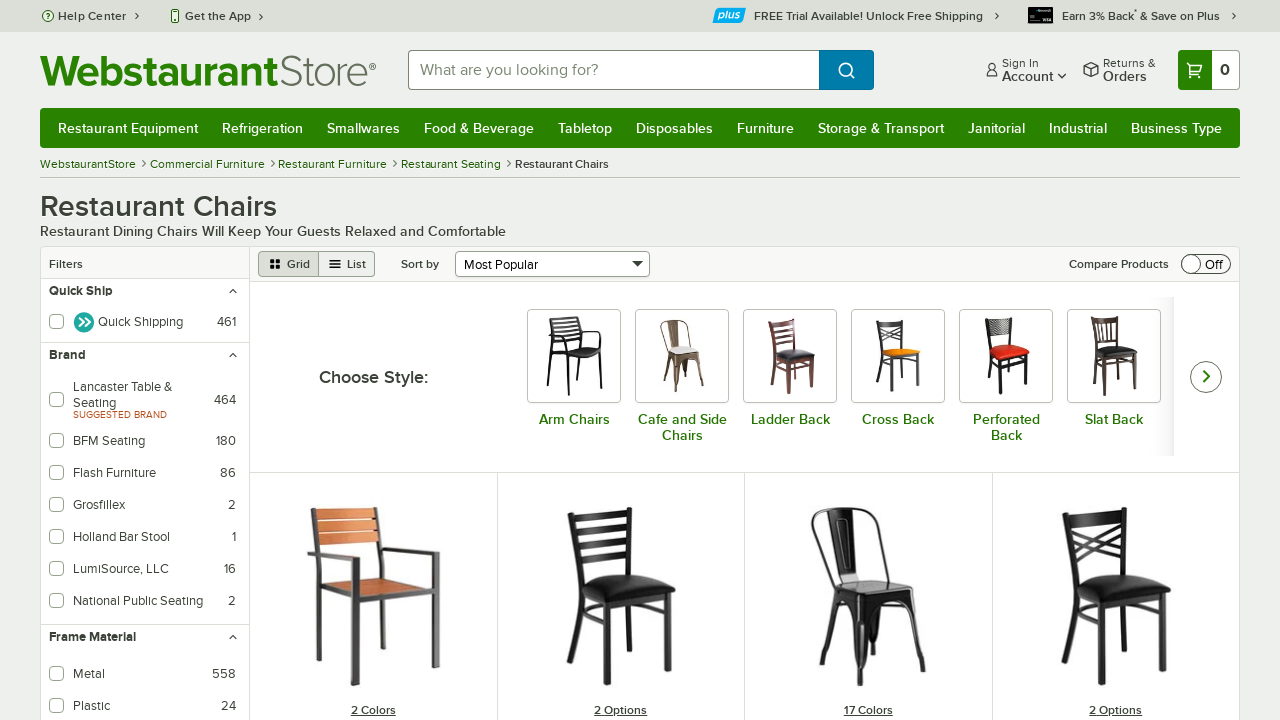

Verified item contains 'chair': lancaster table & seating clear coat finish ladder back chair with 2 1/2" black vinyl padded seat - detached seat
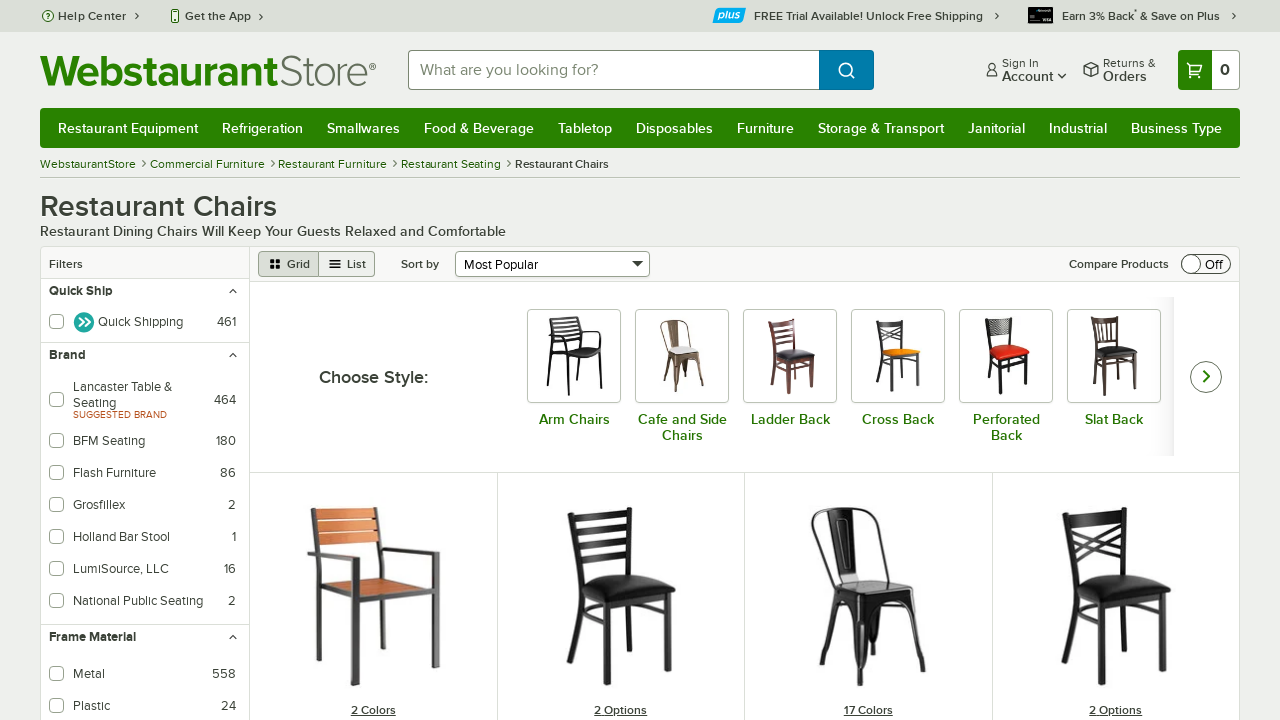

Verified item contains 'chair': lancaster table & seating bistro black and white checkered weave rattan outdoor side chair
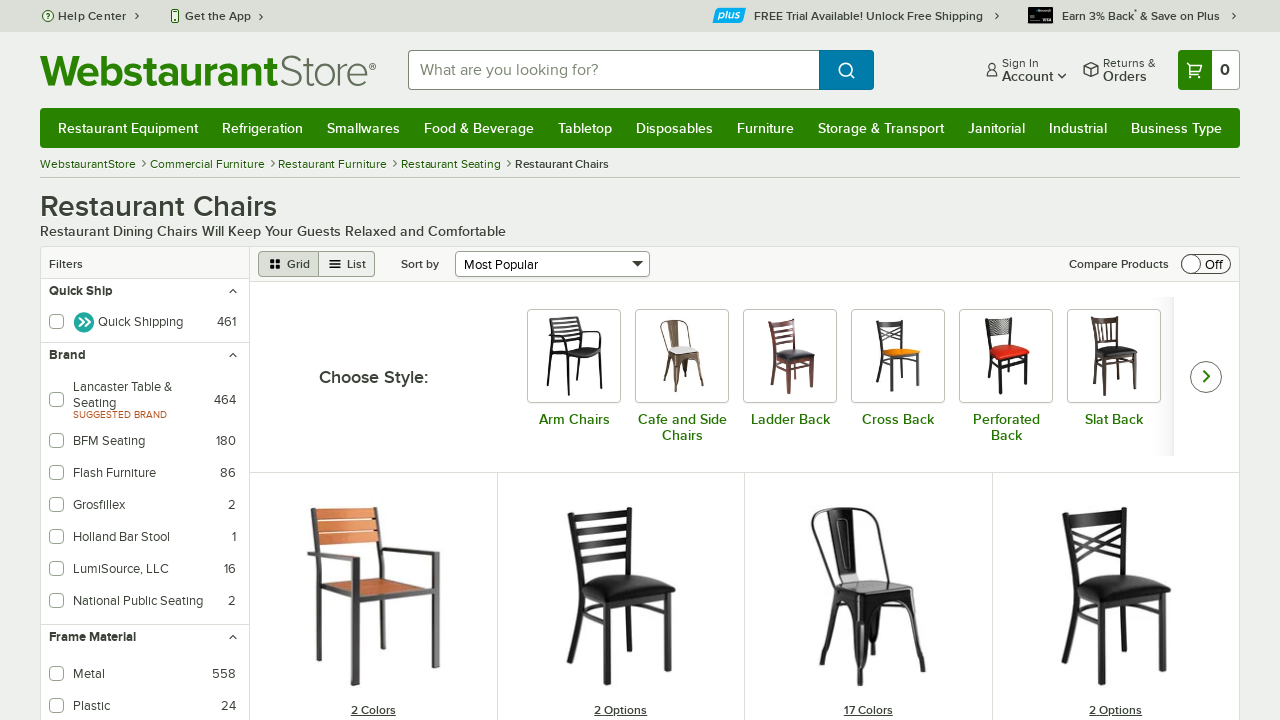

Verified item contains 'chair': lancaster table & seating black finish ladder back chair with 2 1/2" red vinyl padded seat - detached seat
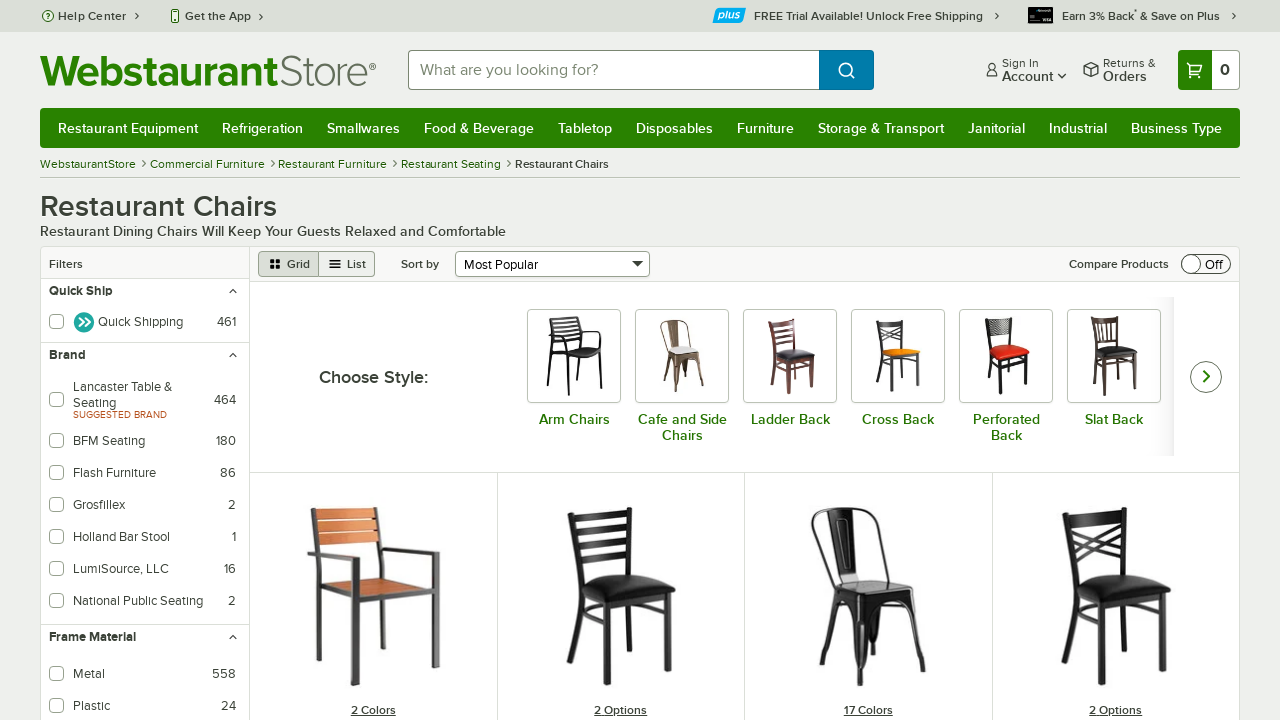

Verified item contains 'chair': lancaster table & seating black finish ladder back chair with 2 1/2" burgundy vinyl padded seat - detached seat
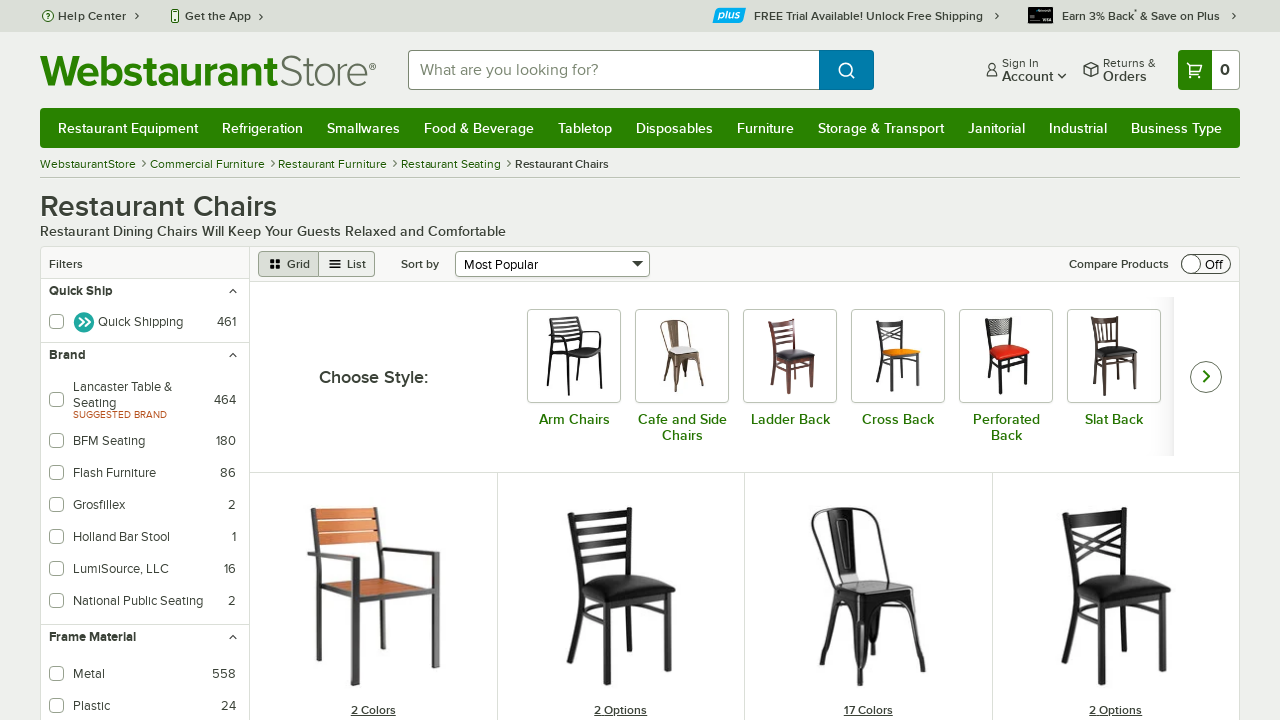

Verified item contains 'chair': lancaster table & seating industrial chair with rustic walnut finish
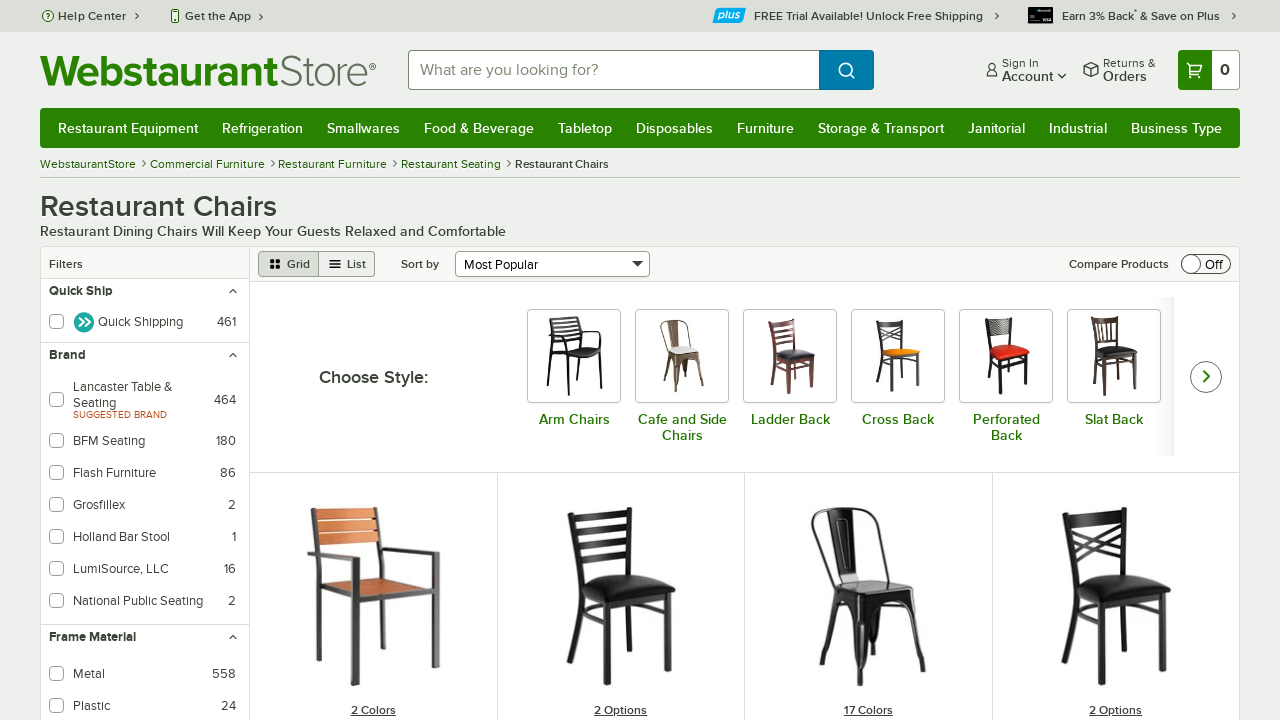

Verified item contains 'chair': lancaster table & seating black finish ladder back chair with 2 1/2" dark brown vinyl padded seat - detached seat
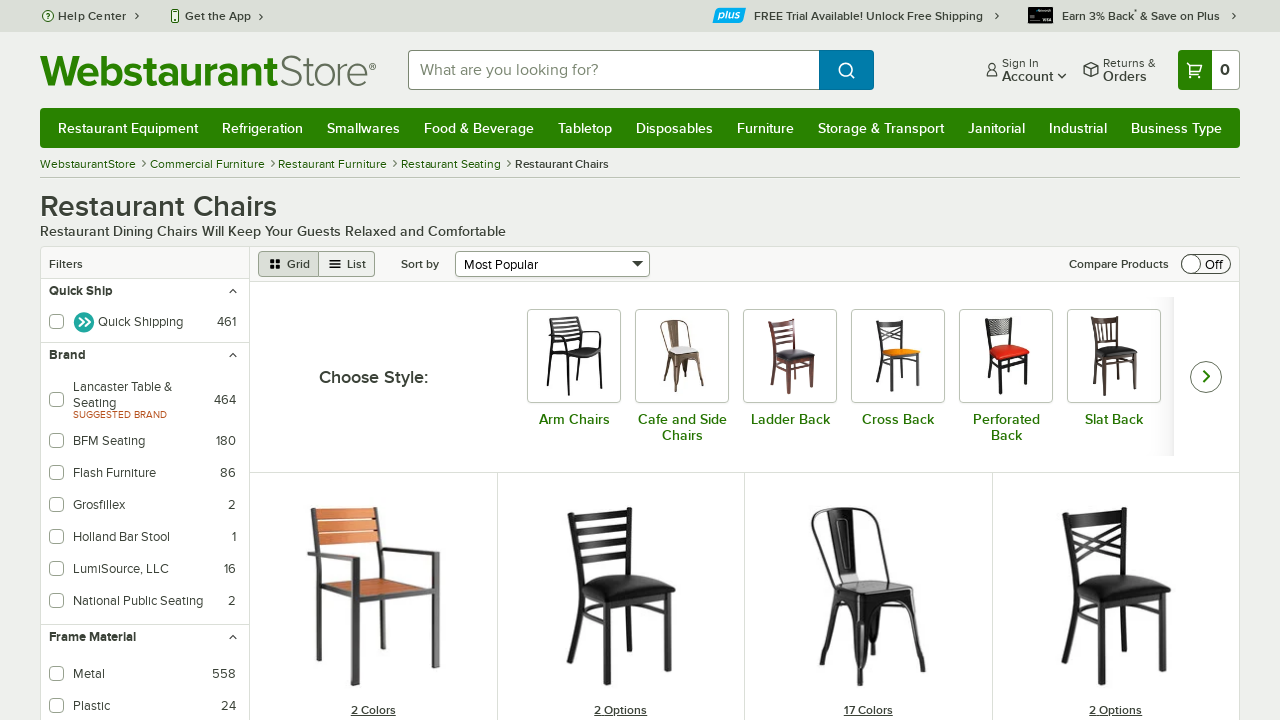

Verified item contains 'chair': lancaster table & seating boomerang black finish chair with antique walnut wood seat and back
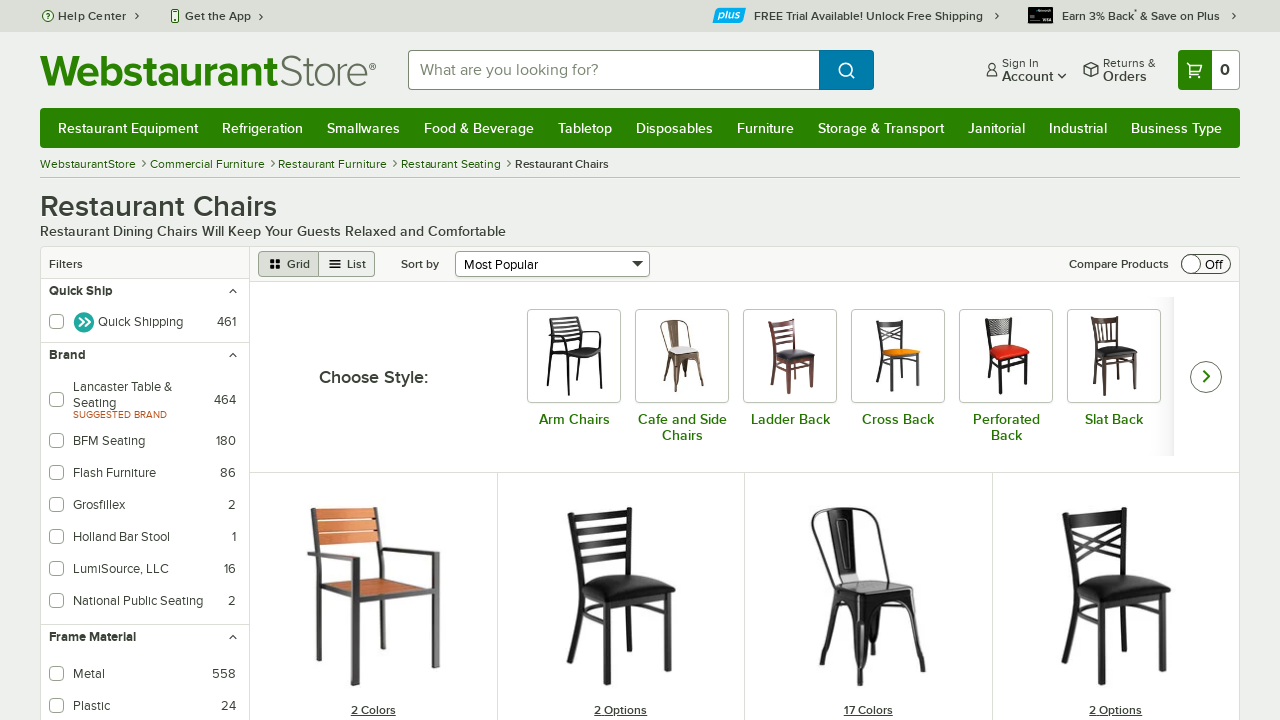

Verified item contains 'chair': lancaster table & seating black finish ladder back chair with black wood seat - detached seat
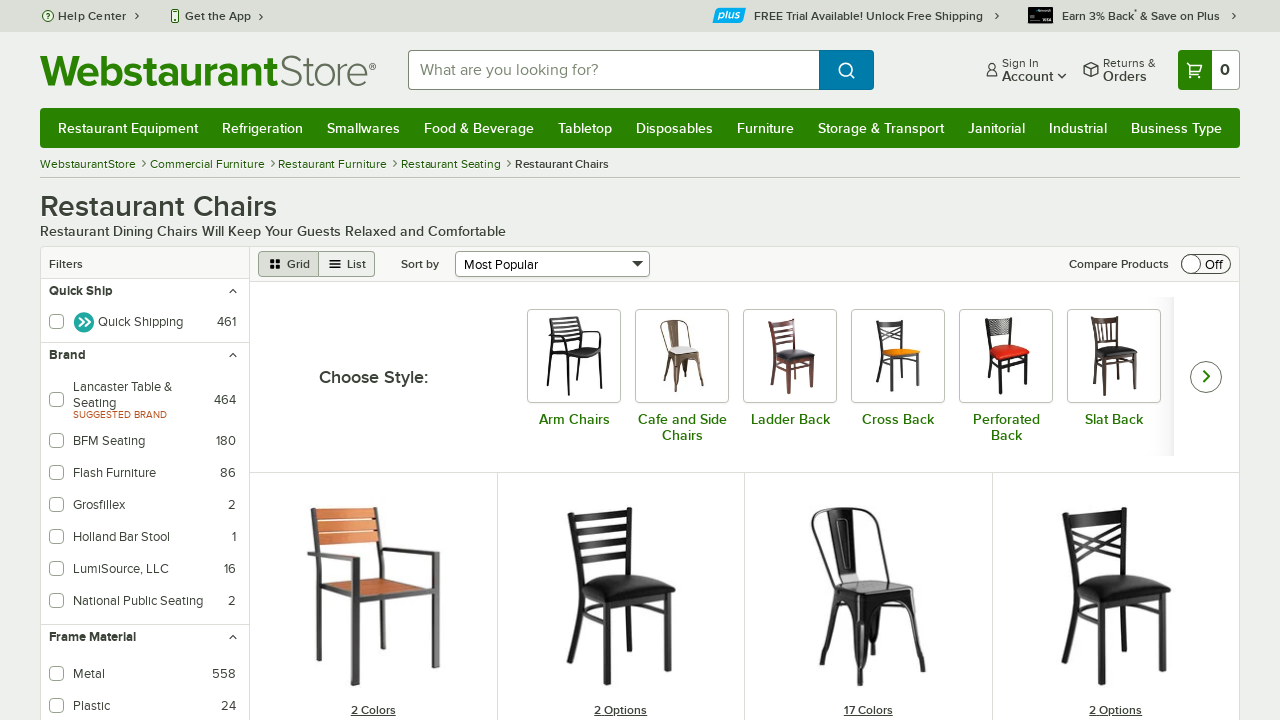

Verified item contains 'chair': lancaster table & seating bistro black teslin outdoor side chair
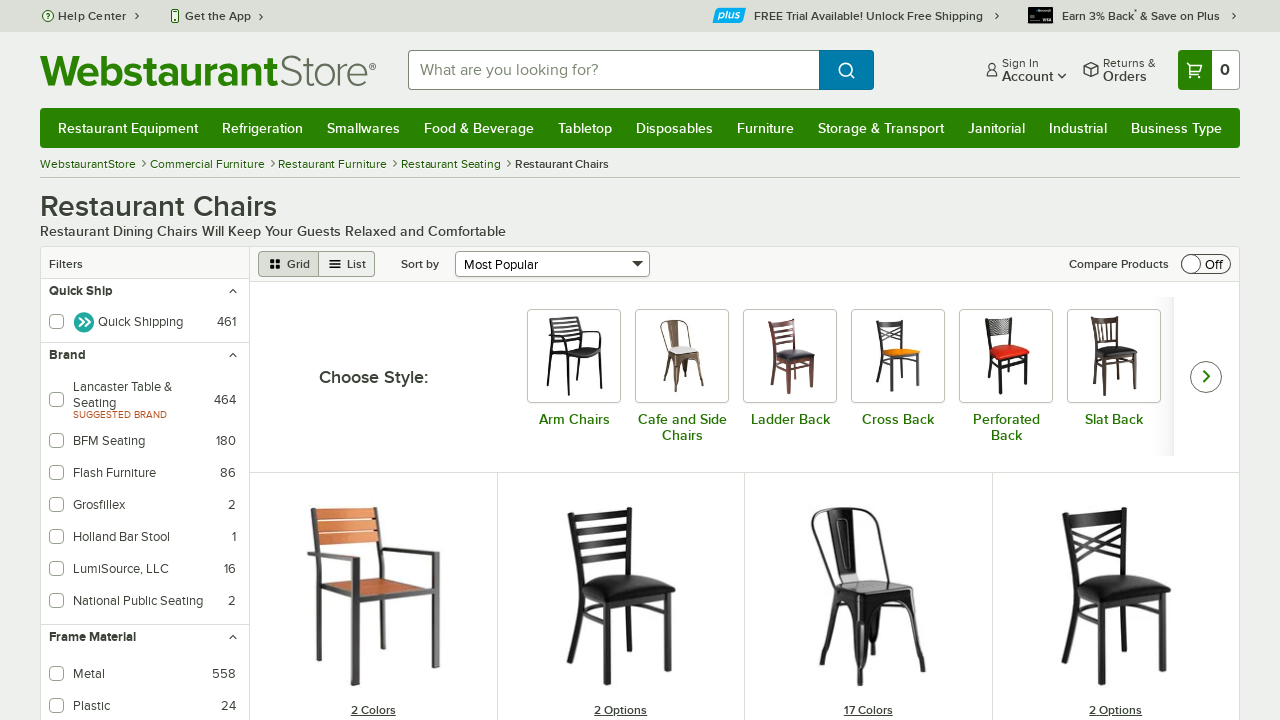

Verified item contains 'chair': lancaster table & seating black finish cross back chair with black wood seat - detached seat
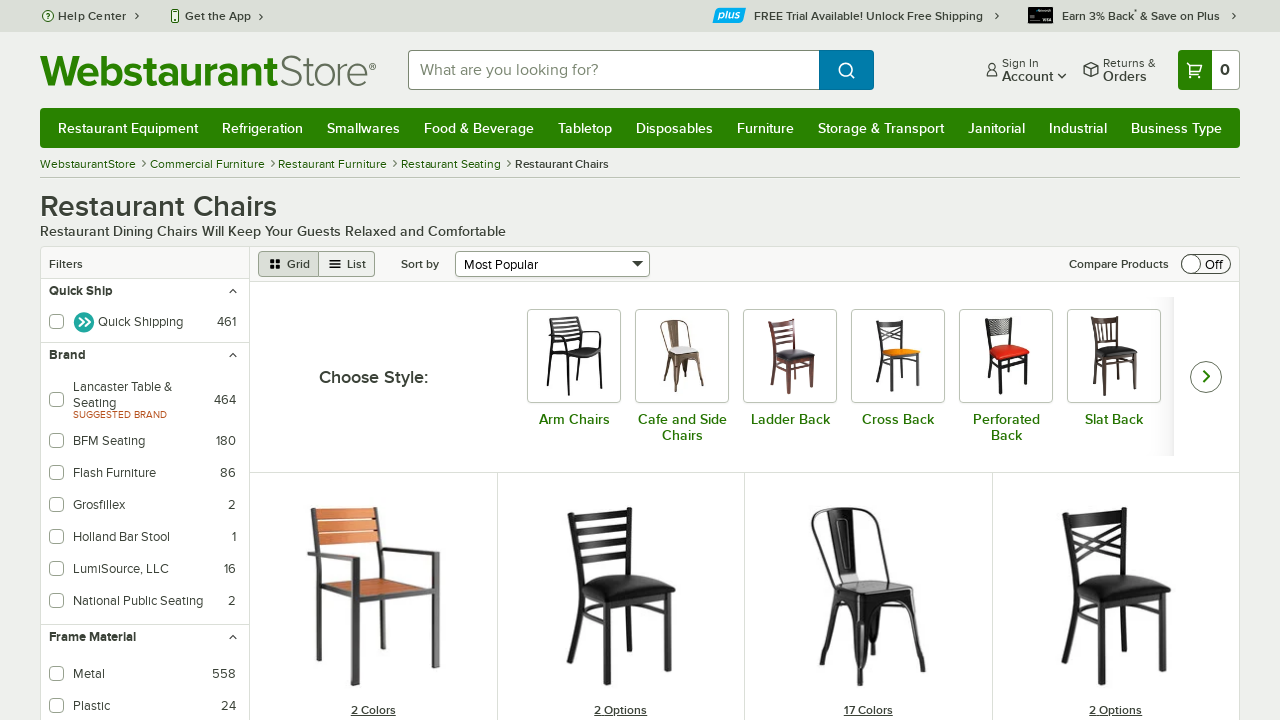

Verified item contains 'chair': lancaster table & seating bistro brown teslin outdoor side chair
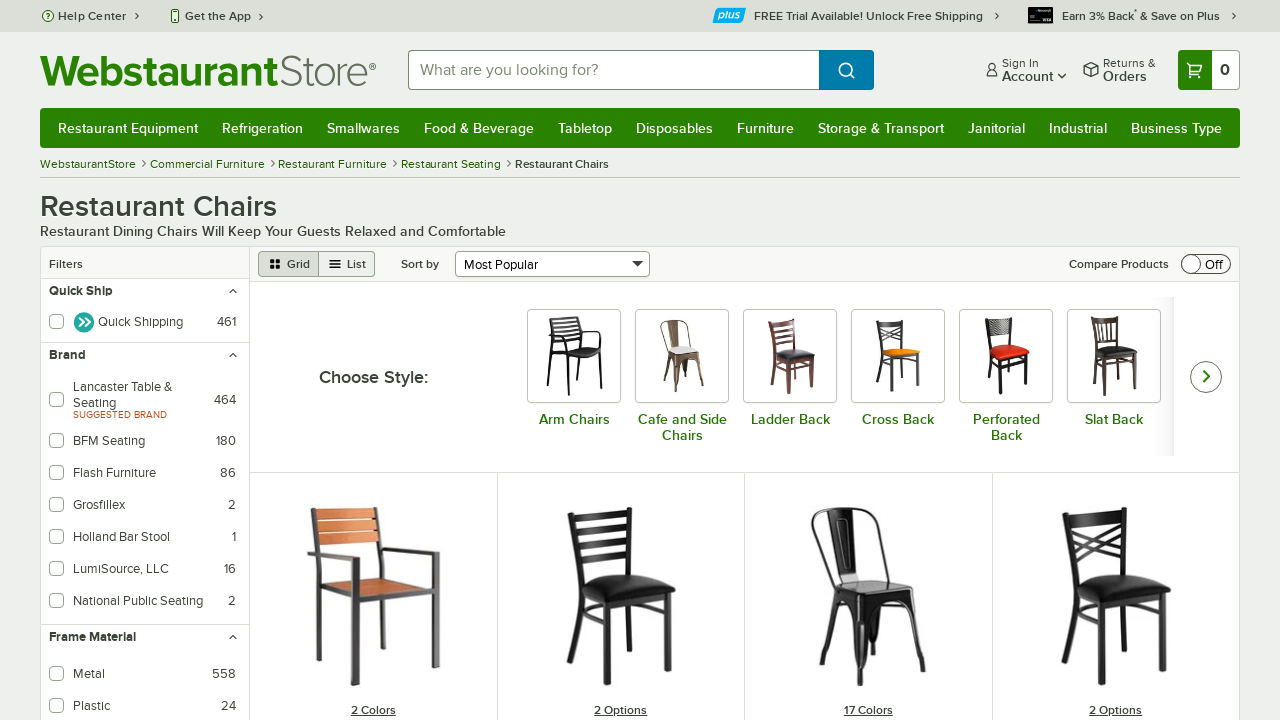

Verified item contains 'chair': lancaster table & seating black finish cross back chair with 2 1/2" dark brown vinyl padded seat - detached seat
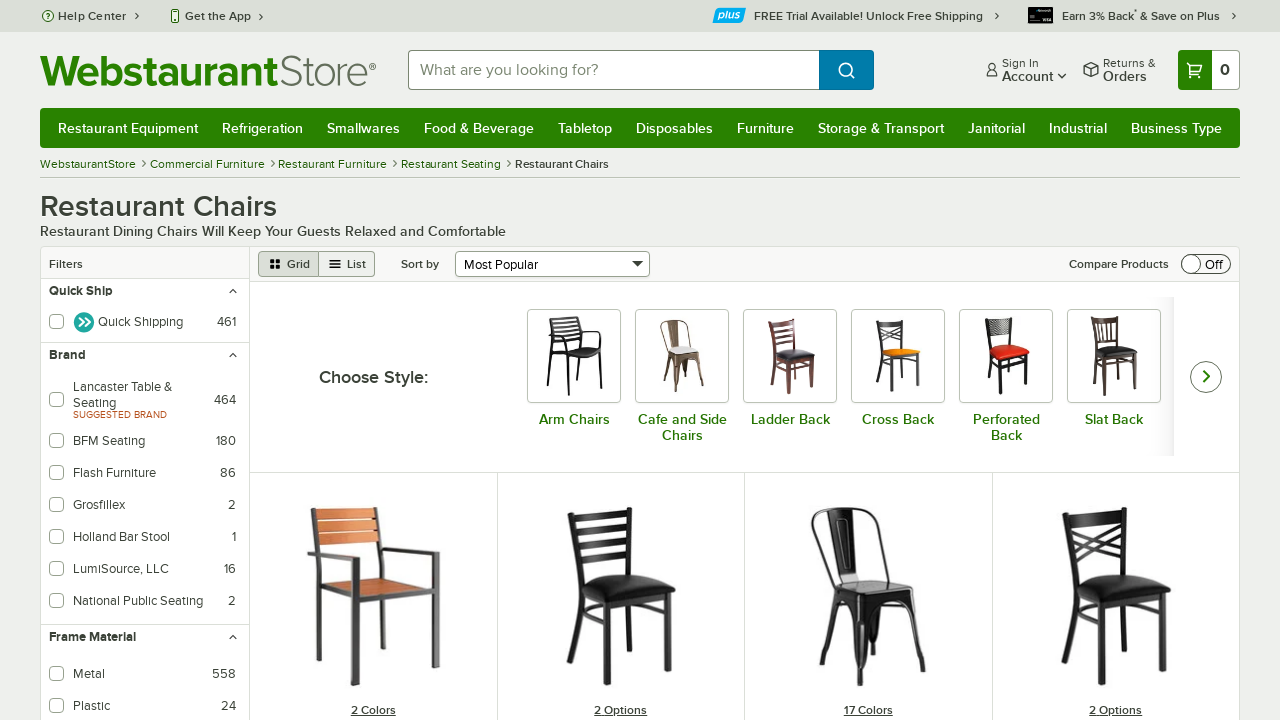

Verified item contains 'chair': lancaster table & seating alloy ruby red outdoor cafe chair
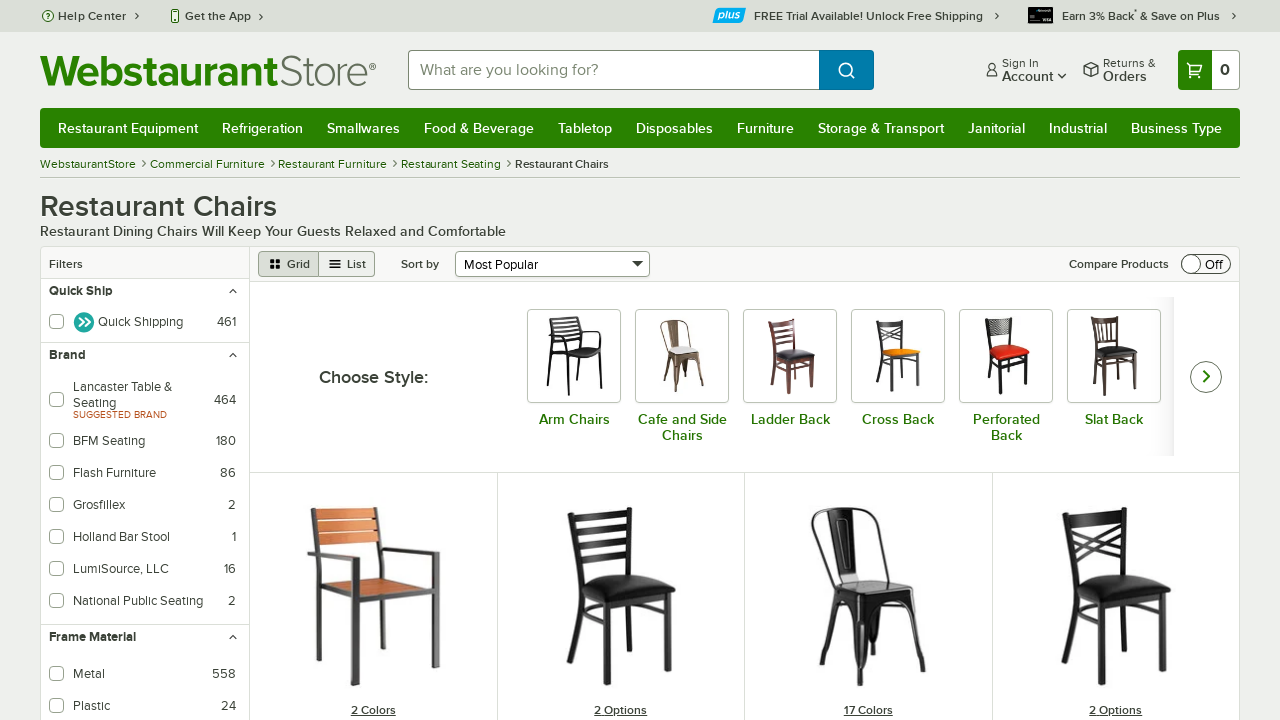

Verified item contains 'chair': lancaster table & seating vineyard barrel brown wood cross back chair
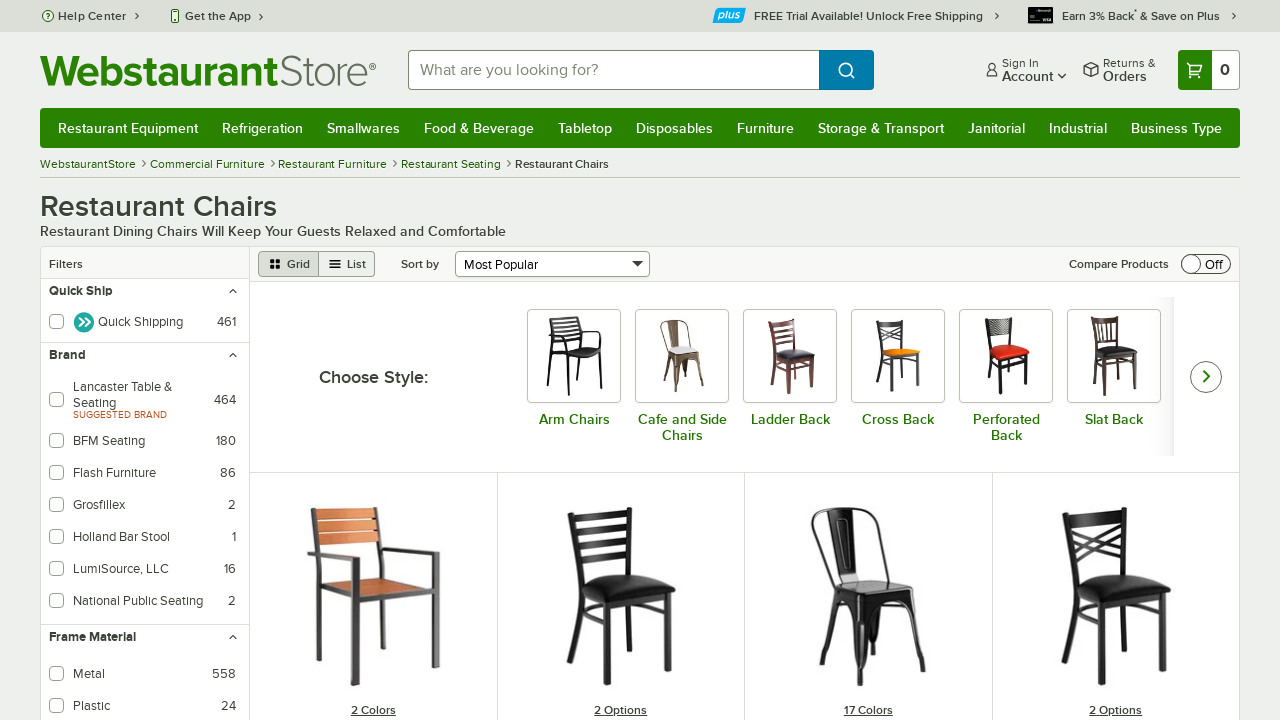

Verified item contains 'chair': lancaster table & seating black finish cross back chair with 2 1/2" taupe vinyl padded seat - detached seat
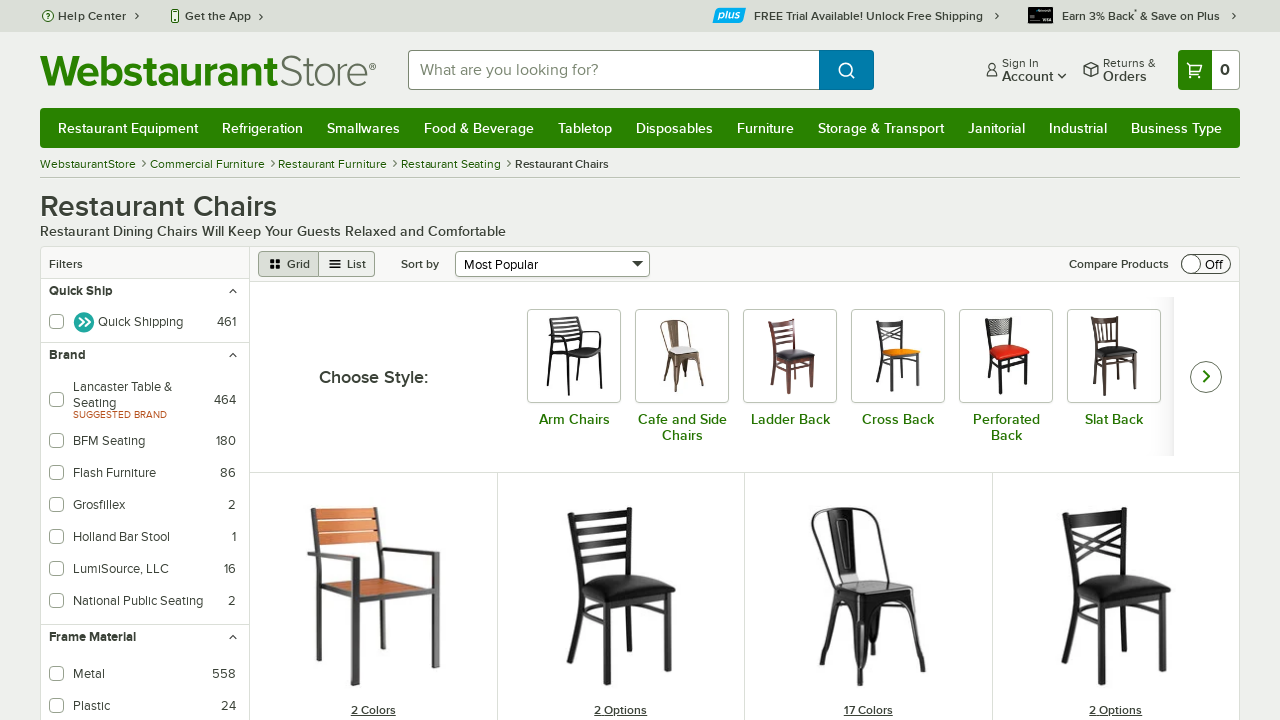

Verified item contains 'chair': lancaster table & seating black finish ladder back chair with antique walnut wood seat - detached seat
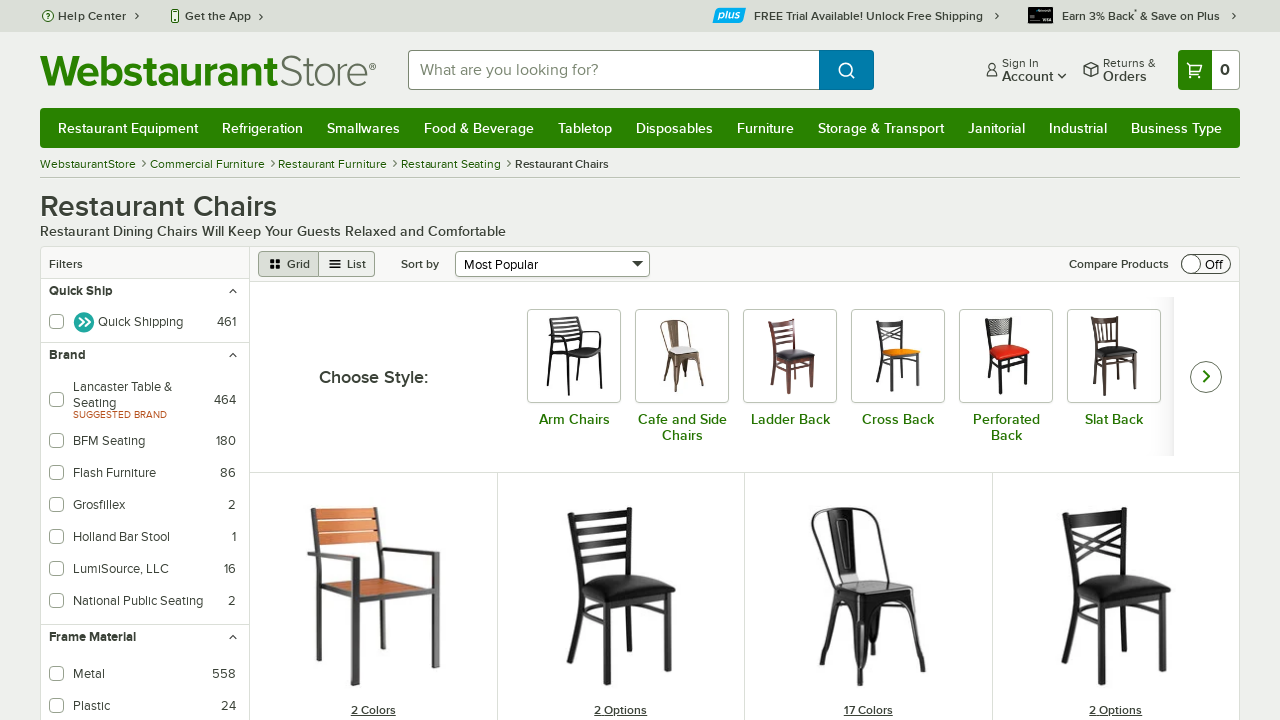

Verified item contains 'chair': lancaster table & seating bistro black and white teslin outdoor side chair
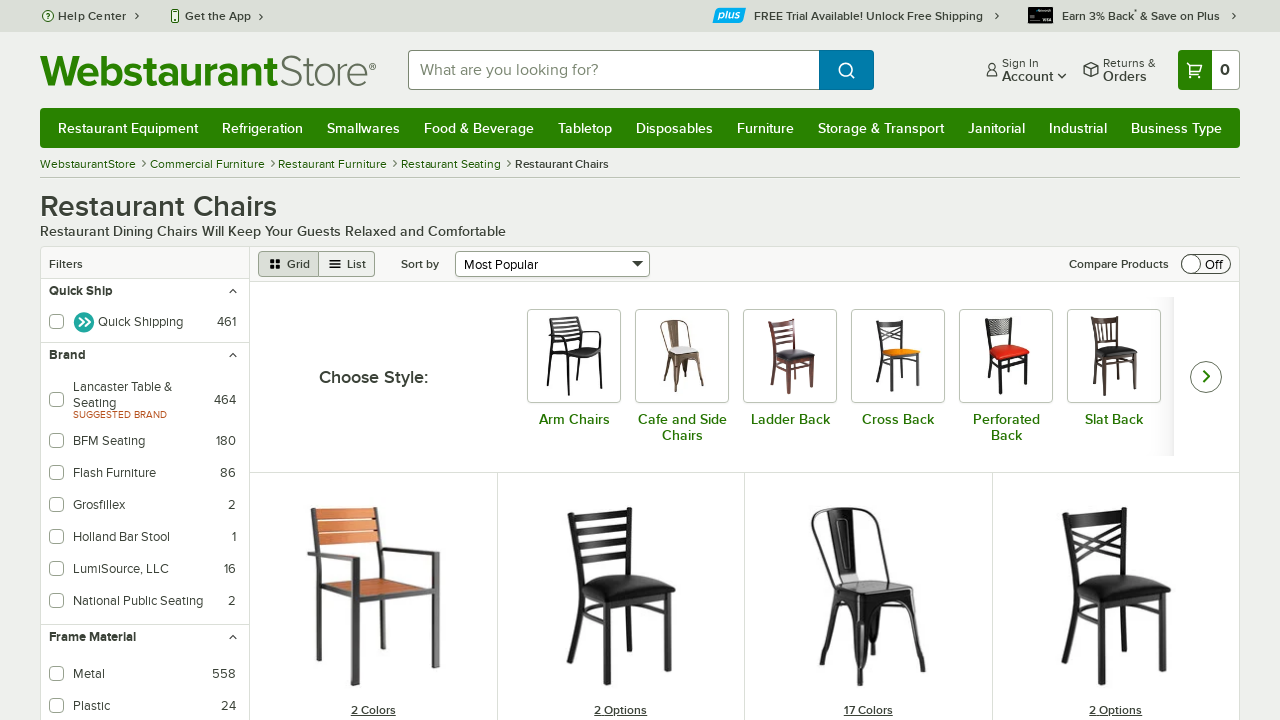

Verified item contains 'chair': lancaster table & seating black finish ladder back chair with vintage wood seat - detached seat
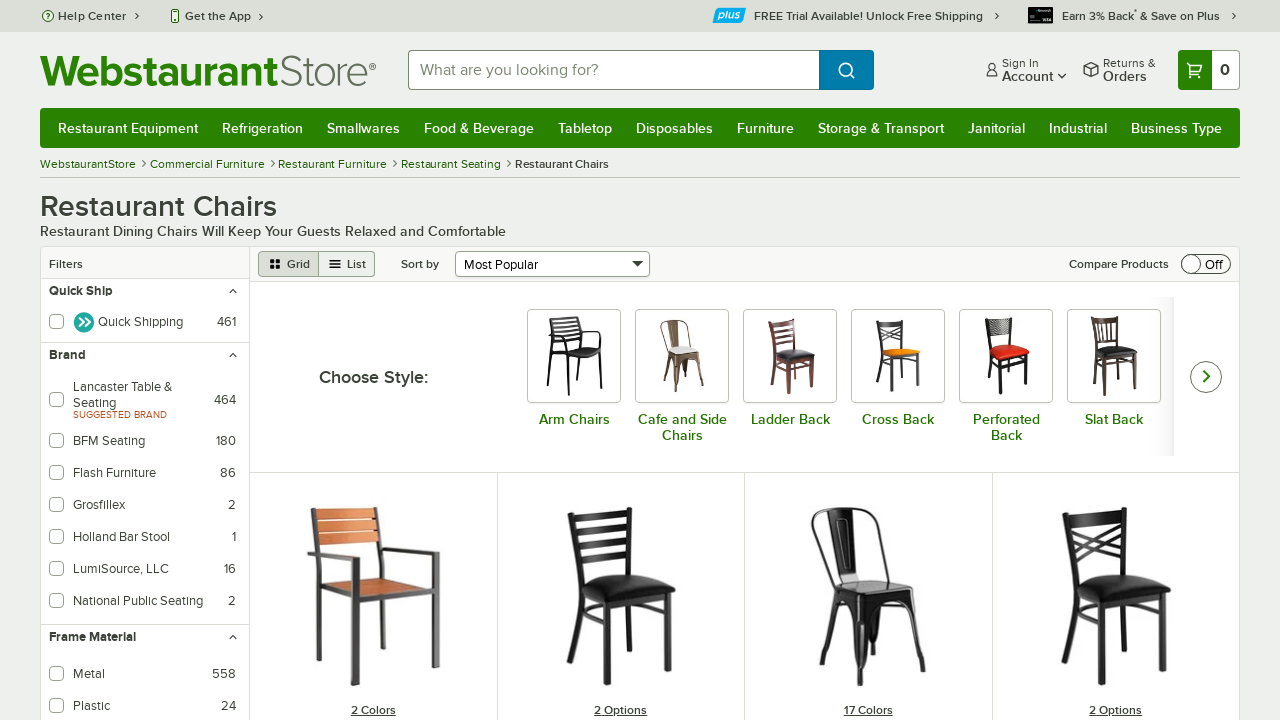

Verified item contains 'chair': lancaster table & seating mid-century black chair with cognac tufted vinyl seat - detached
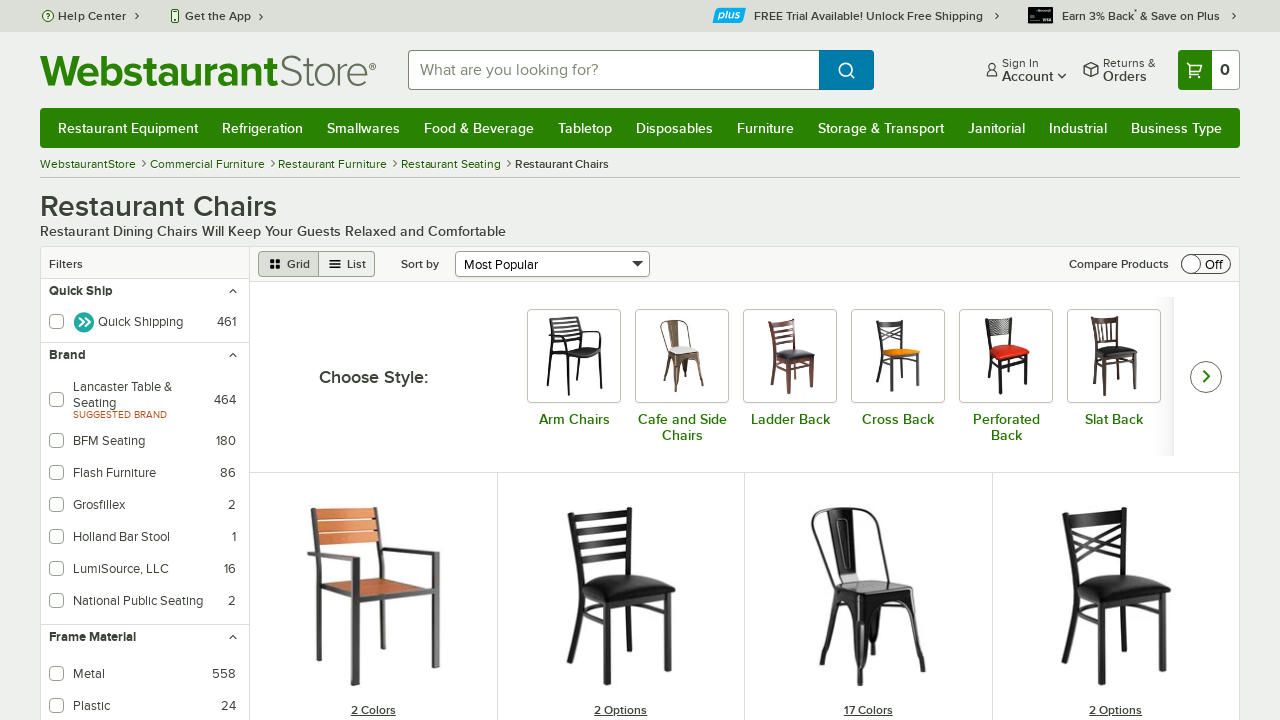

Verified item contains 'chair': lancaster table & seating black finish cross back chair with 2 1/2" red vinyl padded seat - detached seat
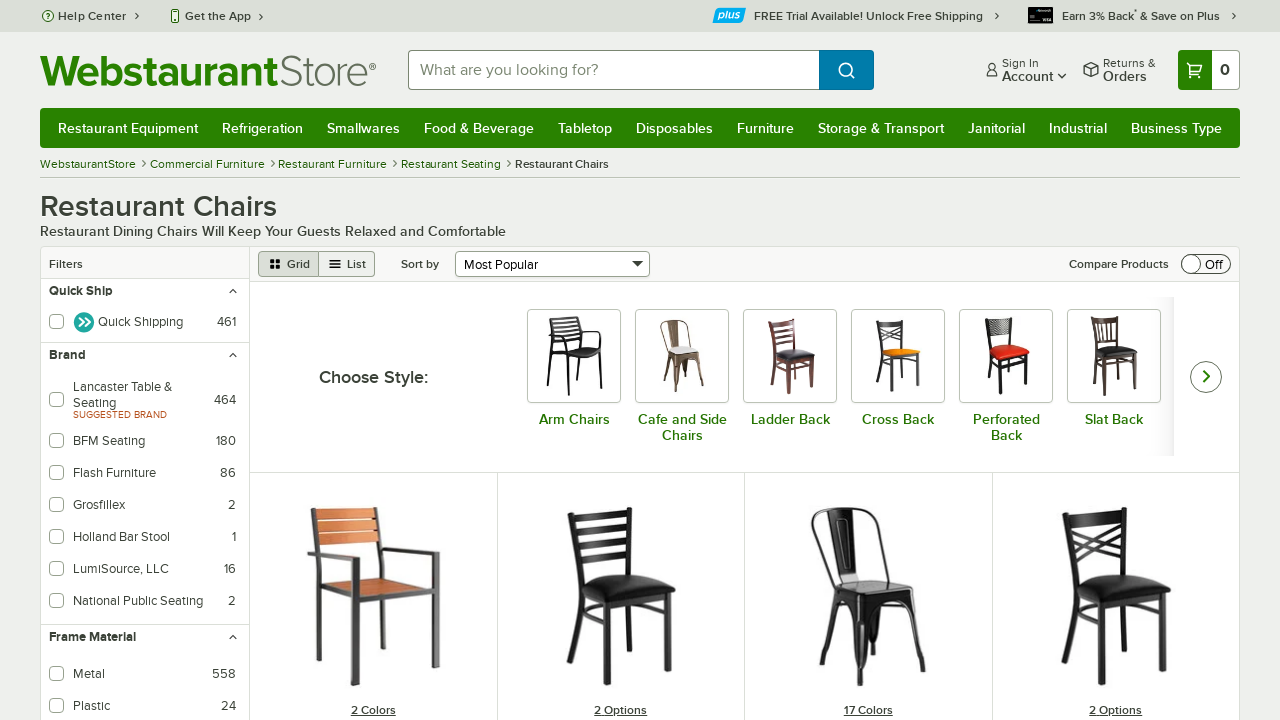

Verified item contains 'chair': lancaster table & seating bistro blue and white teslin outdoor side chair
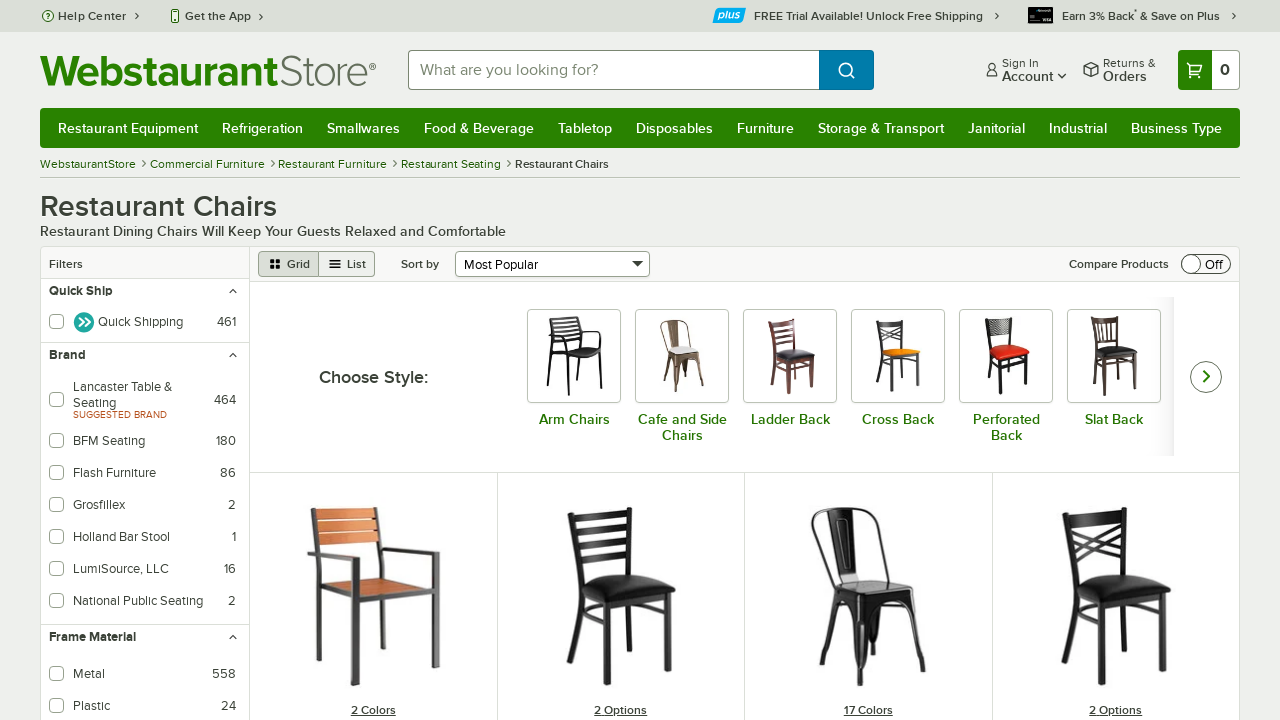

Verified item contains 'chair': lancaster table & seating black finish ladder back chair with 2 1/2" navy vinyl padded seat - detached seat
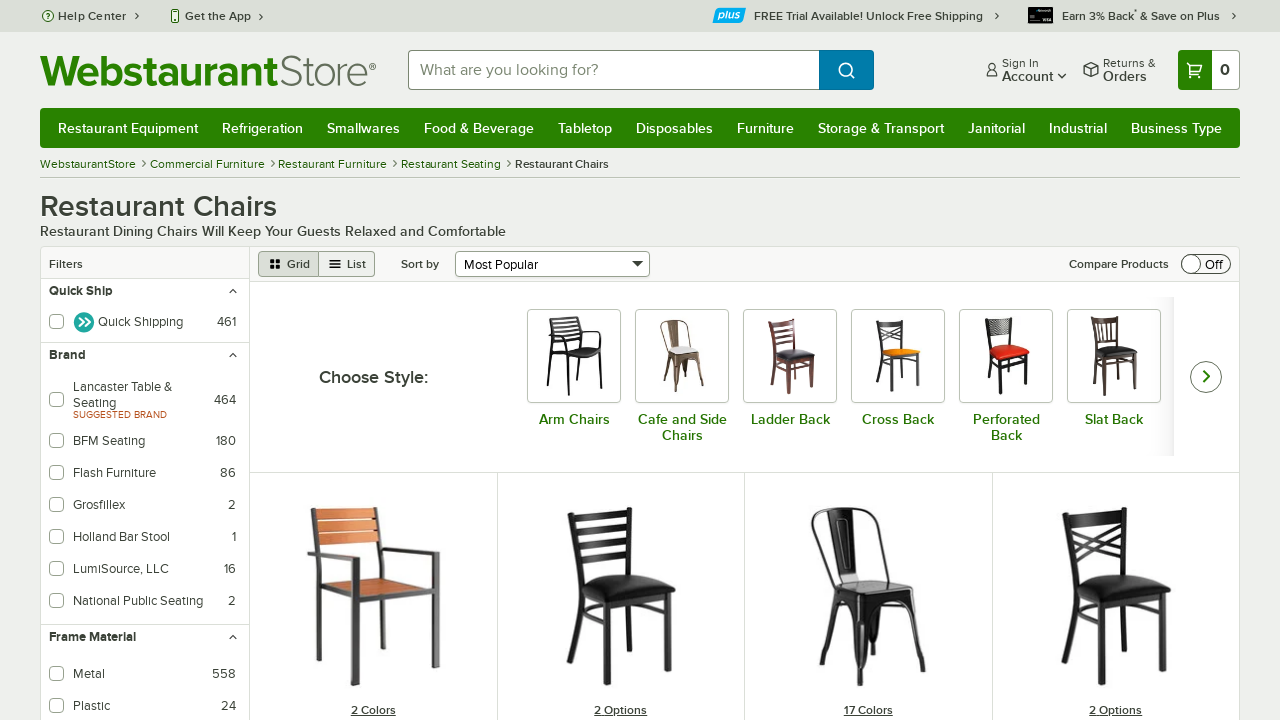

Verified item contains 'chair': lancaster table & seating black finish wood school house chair
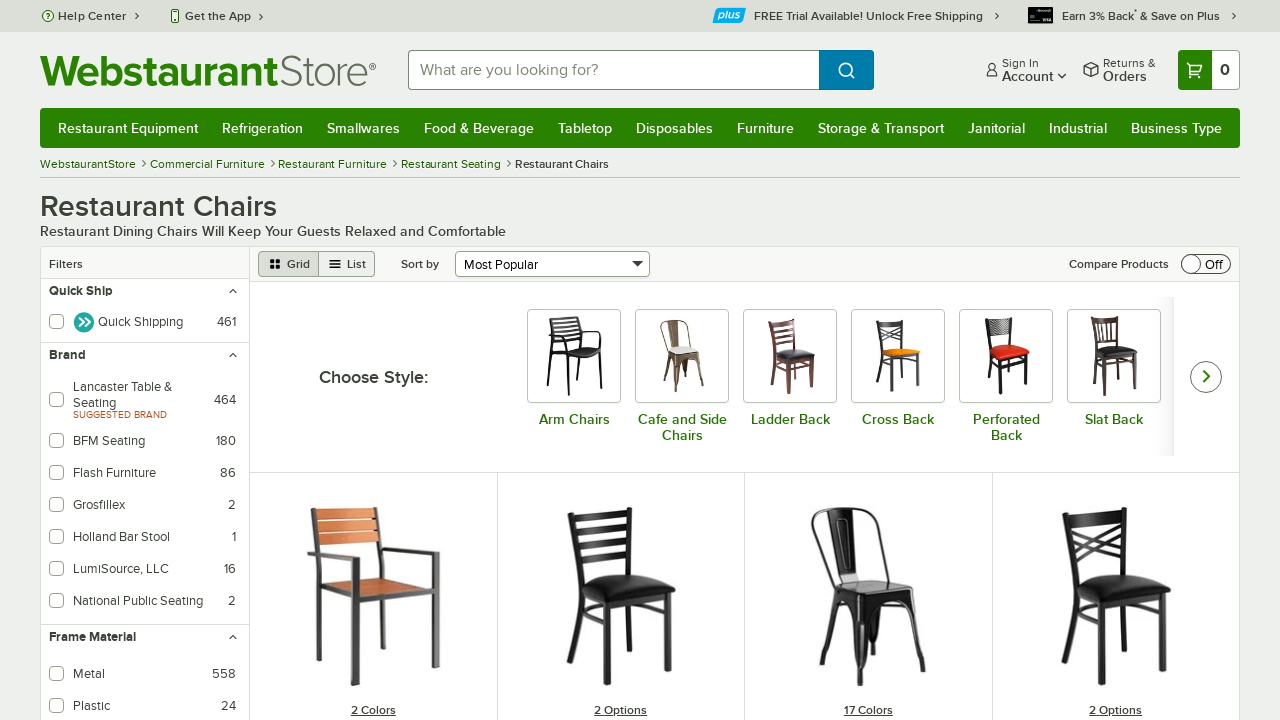

Verified item contains 'chair': lancaster table & seating boomerang black finish chair with black vinyl seat and antique walnut wood back - unassembled
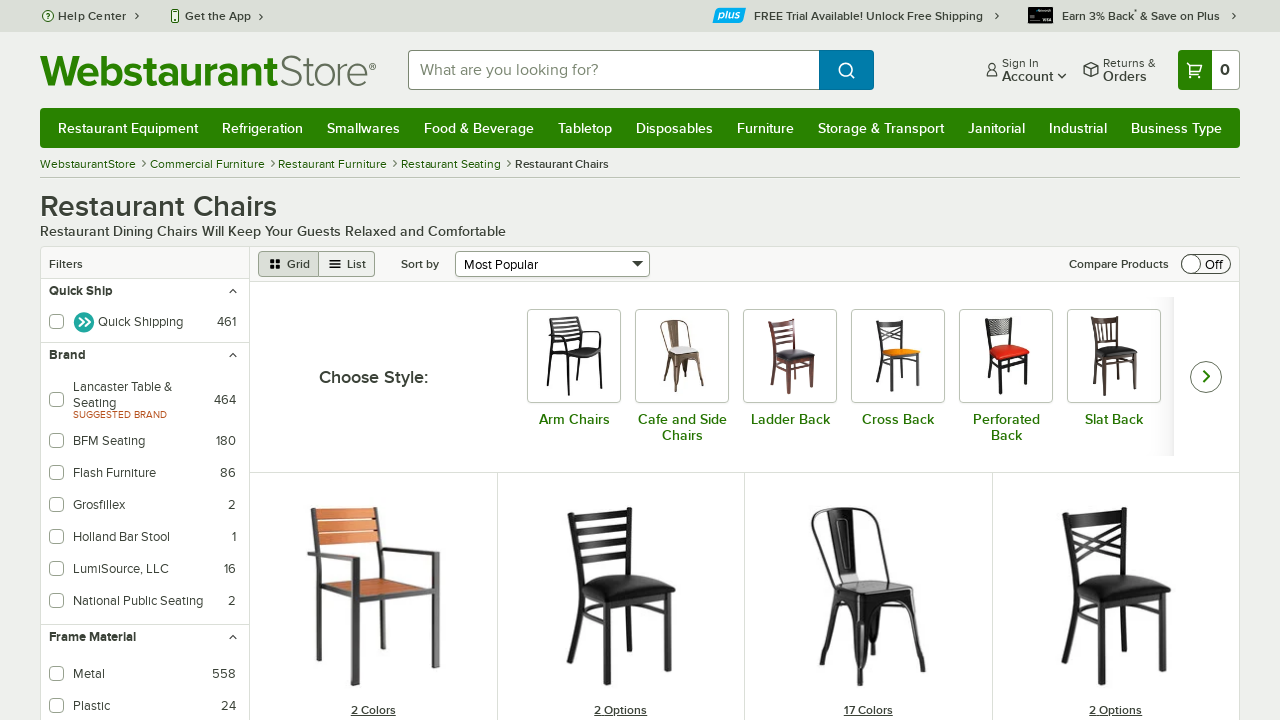

Verified item contains 'chair': lancaster table & seating boomerang black finish chair with black vinyl seat and antique walnut wood back
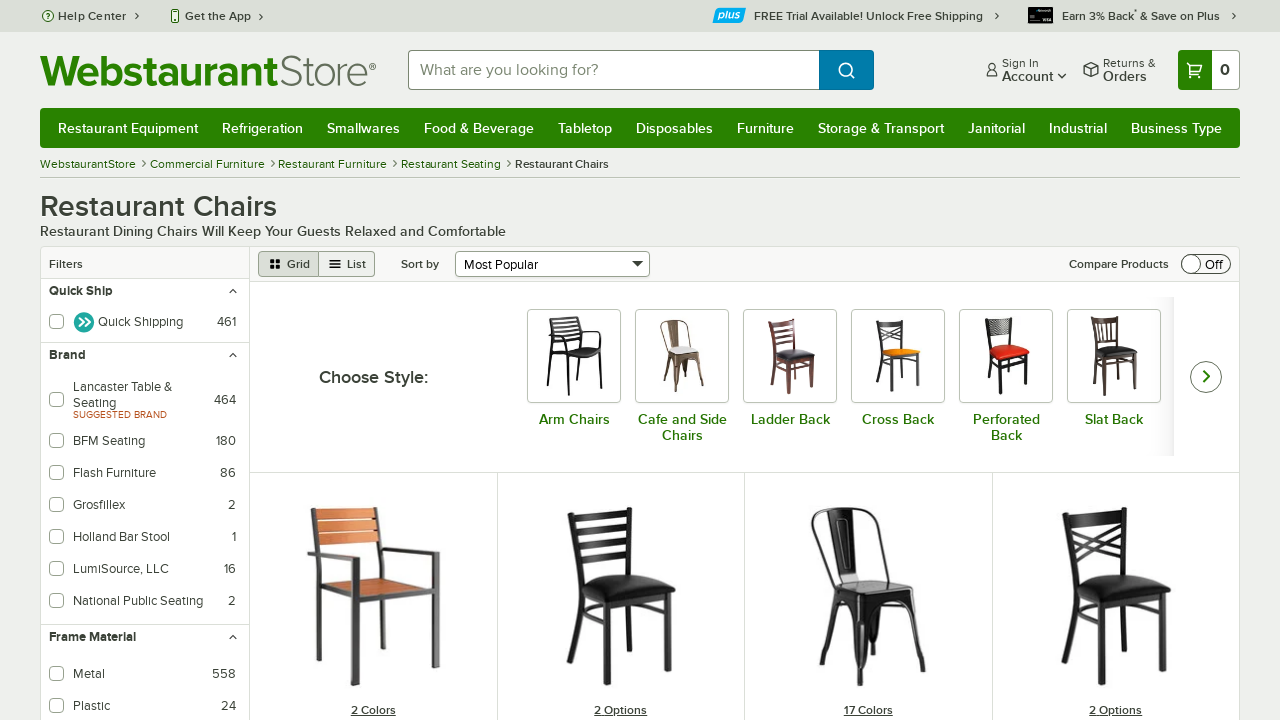

Verified item contains 'chair': lancaster table & seating natural finish wood school house chair
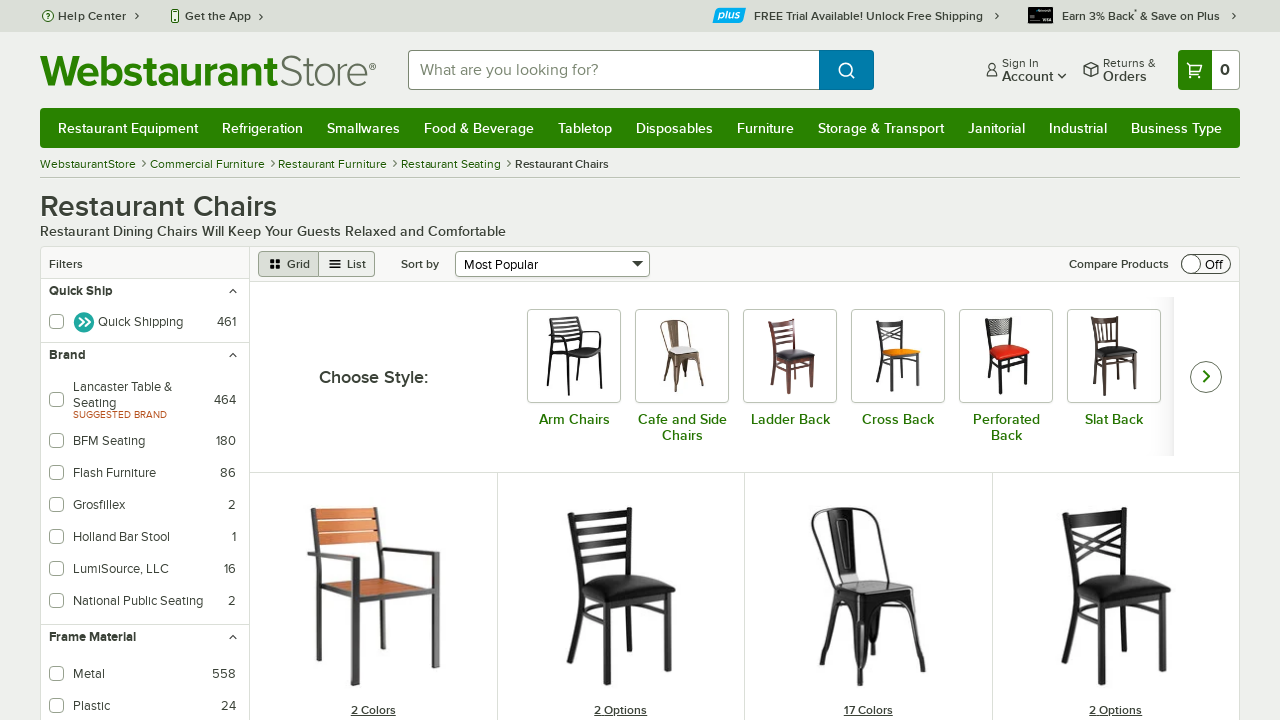

Verified item contains 'chair': lancaster table & seating mahogany finish wood school house chair
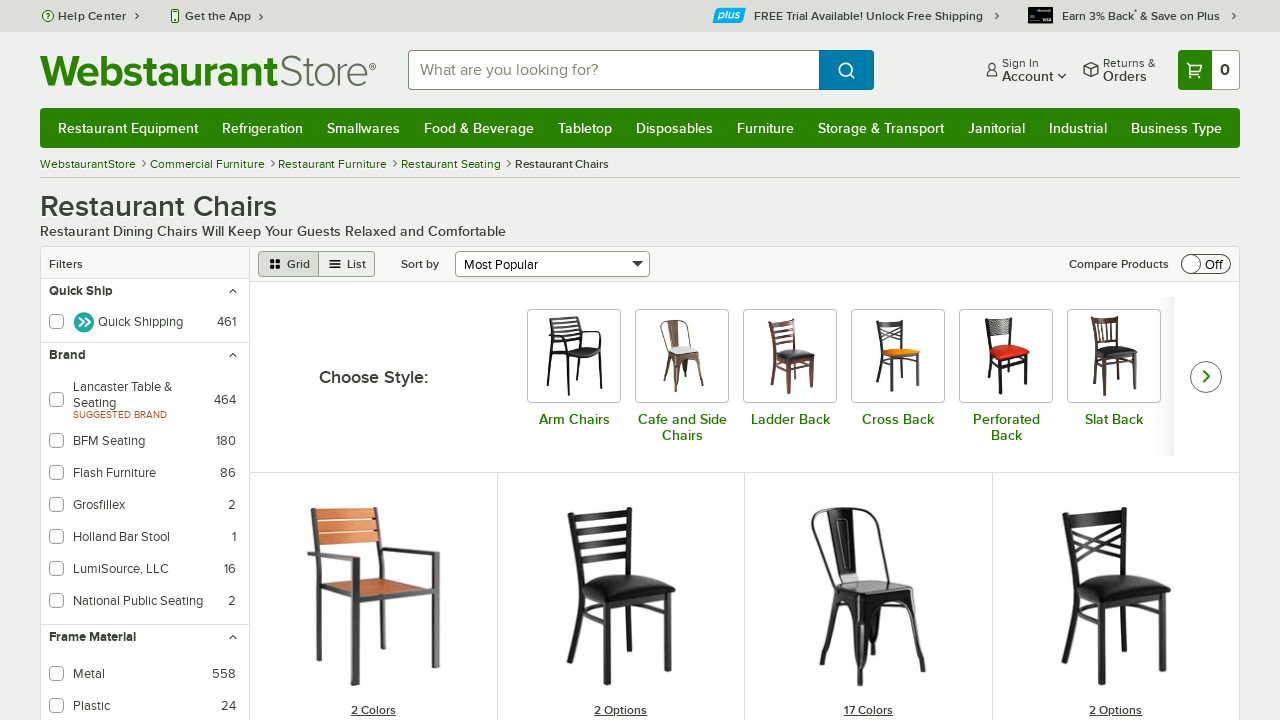

Verified item contains 'chair': lancaster table & seating industrial chair with honey maple finish
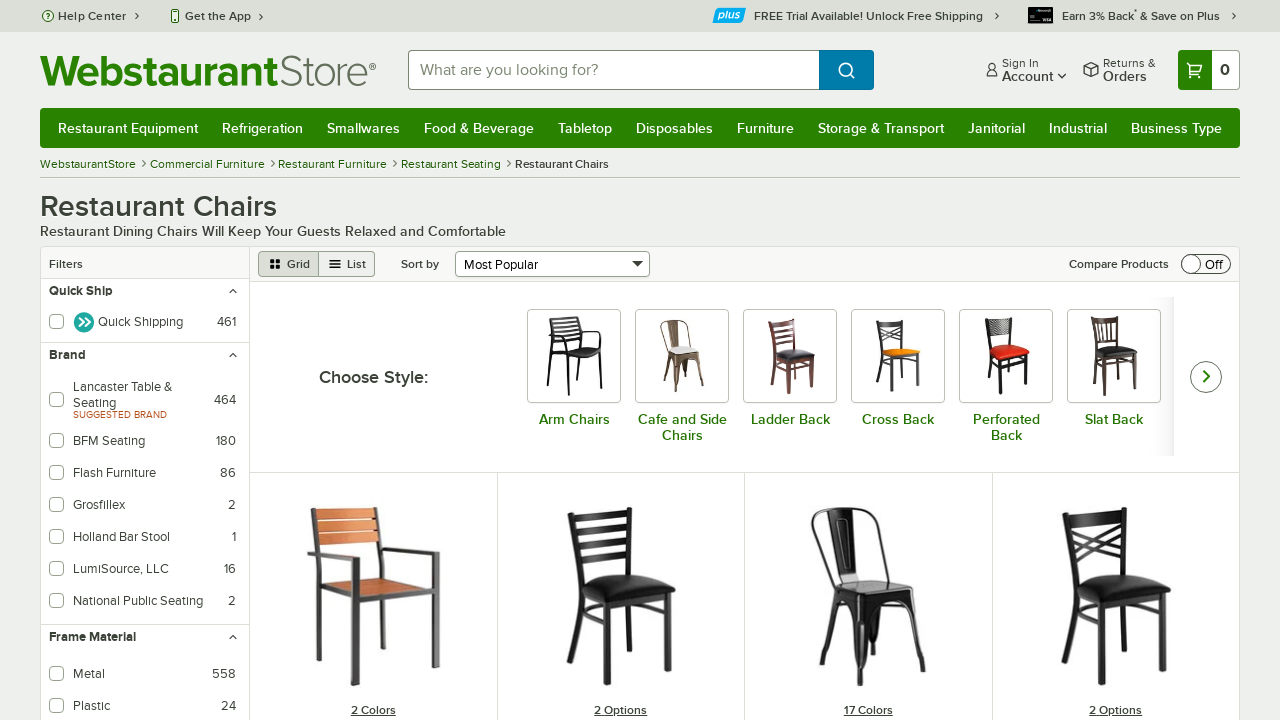

Verified item contains 'chair': lancaster table & seating clear coat finish cross back chair with 2 1/2" dark brown vinyl padded seat - detached seat
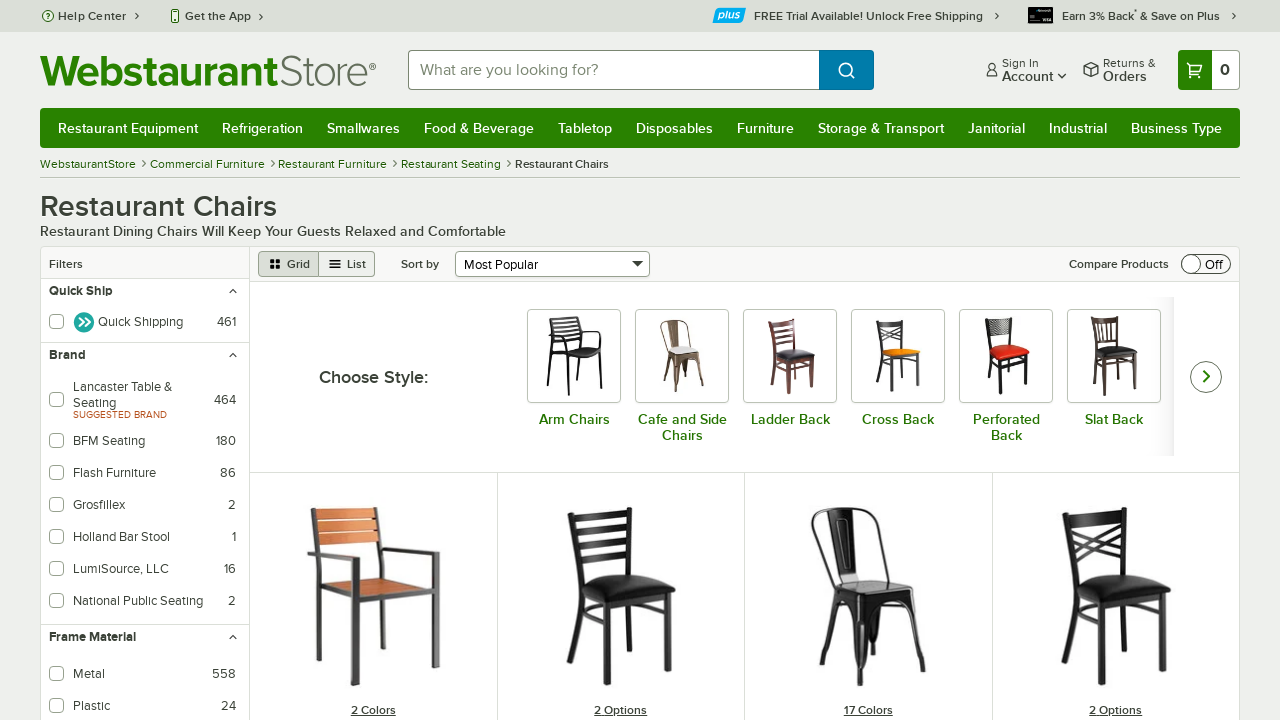

Verified item contains 'chair': lancaster table & seating bistro brown teslin outdoor arm chair
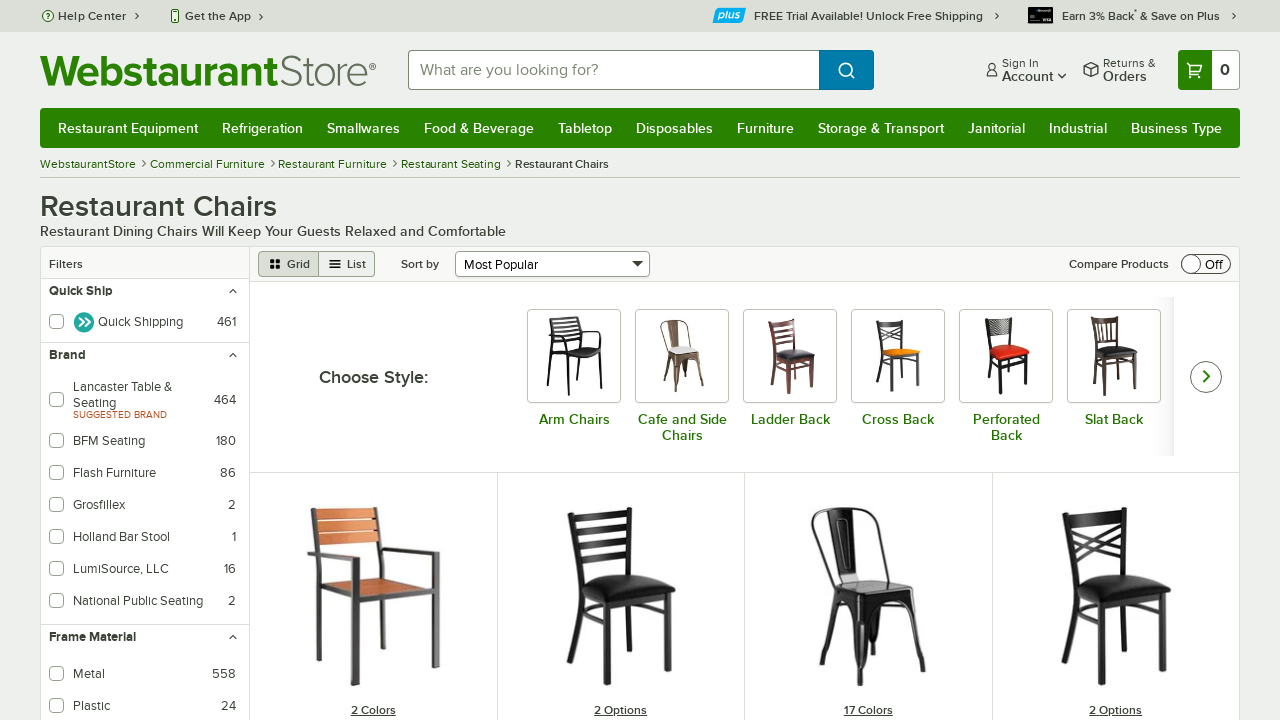

Verified item contains 'chair': lancaster table & seating industrial chair with slate gray finish
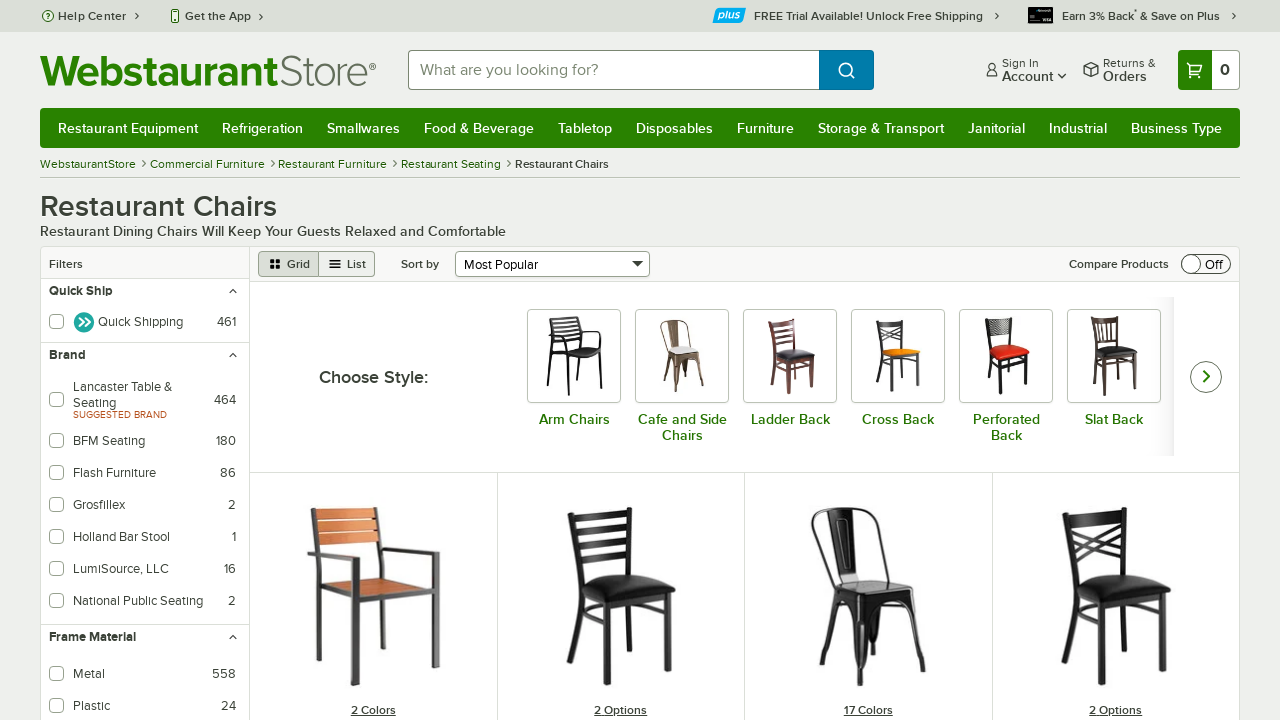

Verified item contains 'chair': lancaster table & seating alloy silver indoor cafe chair
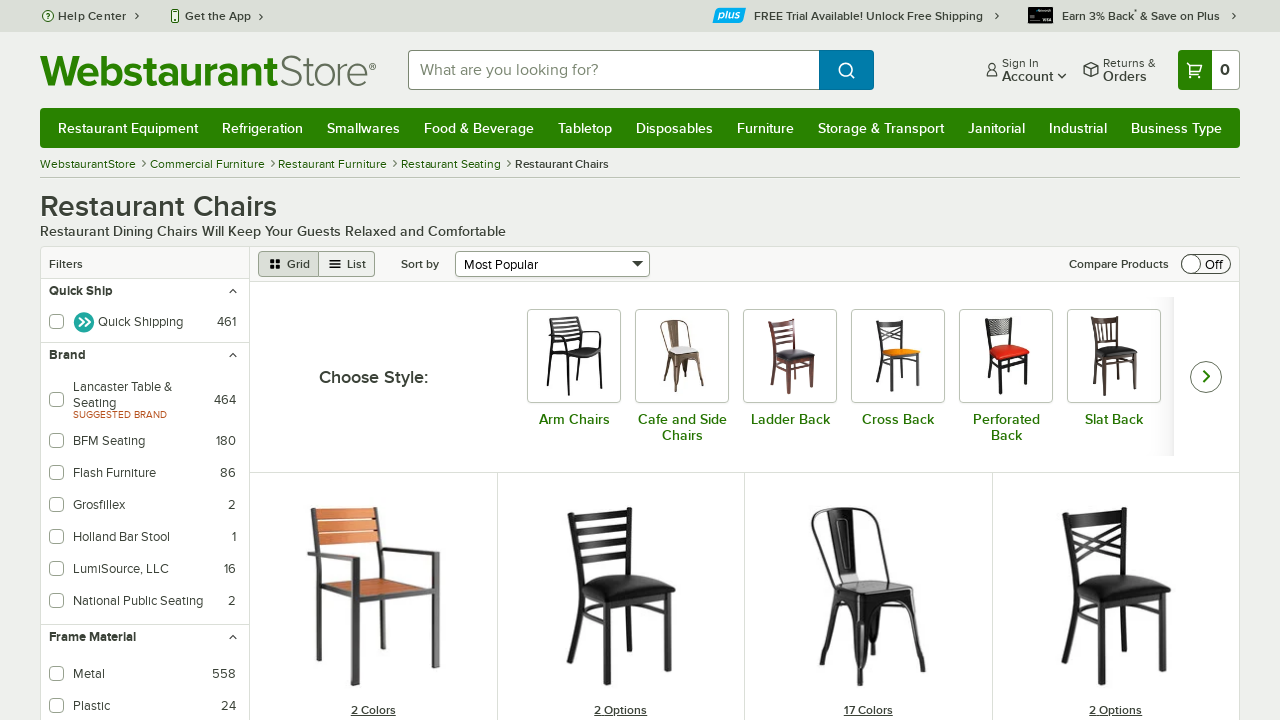

Verified item contains 'chair': lancaster table & seating boomerang black finish chair with black vinyl seat and back
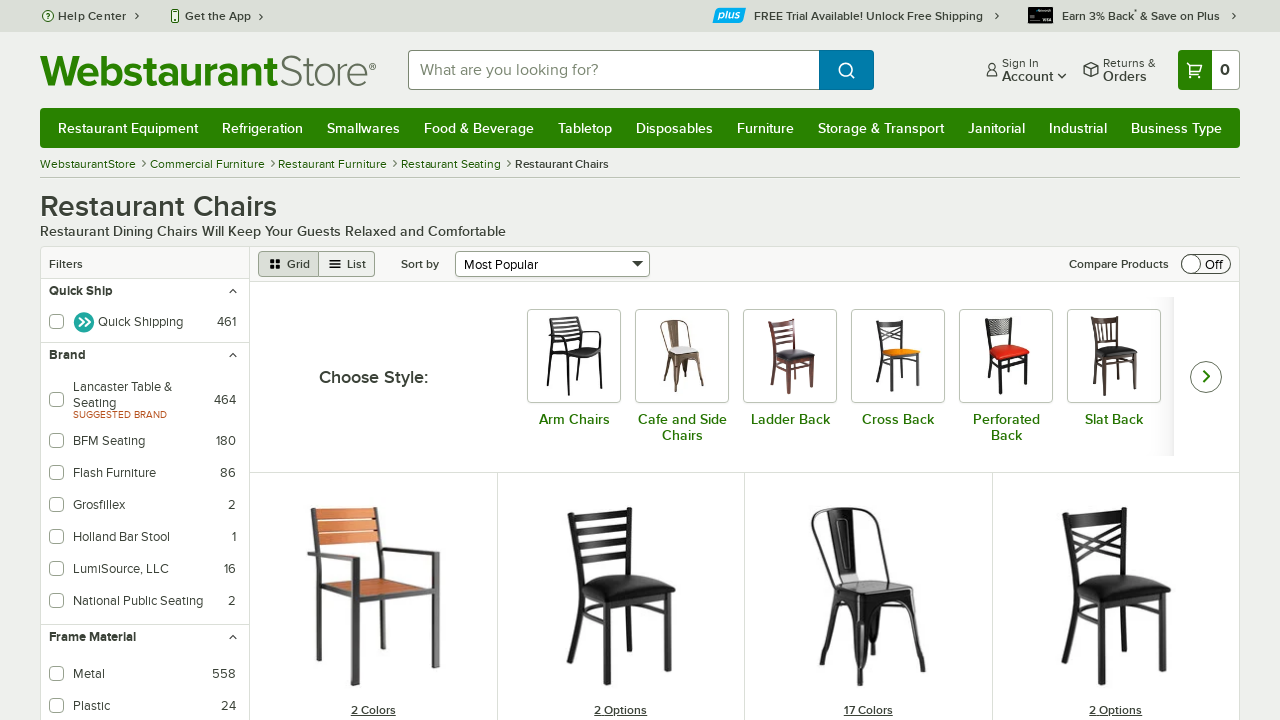

Verified item contains 'chair': lancaster table & seating black finish side chair with natural wood seat and back - detached seat
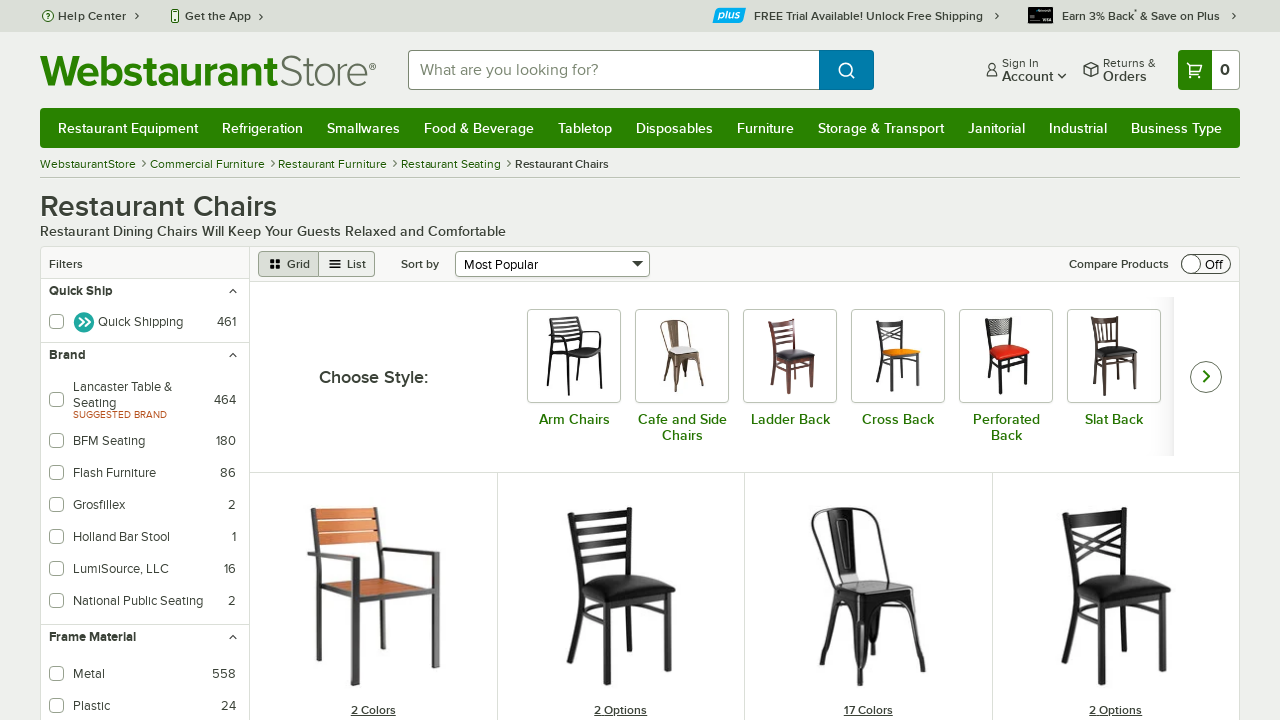

Verified item contains 'chair': lancaster table & seating bistro navy and white chevron weave rattan outdoor side chair
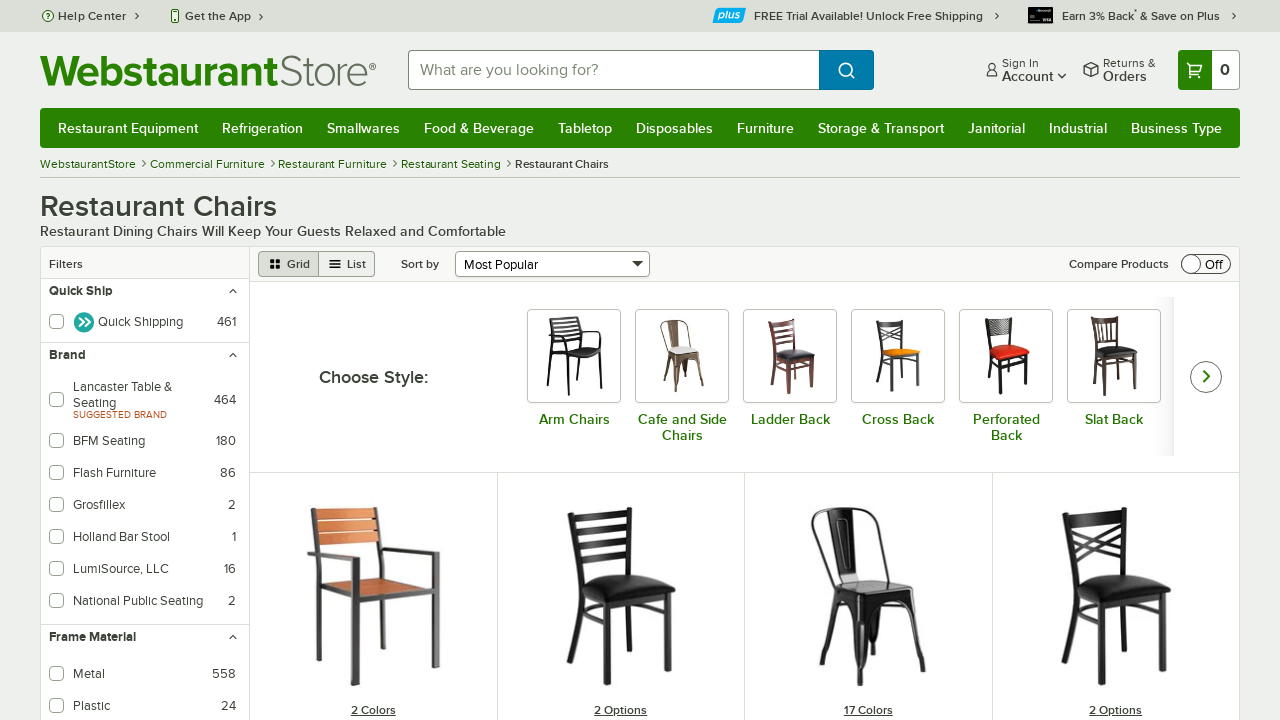

Verified item contains 'chair': lancaster table & seating black finish wood ladder back chair with dark gray vinyl seat - assembled
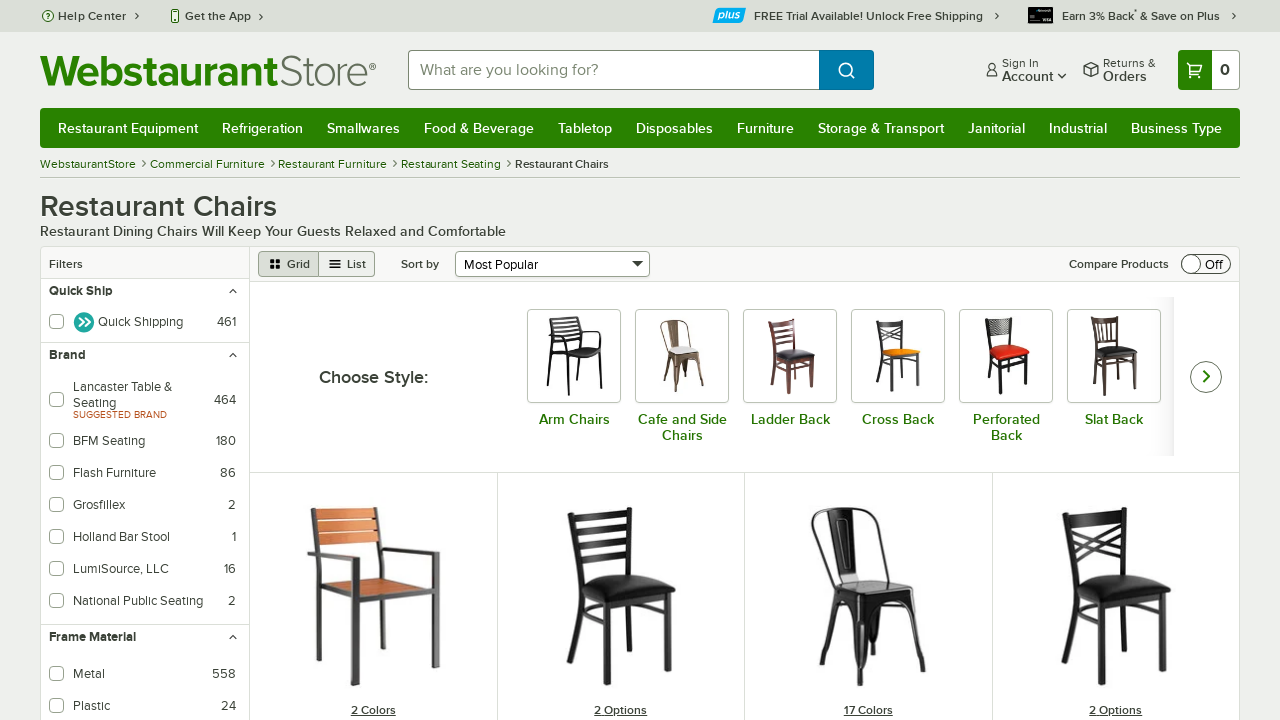

Verified item contains 'chair': lancaster table & seating bistro black and white birdseye weave rattan outdoor side chair
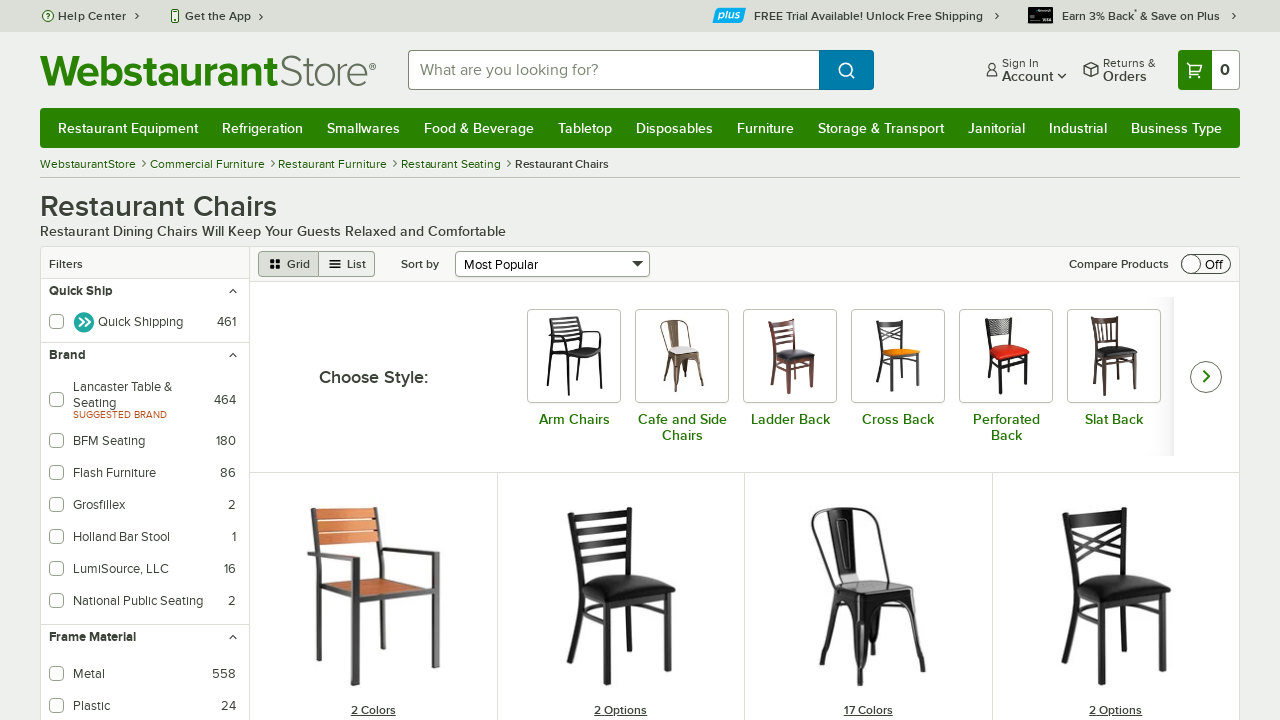

Verified item contains 'chair': lancaster table & seating black finish ladder back chair with natural wood seat - detached seat
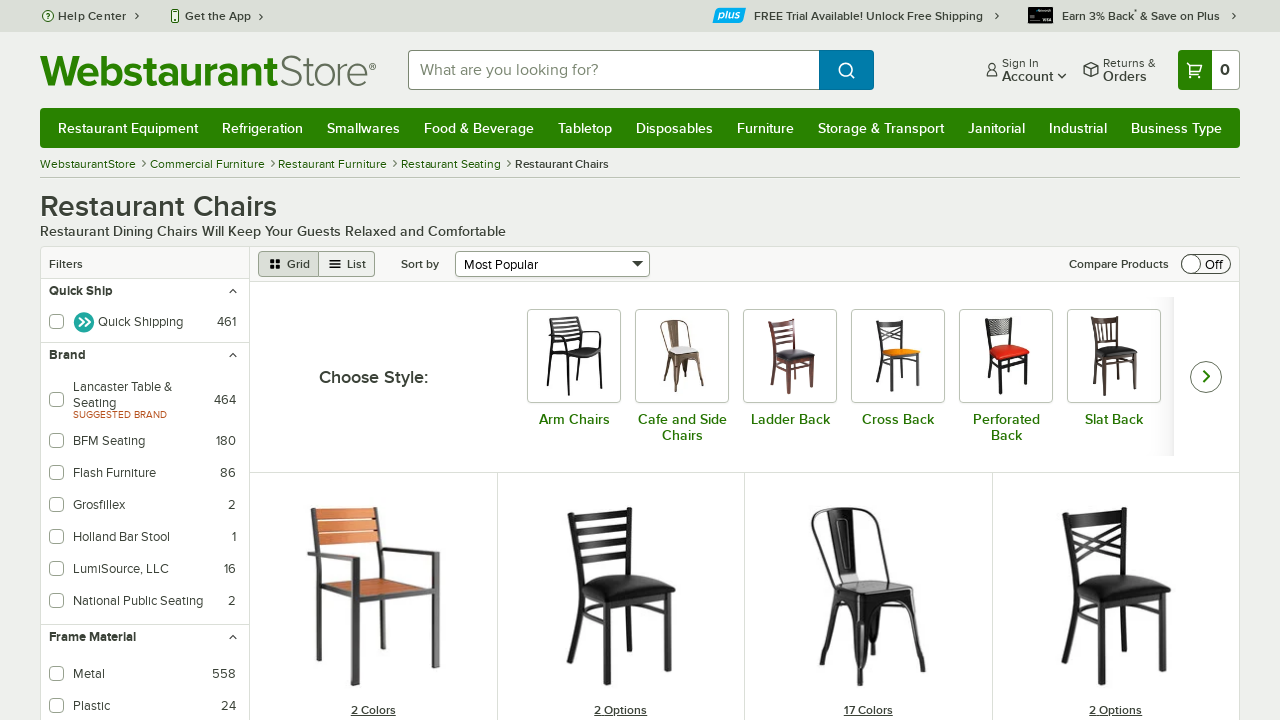

Verified item contains 'chair': lancaster table & seating mahogany finish wood window back chair with black vinyl seat - detached seat
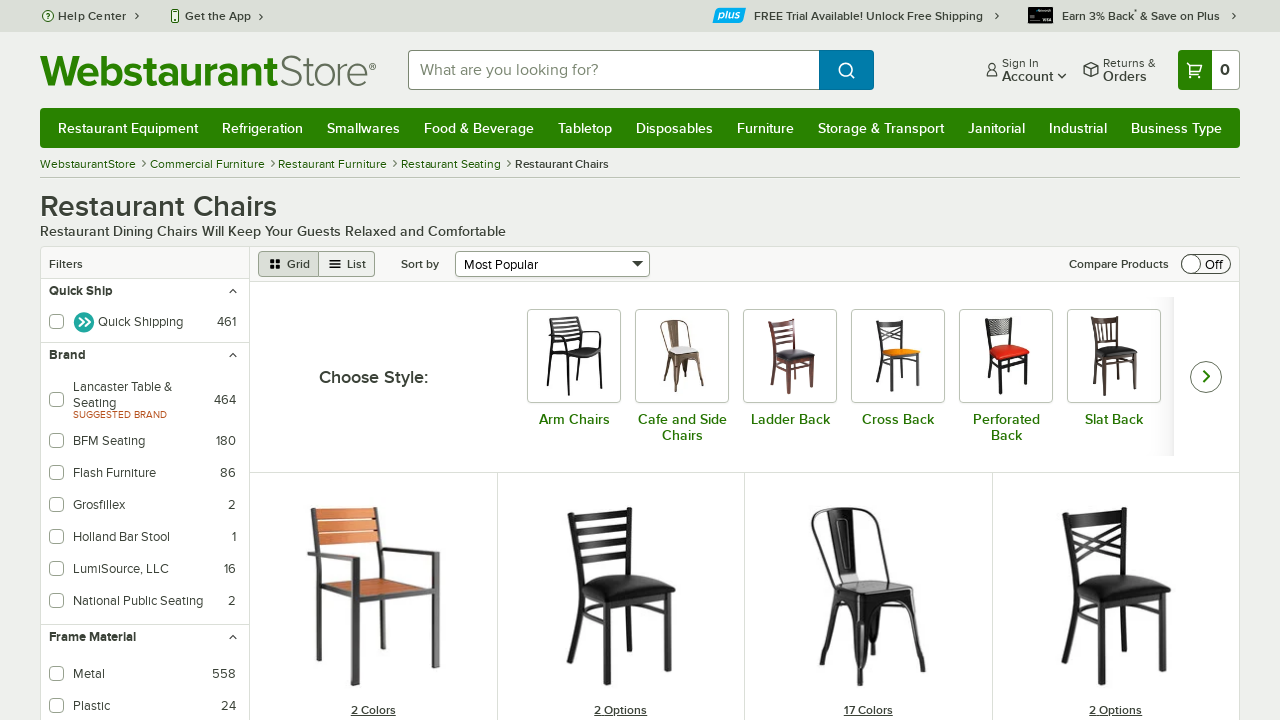

Verified item contains 'chair': lancaster table & seating alloy onyx black indoor cafe chair with onyx black vinyl cushion
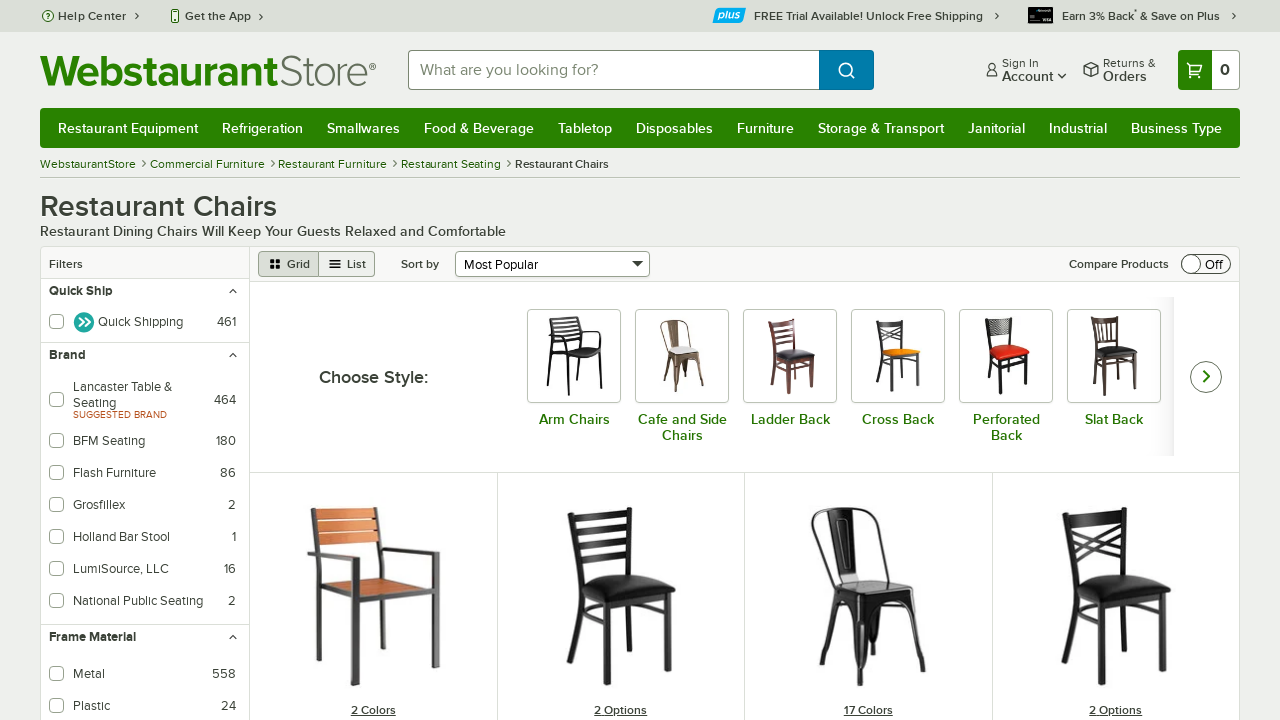

Verified item contains 'chair': lancaster table & seating alloy amber orange outdoor cafe chair
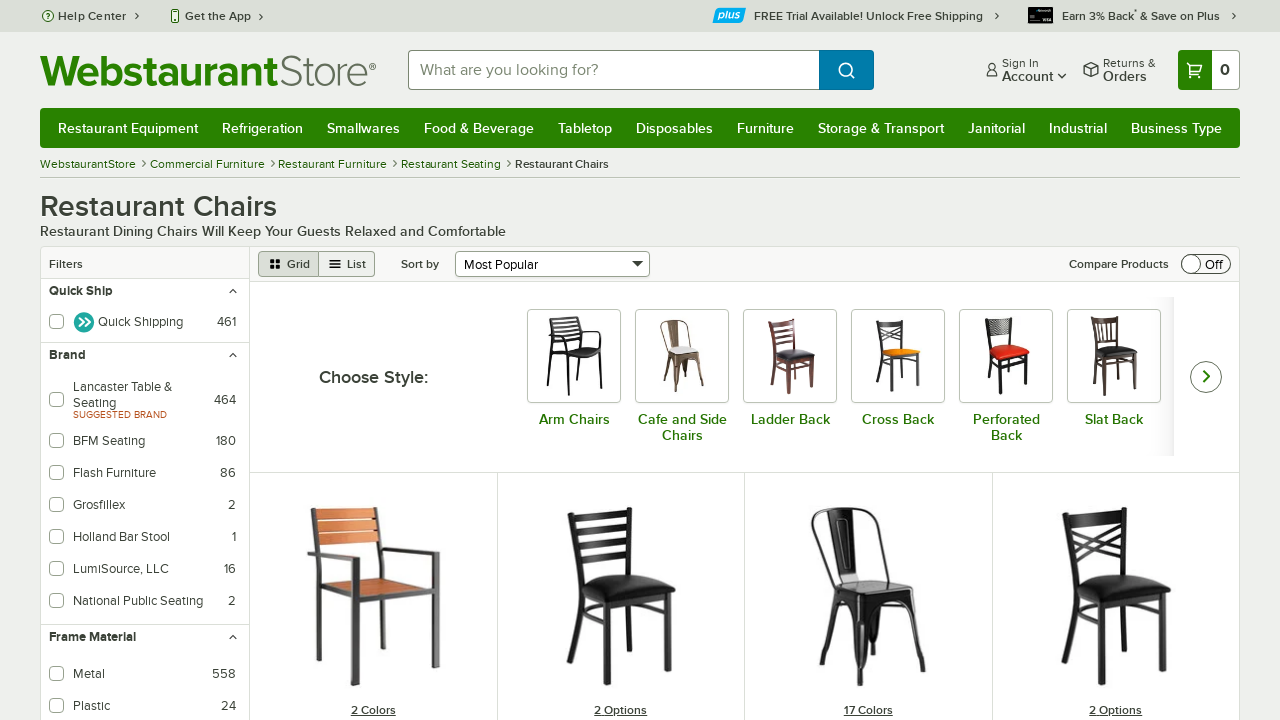

Verified item contains 'chair': lancaster table & seating boomerang black finish chair with vintage wood seat and back
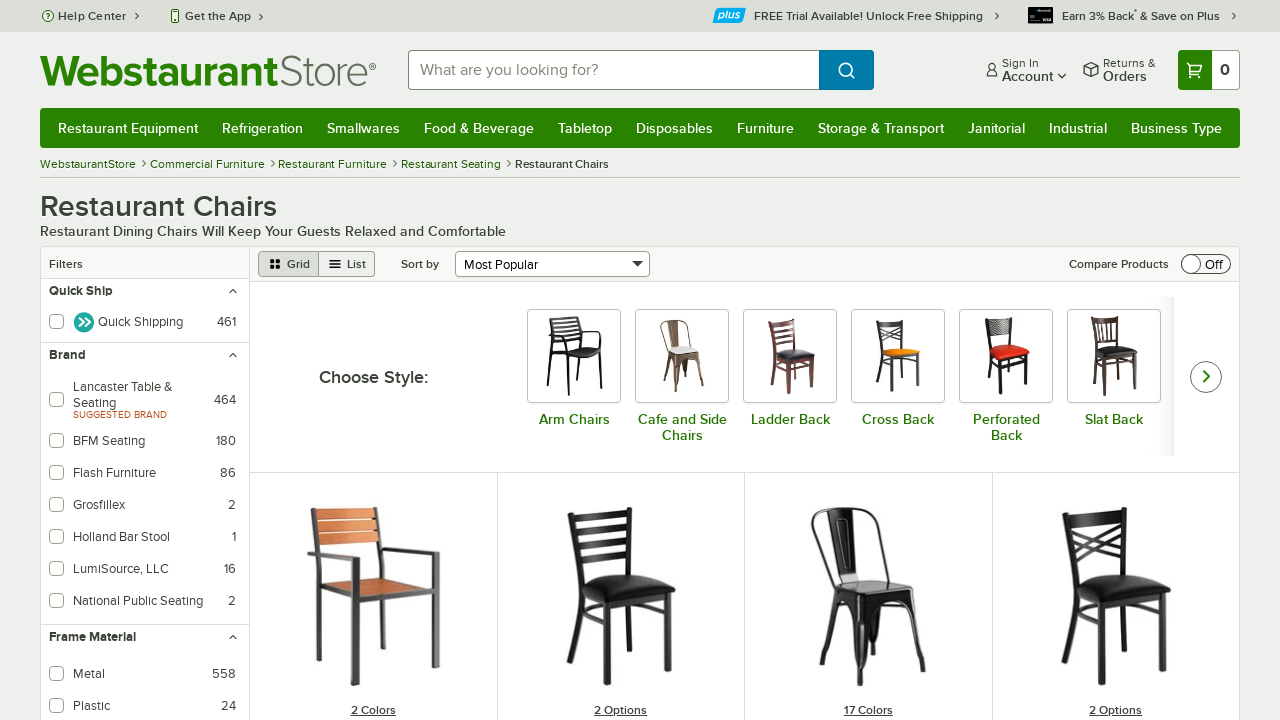

Verified item contains 'chair': lancaster table & seating black finish cross back chair with driftwood seat - assembled
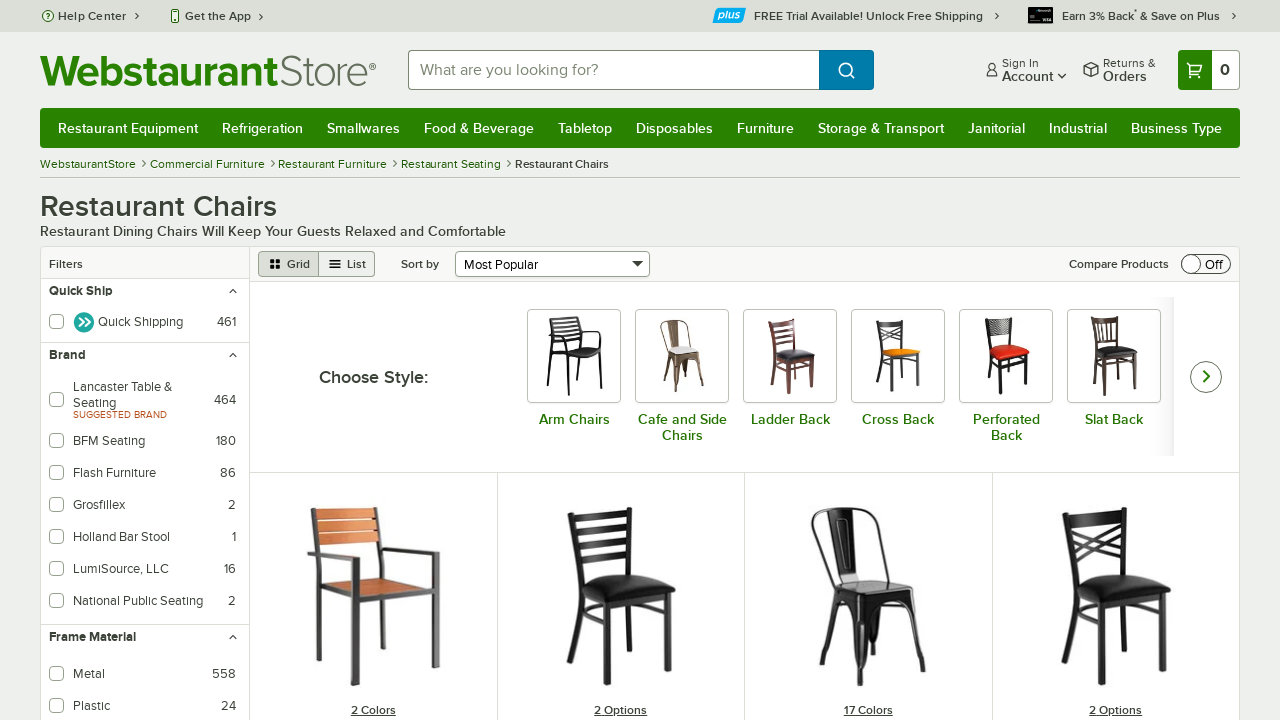

Verified item contains 'chair': lancaster table & seating bistro gray teslin outdoor side chair
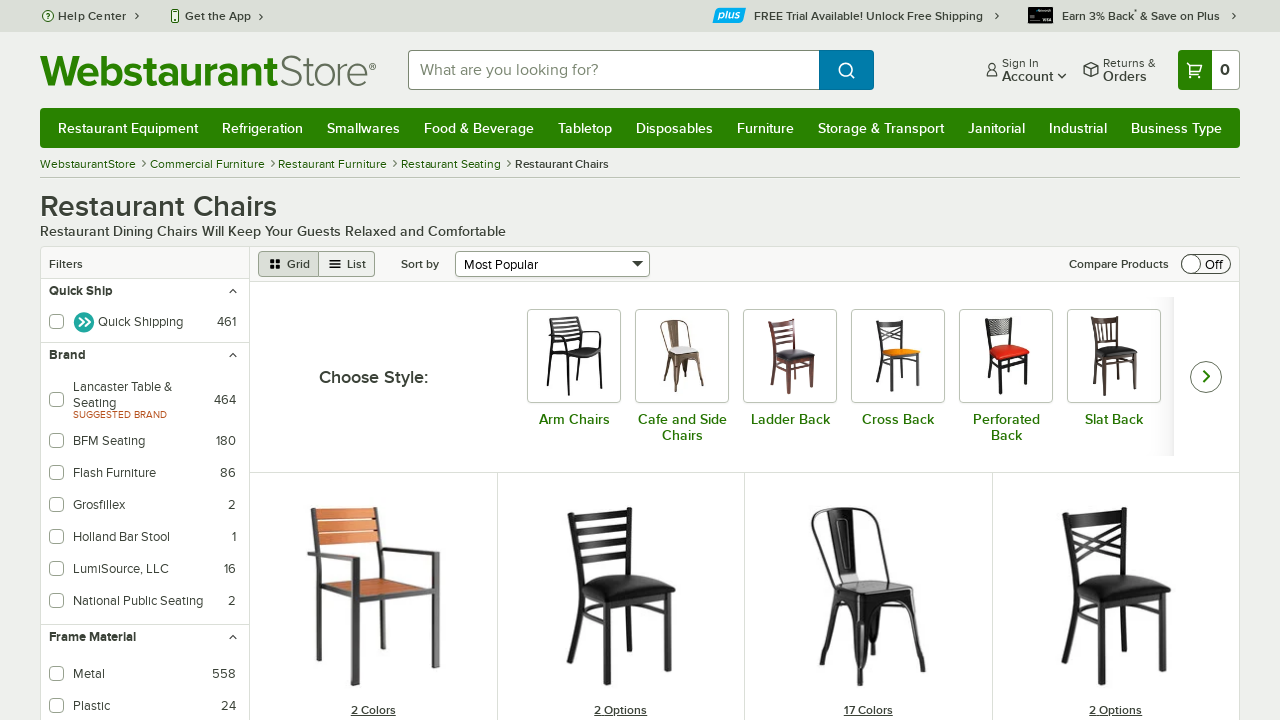

Verified item contains 'chair': lancaster table & seating black finish wood ladder back chair with black vinyl seat - detached seat
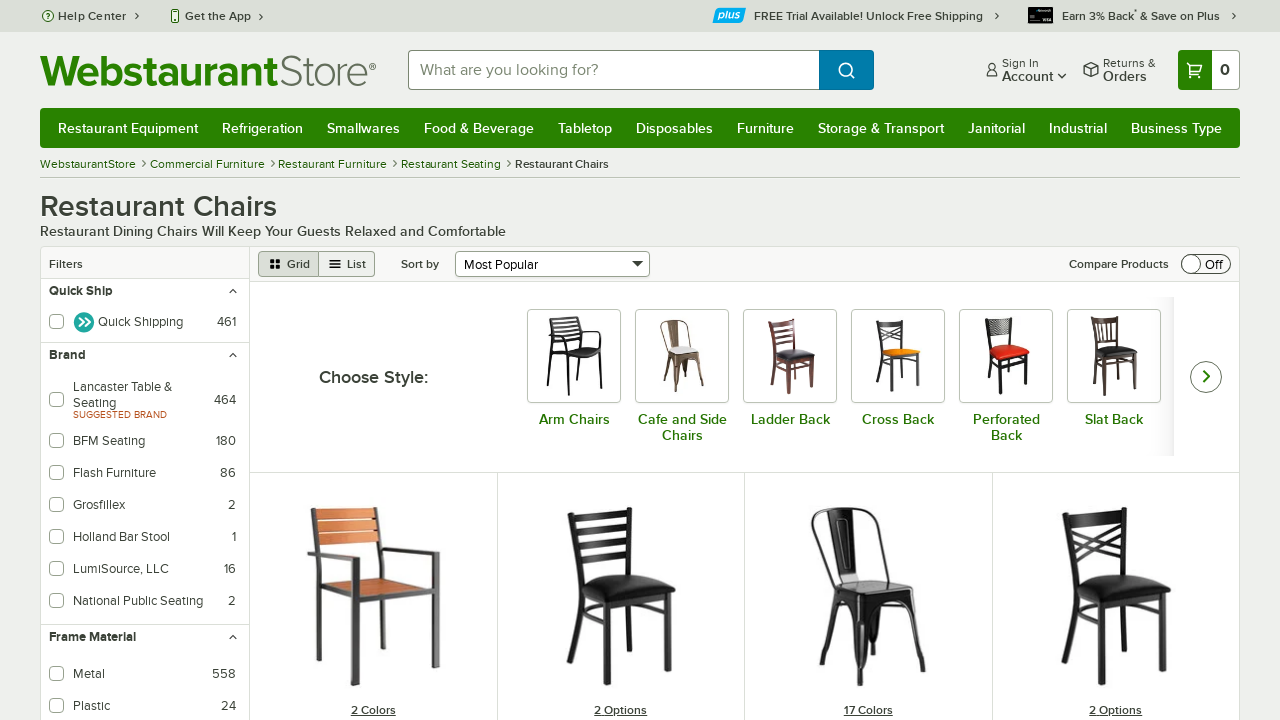

Verified item contains 'chair': lancaster table & seating mid-century black chair with black tufted vinyl seat - detached
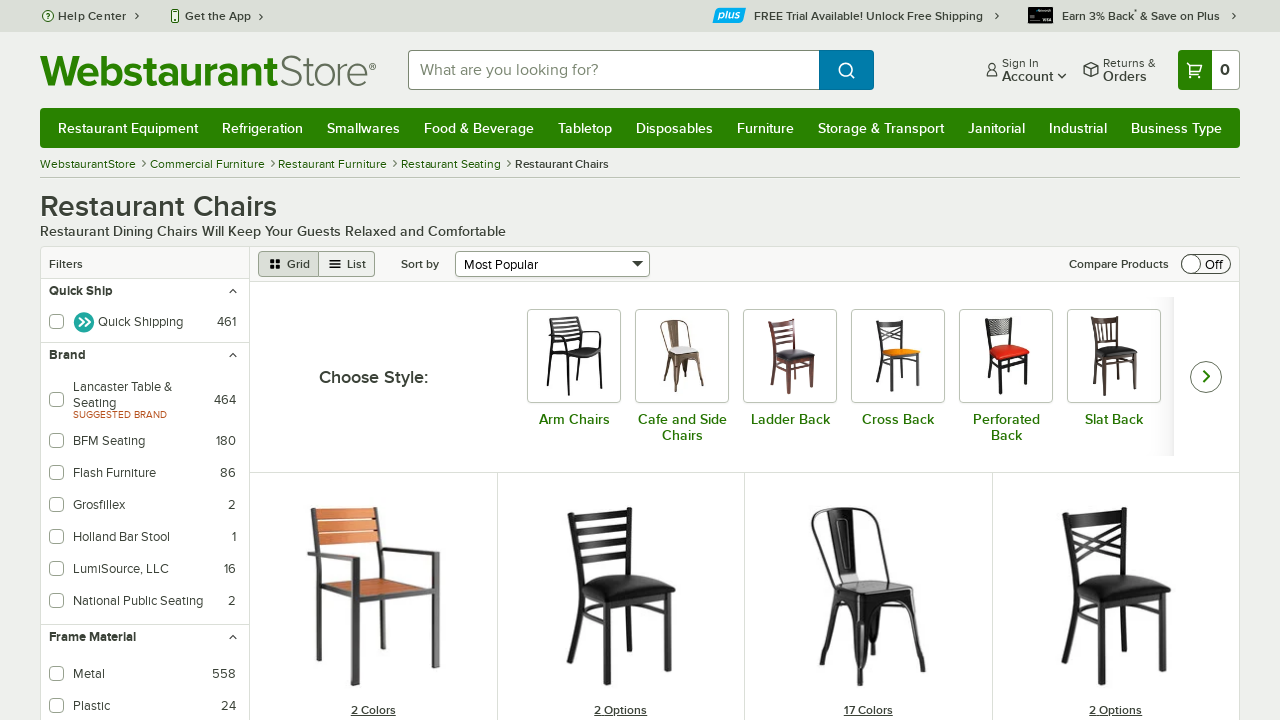

Verified item contains 'chair': lancaster table & seating alloy onyx black indoor cafe chair with black wood seat
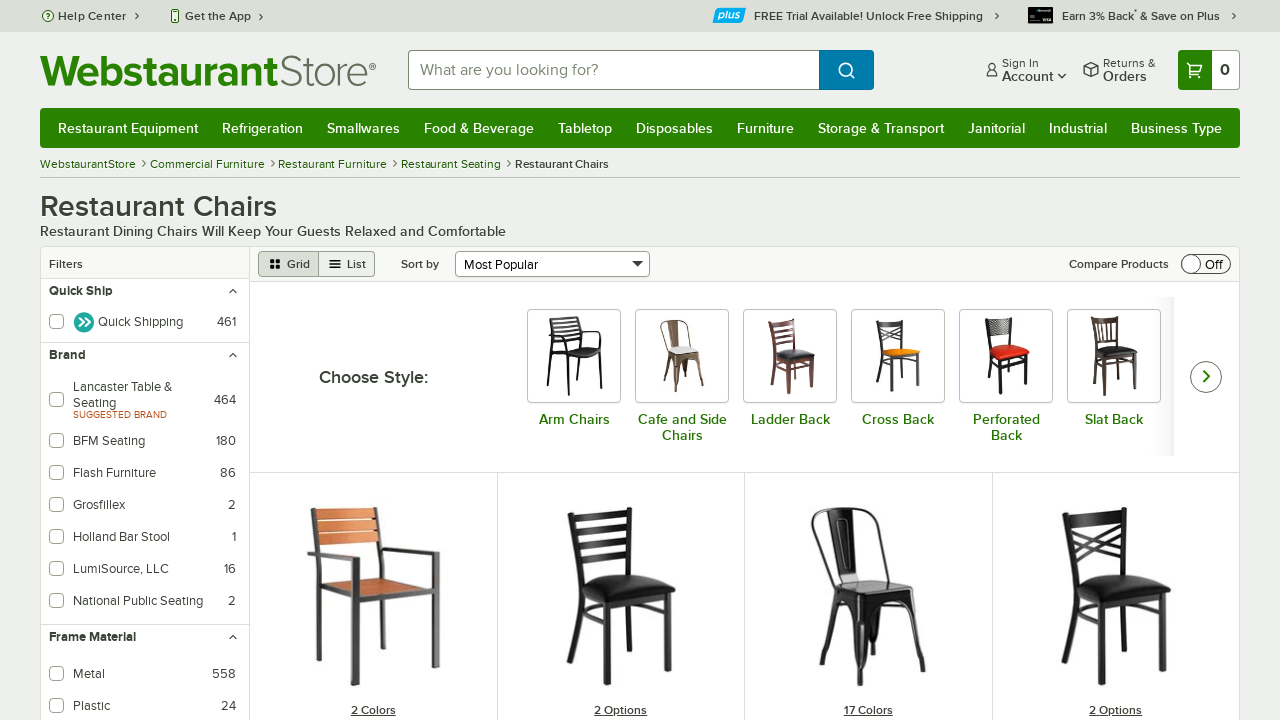

Verified item contains 'chair': lancaster table & seating black finish wood ladder back chair with taupe vinyl seat - assembled
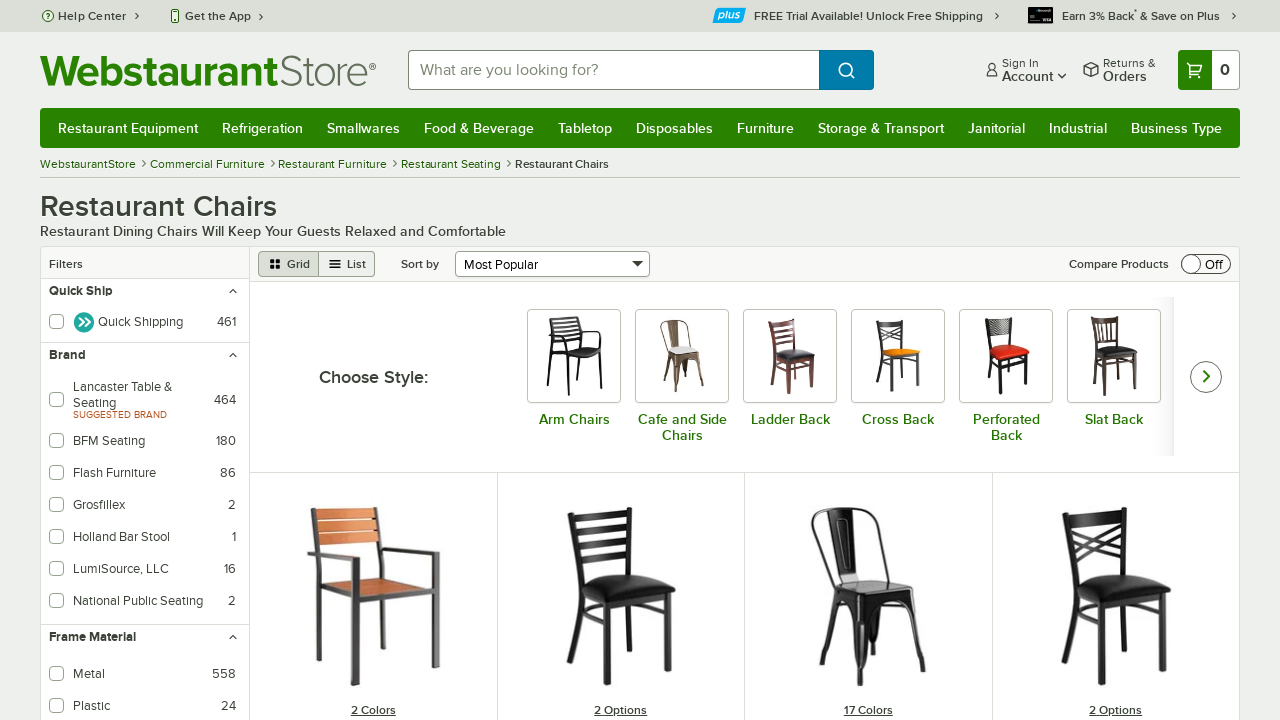

Verified item contains 'chair': lancaster table & seating mahogany finish wood ladder back chair with black vinyl seat - detached seat
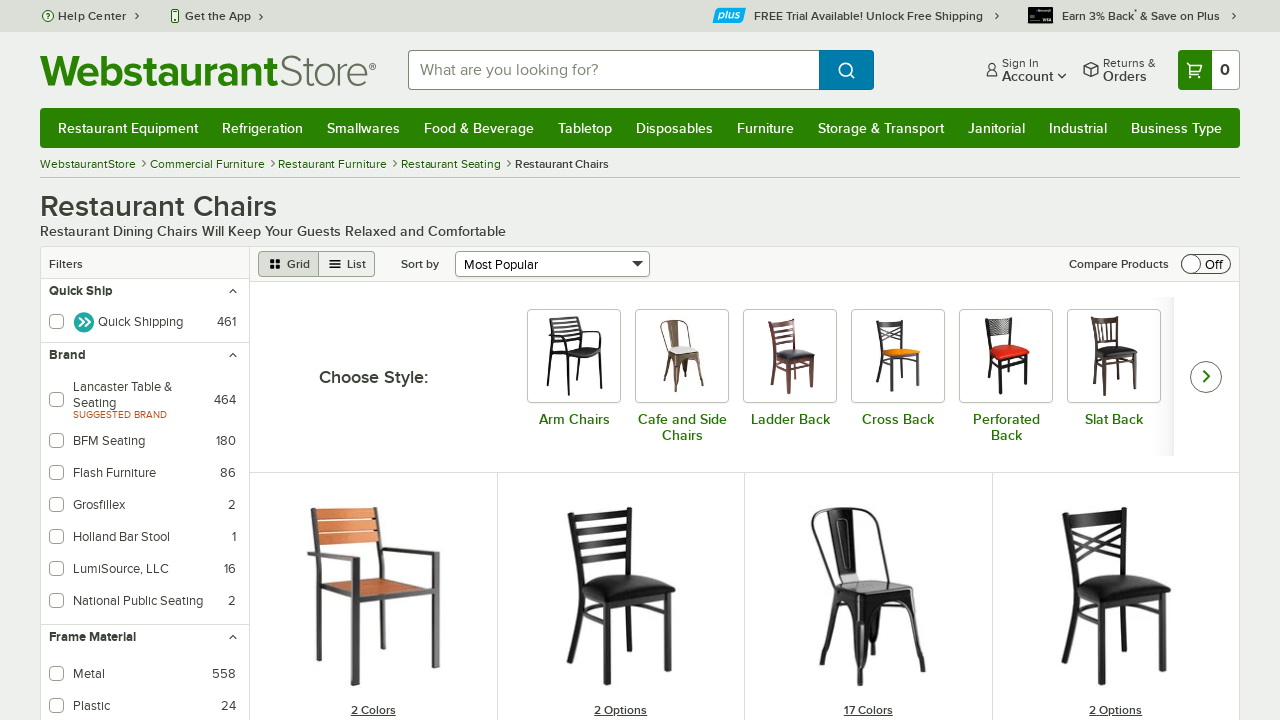

Verified item contains 'chair': lancaster table & seating boomerang black finish chair with black vinyl seat and vintage wood back - unassembled
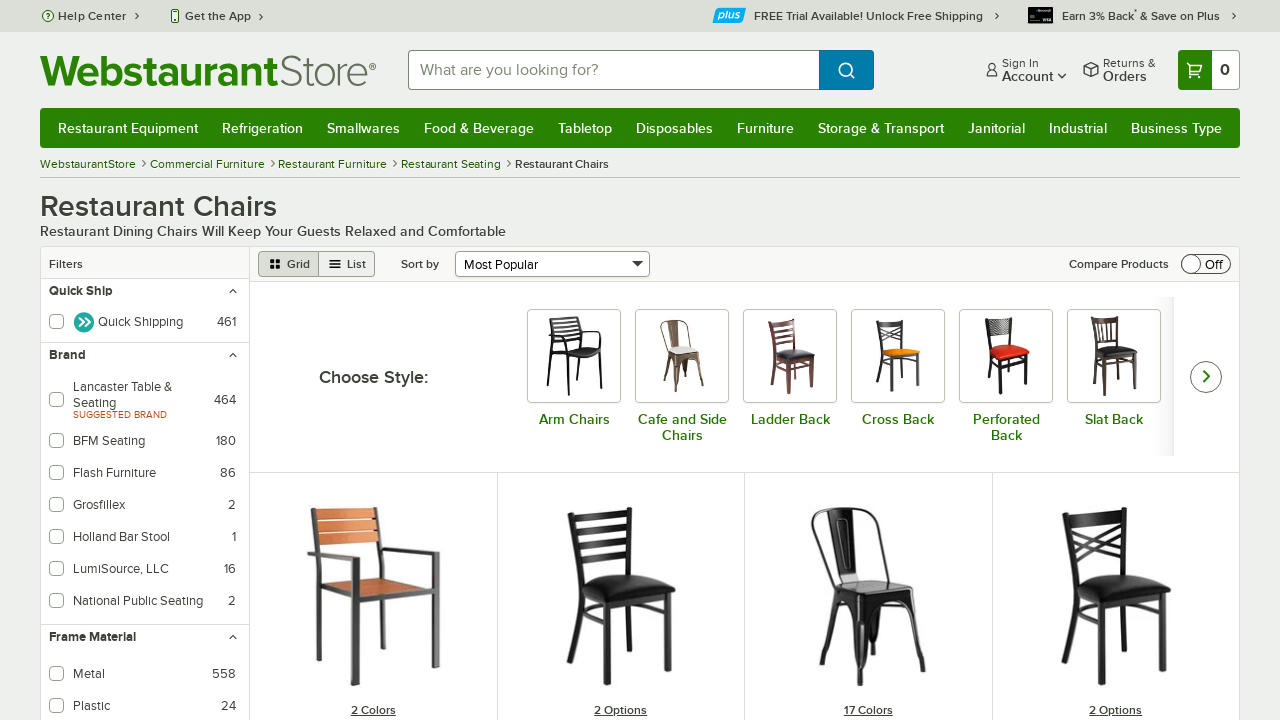

Verified item contains 'chair': lancaster table & seating clear coat finish cross back chair with 2 1/2" black vinyl padded seat - detached seat
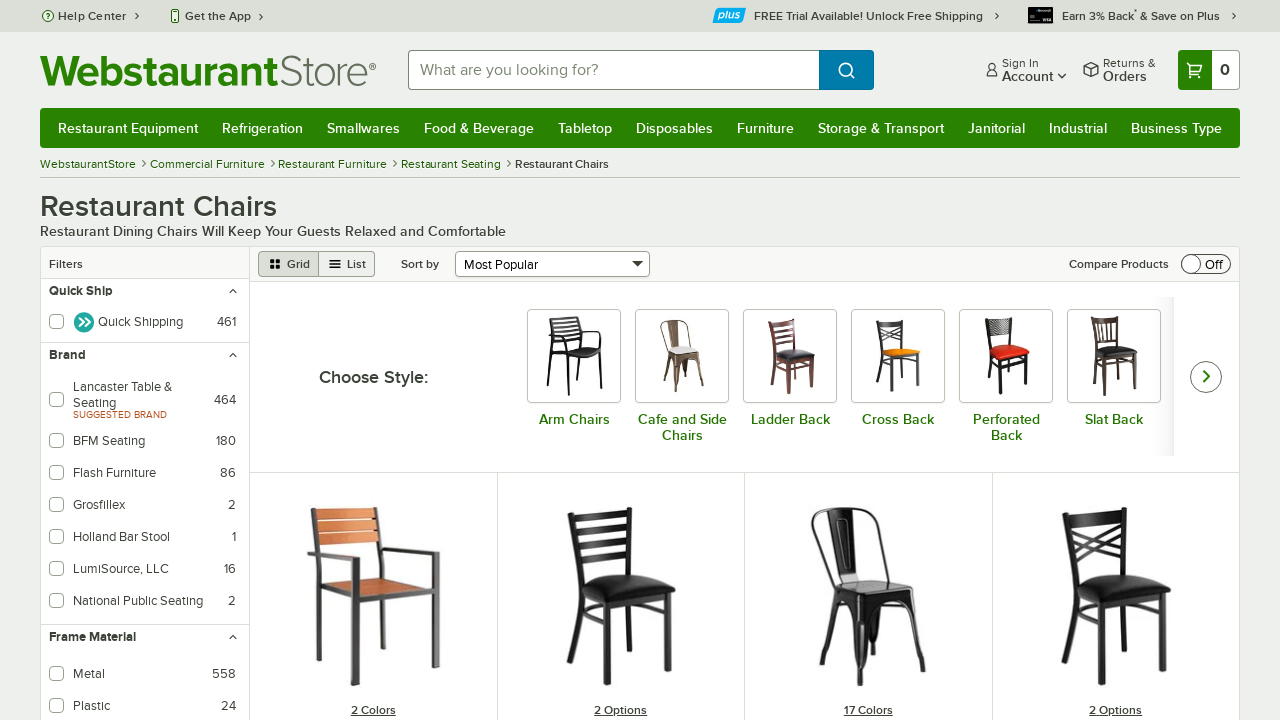

Verified item contains 'chair': lancaster table & seating natural finish wood ladder back chair with black vinyl seat - detached seat
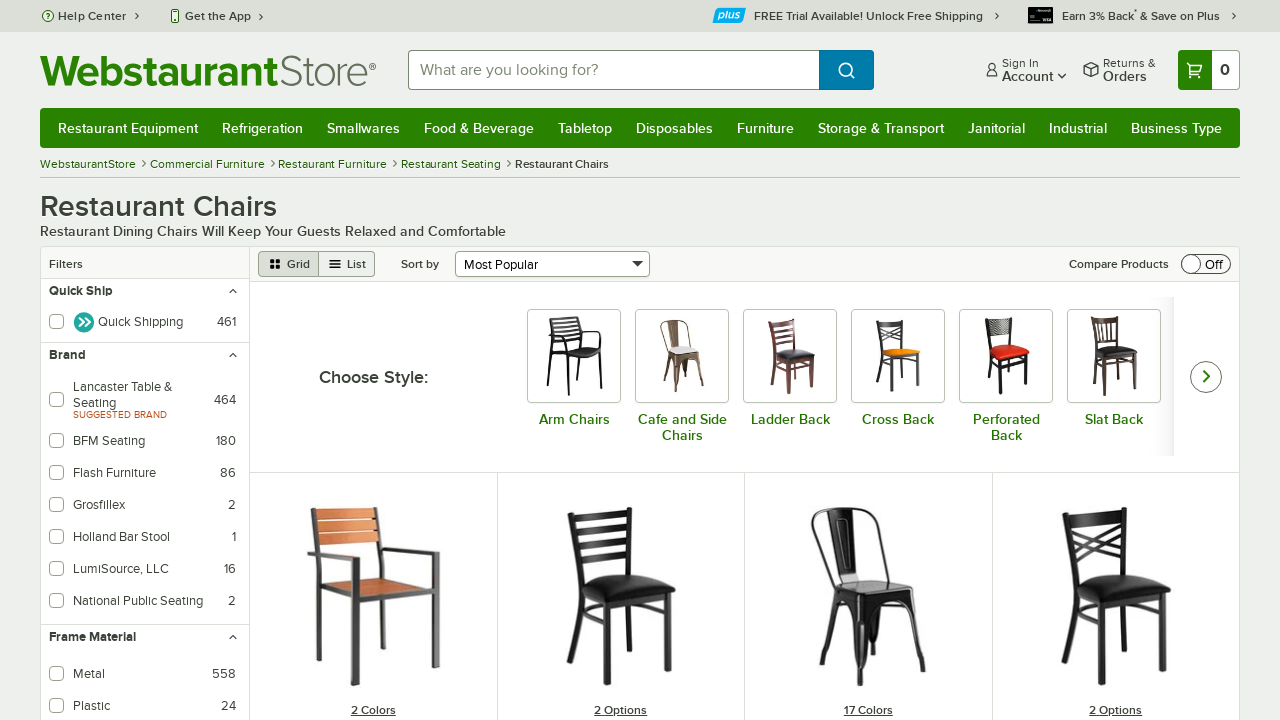

Verified item contains 'chair': lancaster table & seating mid-century black chair with bourbon brown tufted vinyl seat - detached
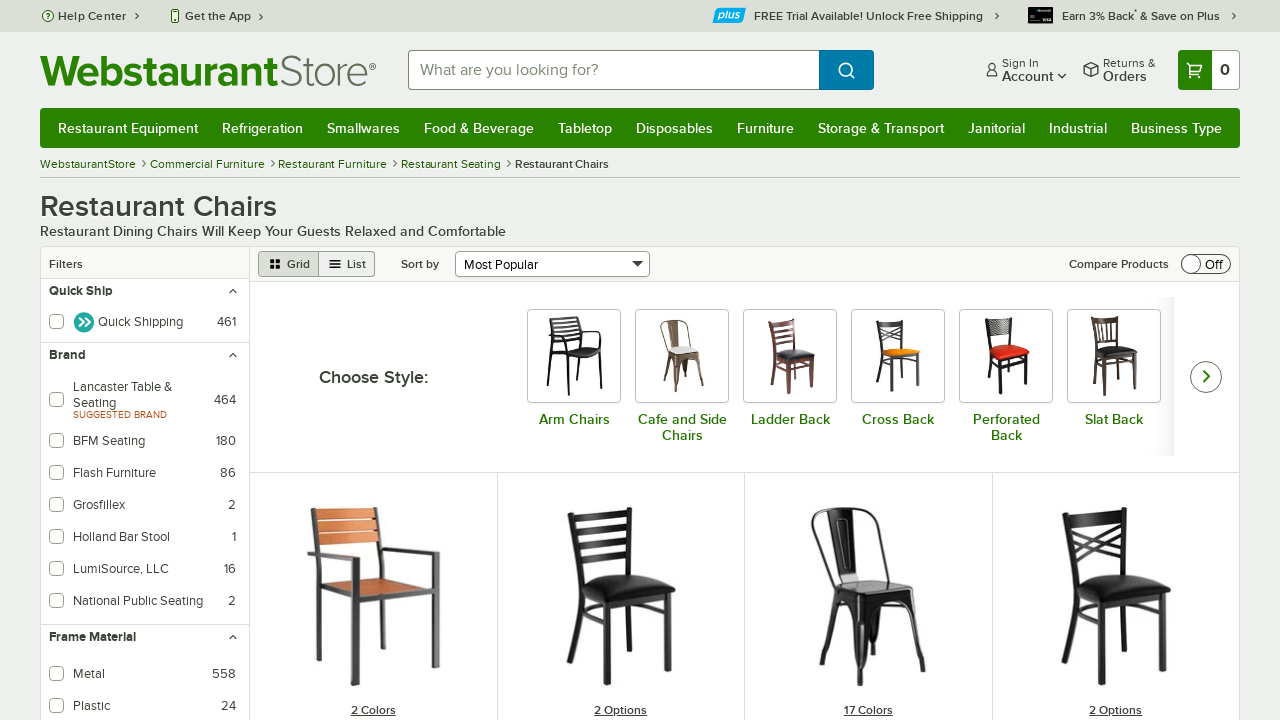

Verified item contains 'chair': lancaster table & seating boomerang black finish chair with dark brown vinyl seat and antique walnut wood back
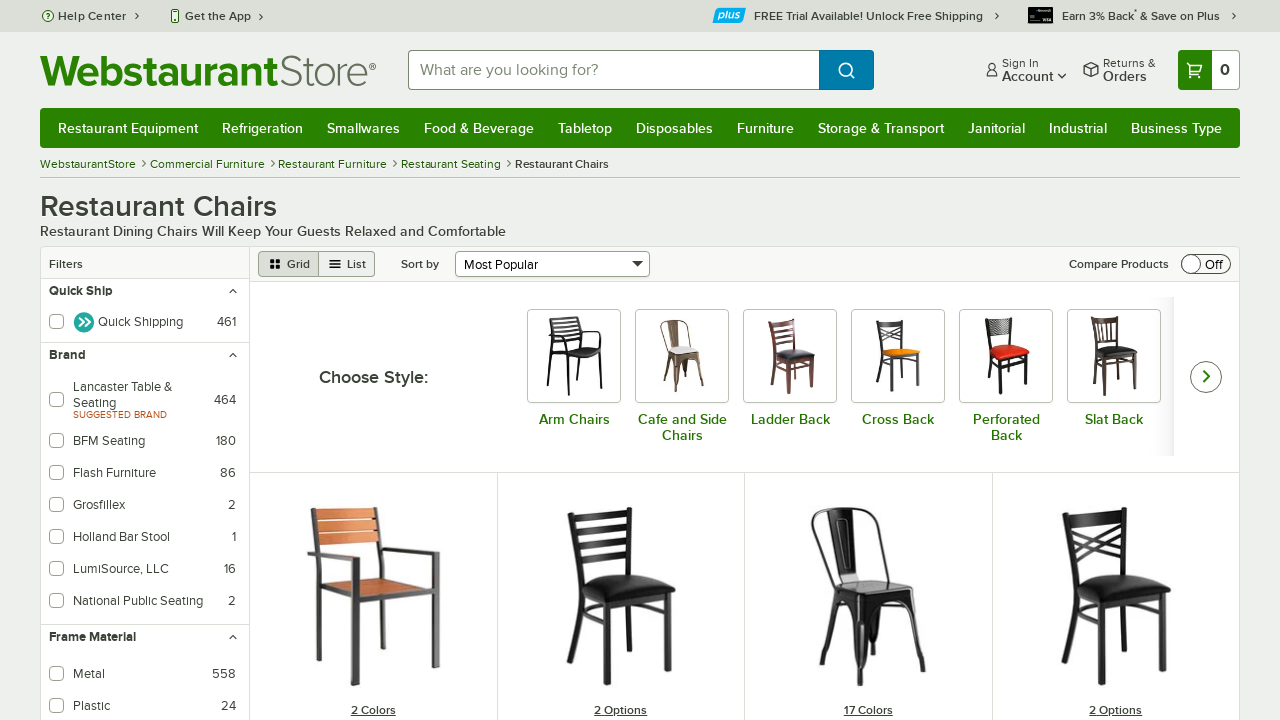

Verified item contains 'chair': lancaster table & seating black finish cross back chair with vintage wood seat - detached seat
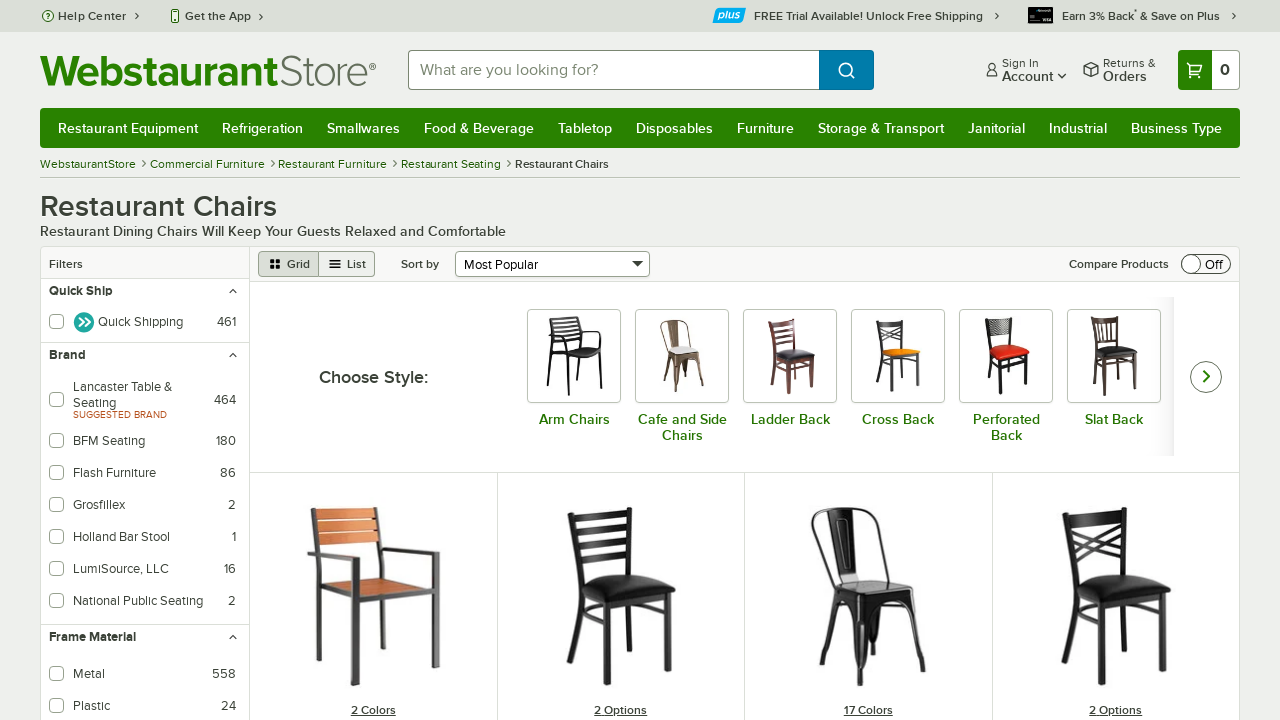

Verified item contains 'chair': lancaster table & seating boomerang black finish chair with dark gray vinyl seat and driftwood back
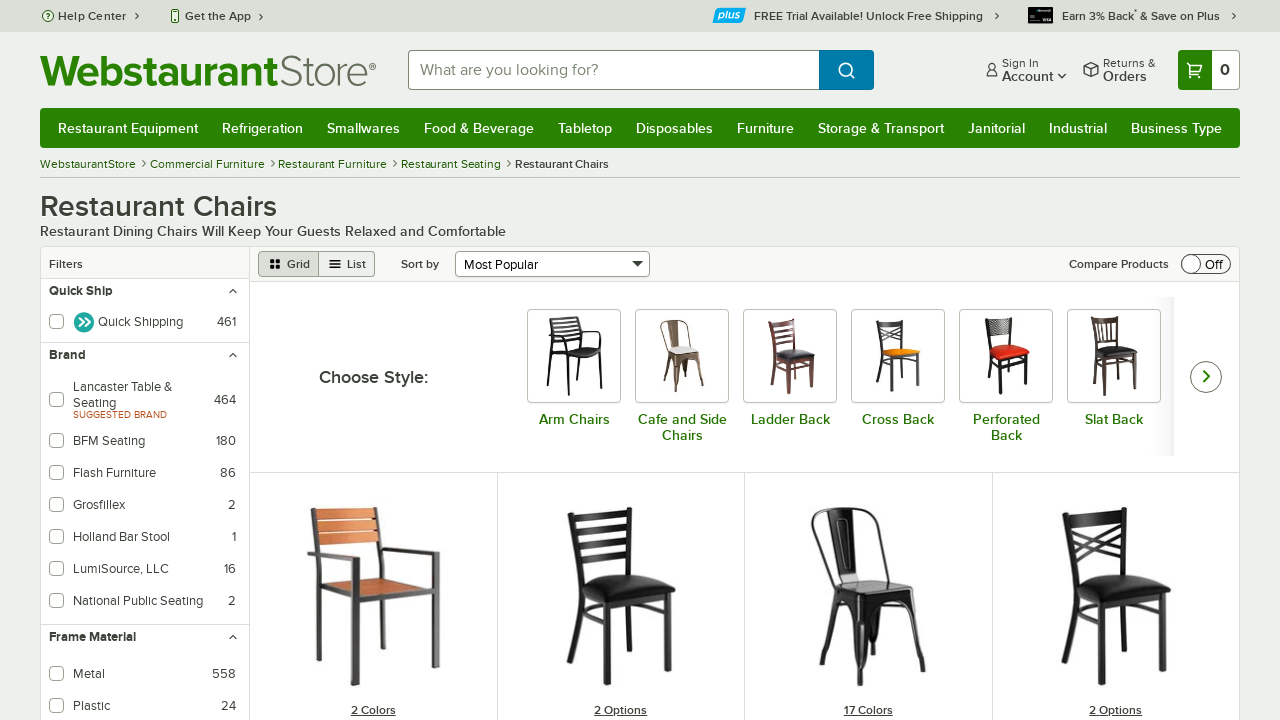

Verified item contains 'chair': lancaster table & seating bistro black teslin outdoor arm chair
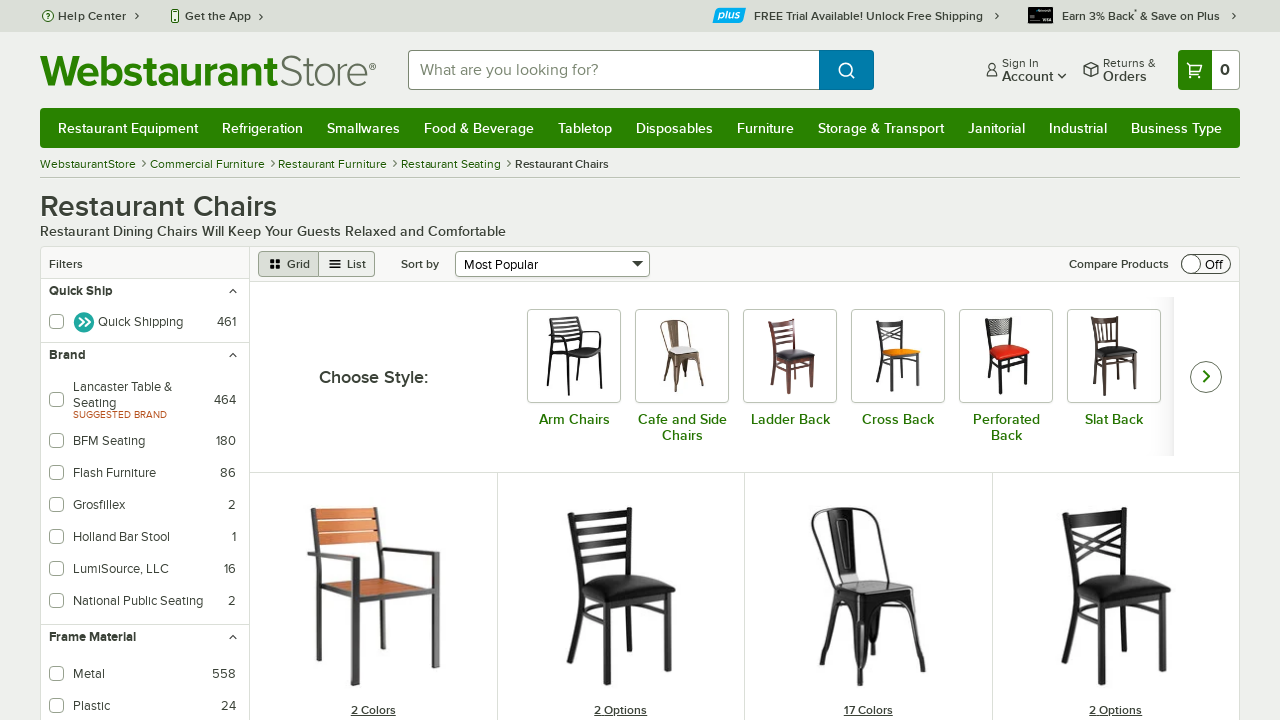

Verified item contains 'chair': lancaster table & seating bistro black and white teslin outdoor arm chair
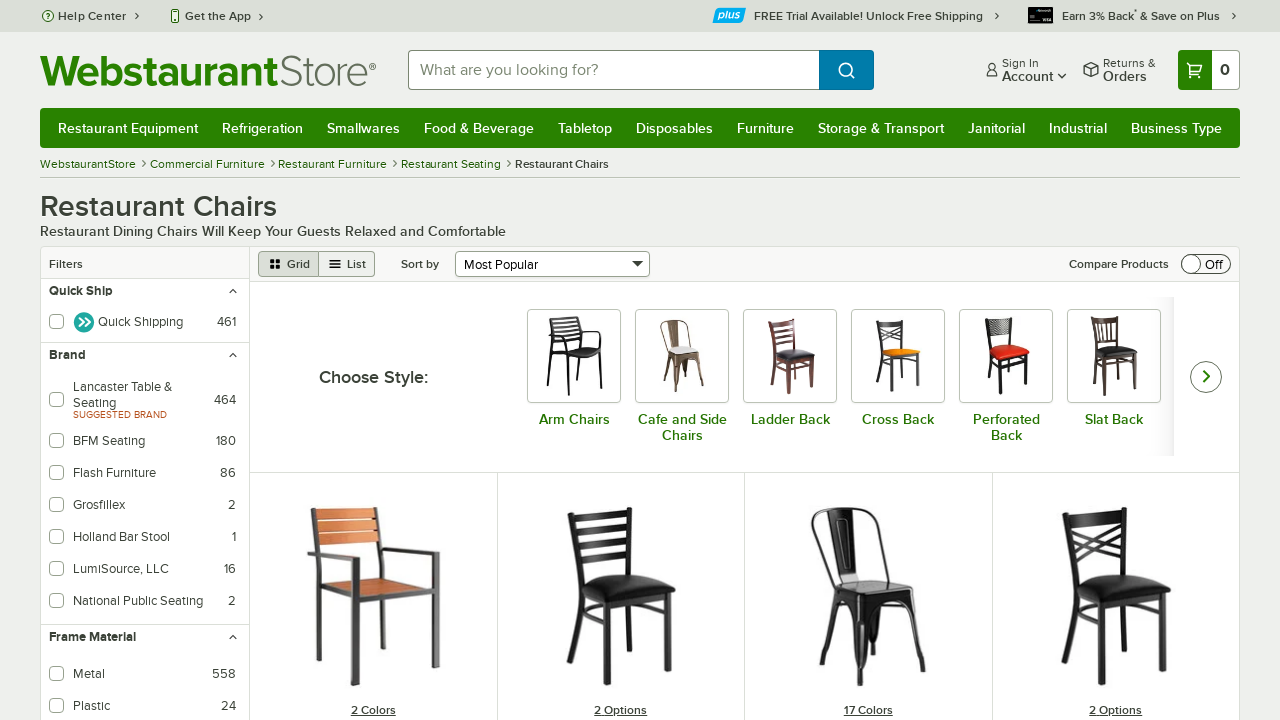

Verified item contains 'chair': lancaster table & seating black finish wood ladder back chair with black wood seat - detached seat
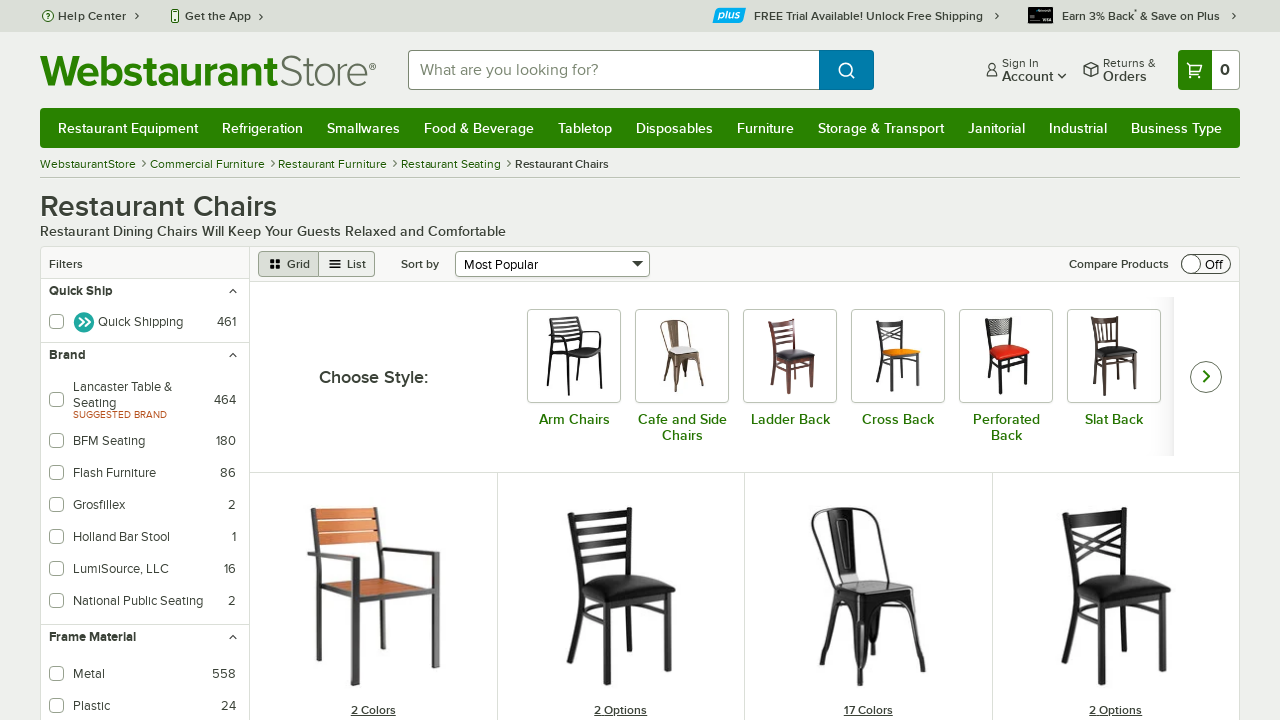

Verified item contains 'chair': lancaster table & seating black finish cross back chair with antique walnut wood seat - detached seat
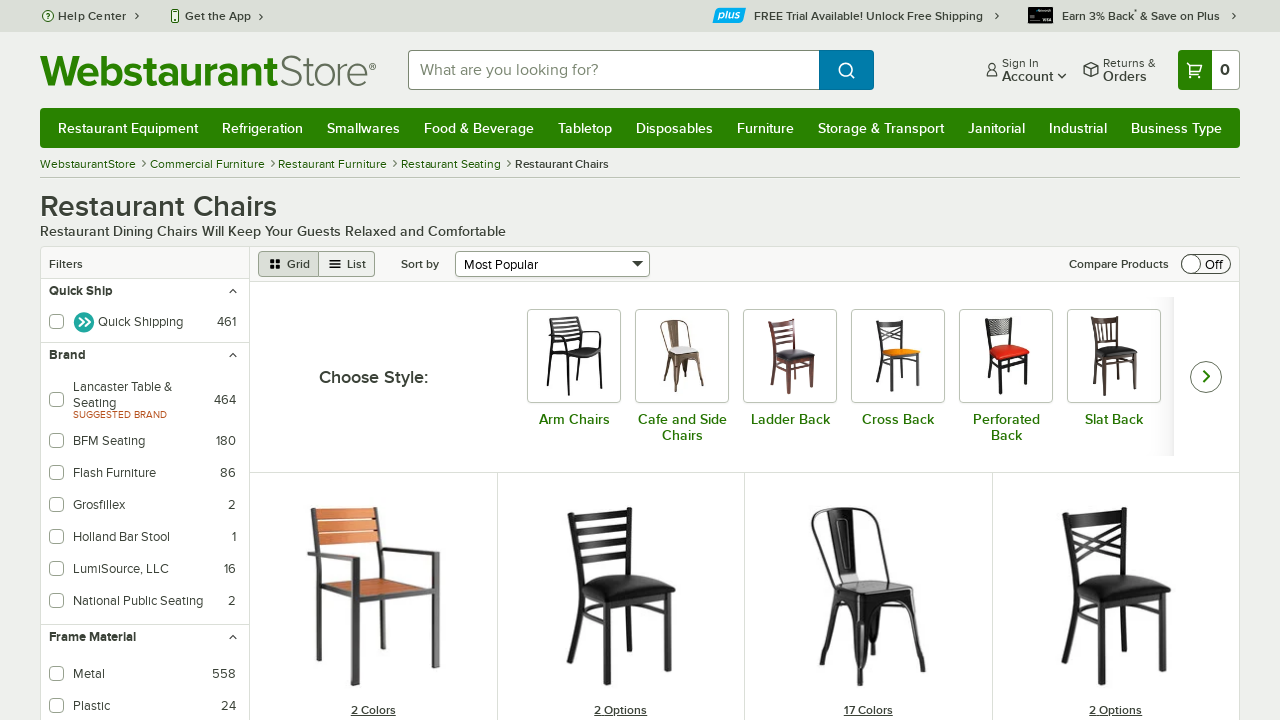

Verified item contains 'chair': lancaster table & seating vintage finish wood ladder back chair with vintage wood seat - assembled
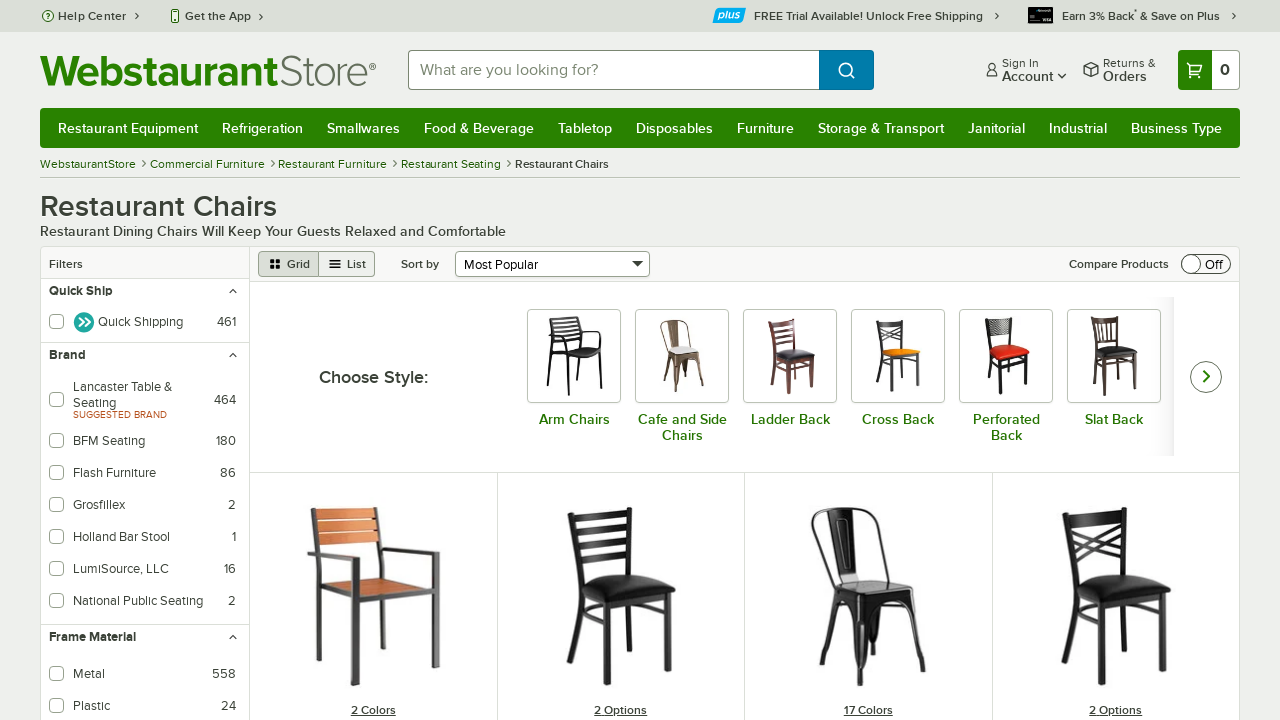

Verified item contains 'chair': lancaster table & seating alloy distressed onyx black outdoor cafe chair
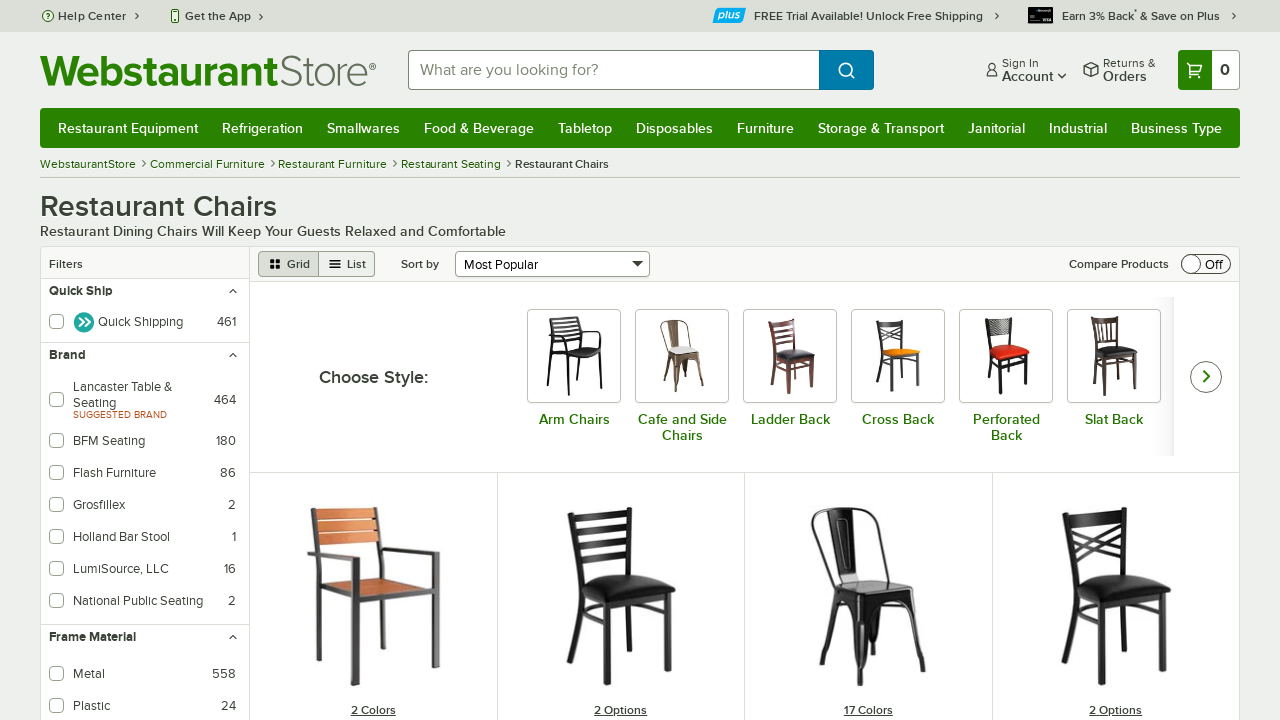

Verified item contains 'chair': lancaster table & seating alloy copper outdoor cafe chair
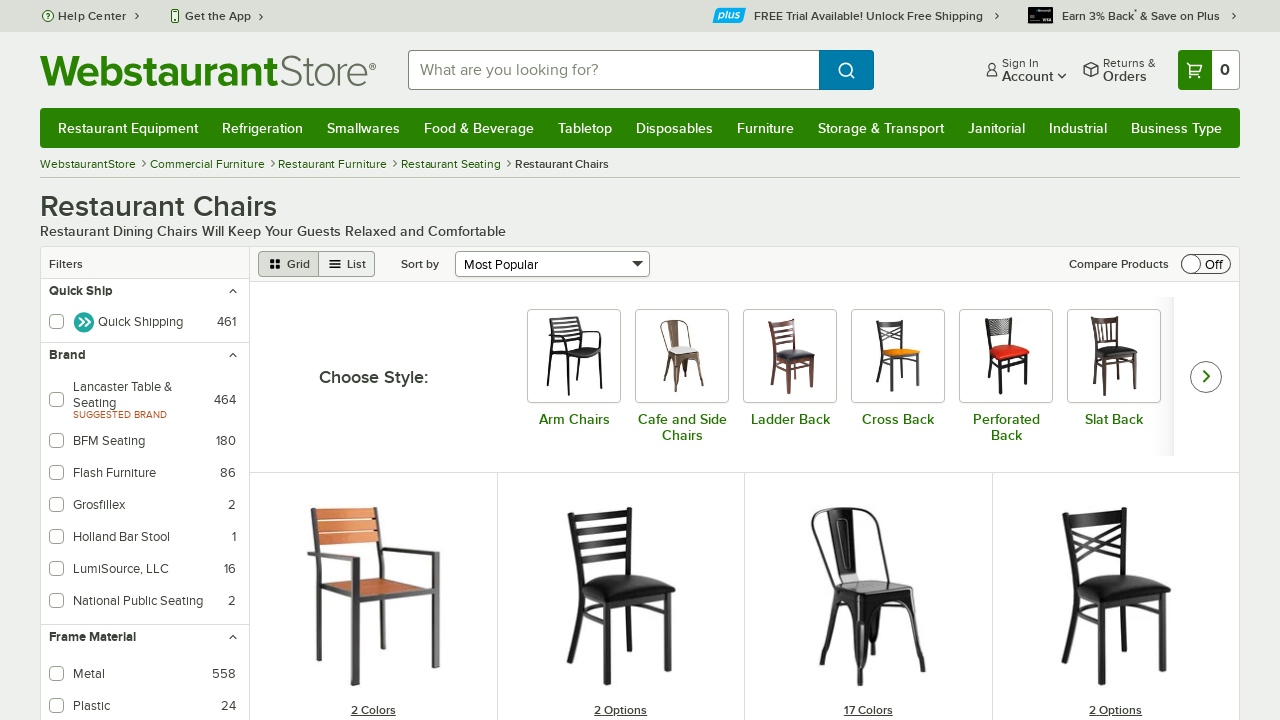

Verified item contains 'chair': lancaster table & seating mid-century black chair with vintage wood seat and backrest - unassembled
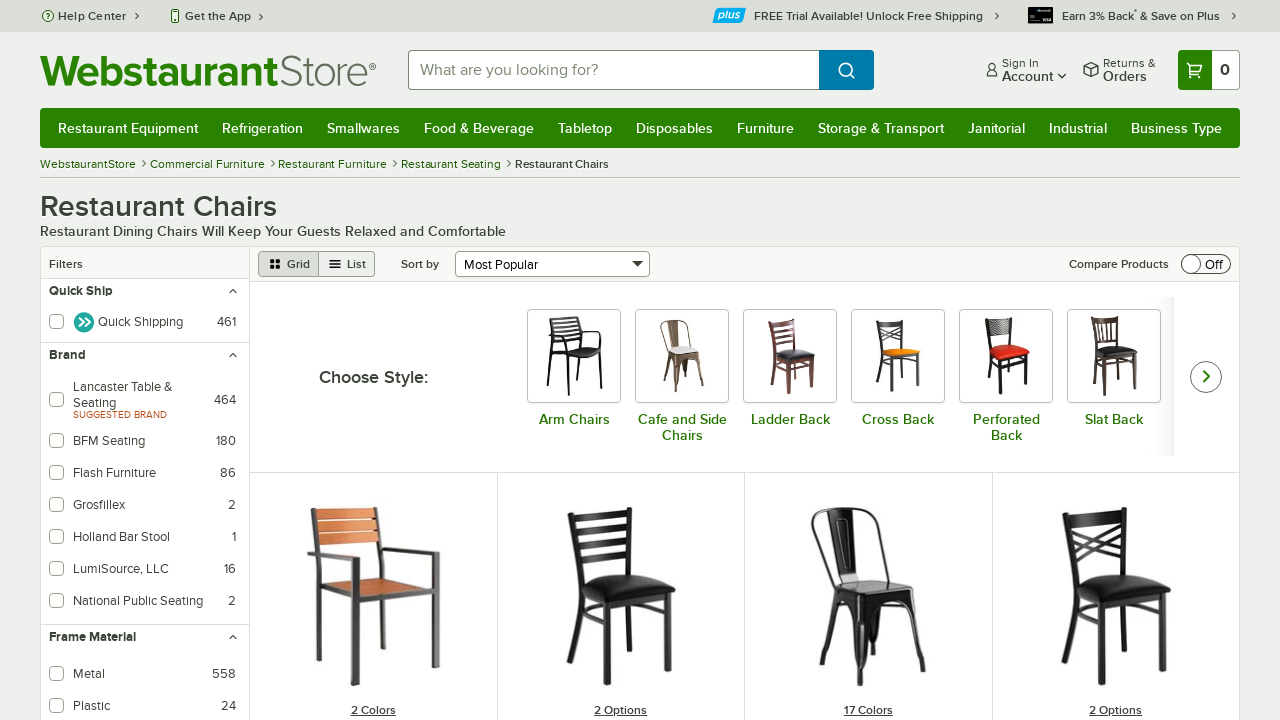

Verified item contains 'chair': lancaster table & seating clear coat finish cross back chair with 2 1/2" dark gray vinyl padded seat - assembled
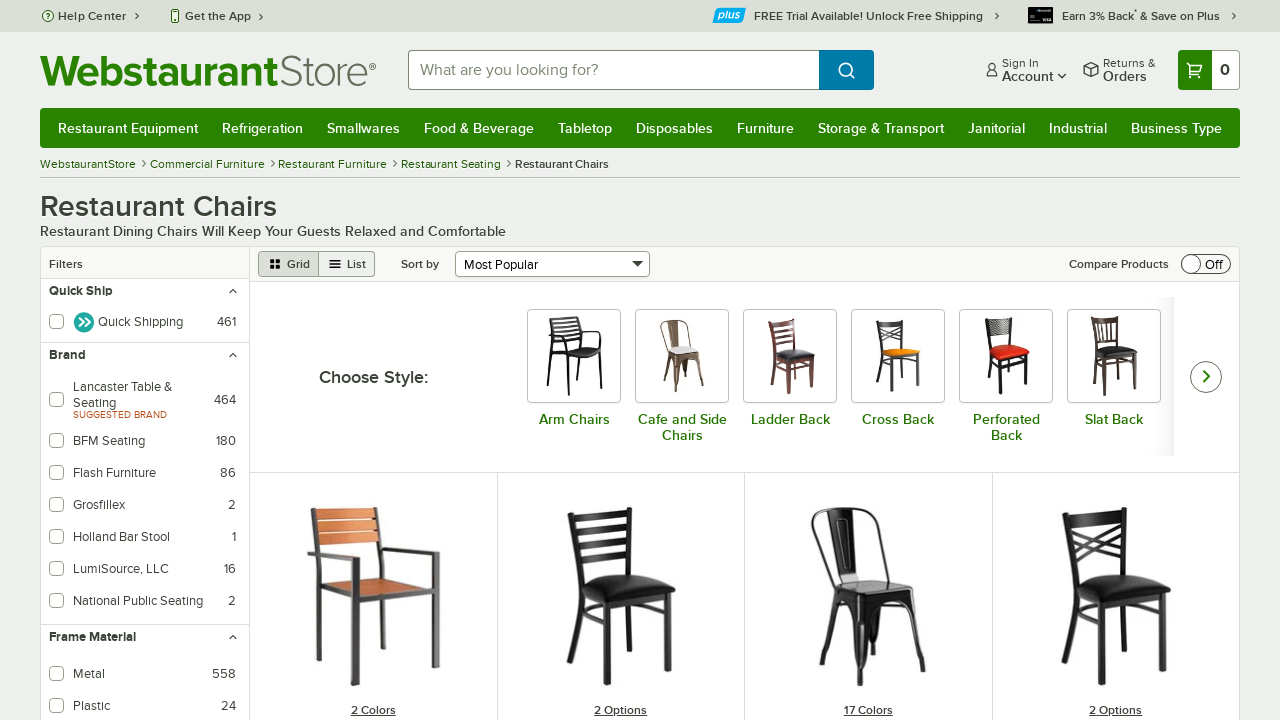

Verified item contains 'chair': lancaster table & seating vintage finish wood ladder back chair with black vinyl seat - detached seat
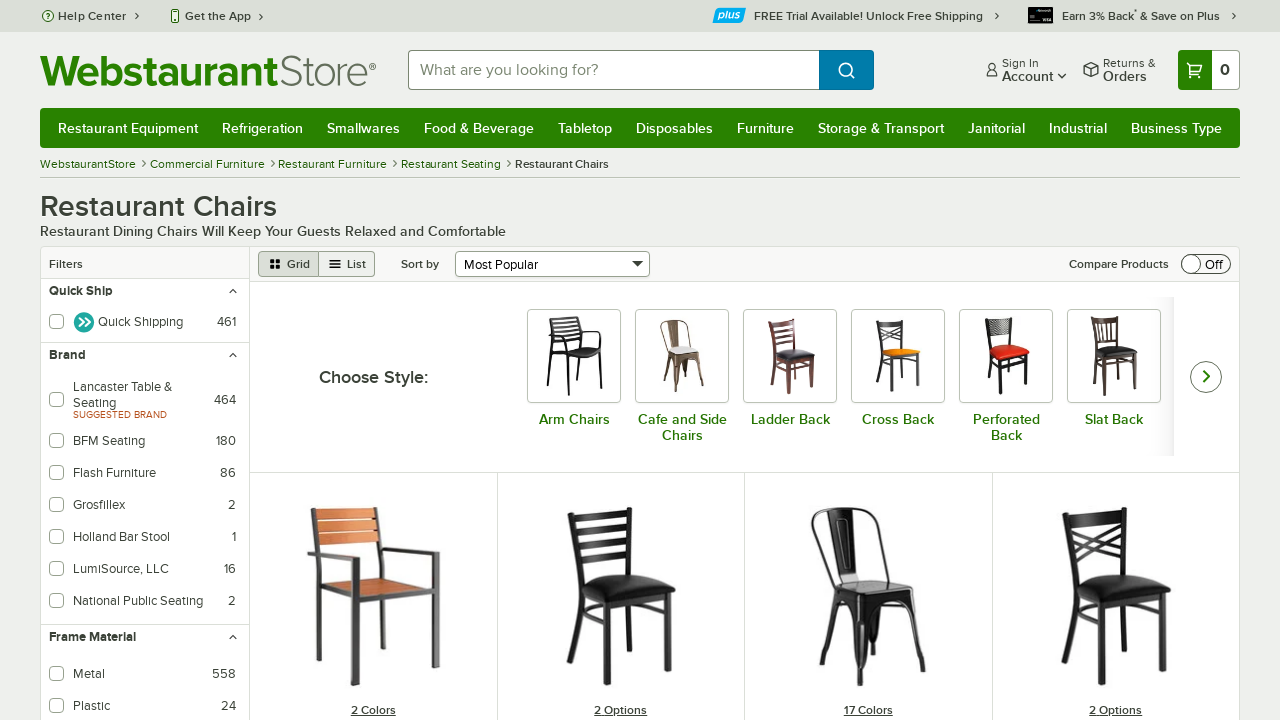

Verified item contains 'chair': lancaster table & seating alloy pearl white outdoor cafe chair
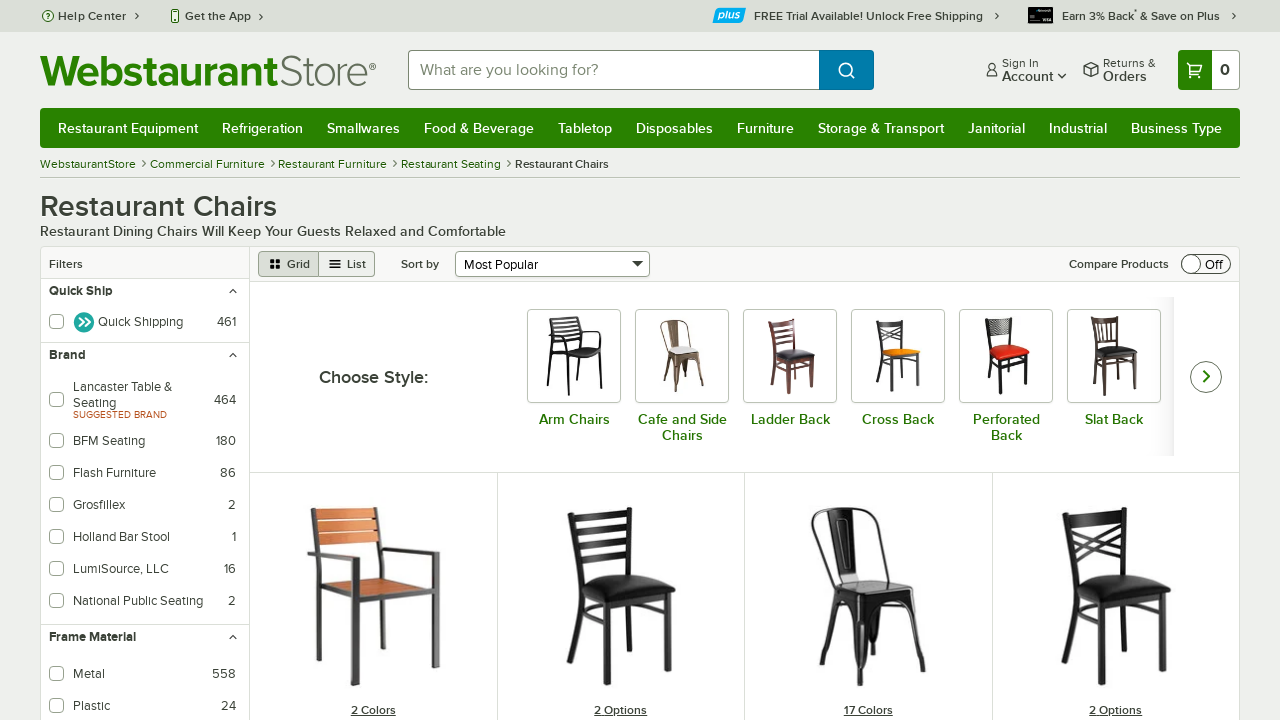

Verified item contains 'chair': lancaster table & seating axel black powder-coated outdoor chair with brown faux teak slat seat
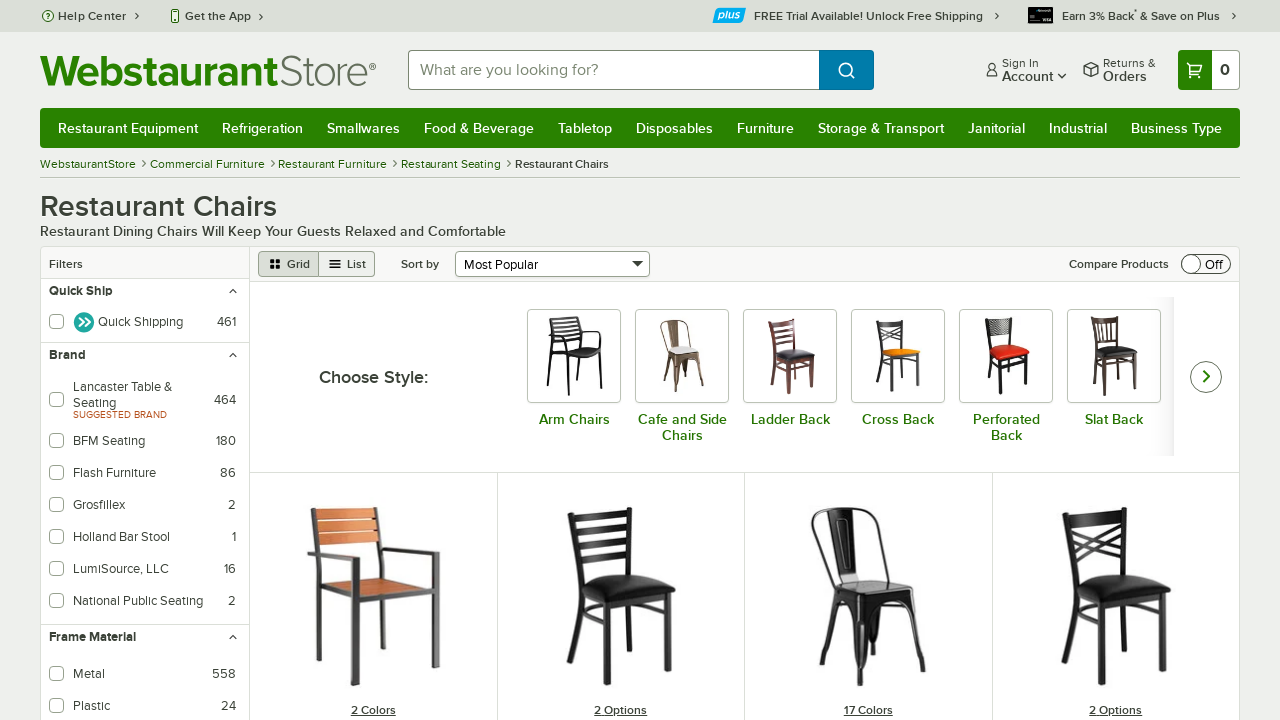

Verified item contains 'chair': lancaster table & seating clear coat finish ladder back chair with natural wood seat - detached seat
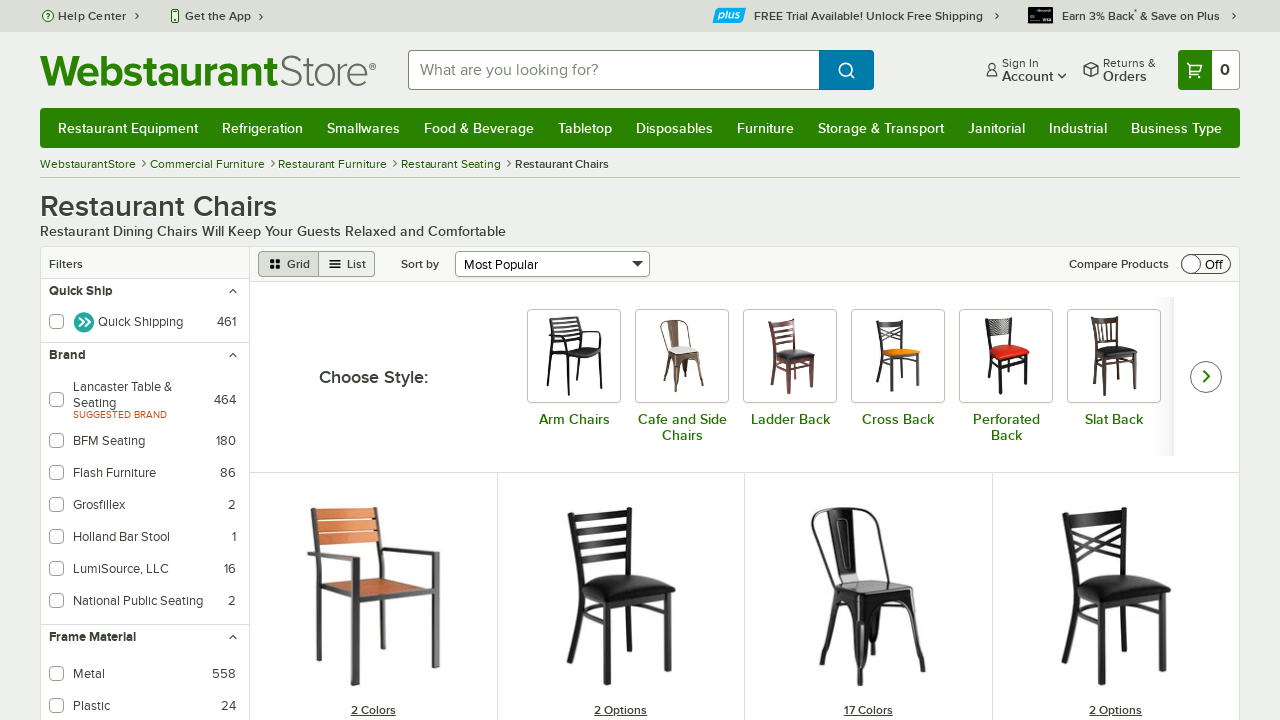

Verified item contains 'chair': lancaster table & seating vineyard smokey black wood cross back chair
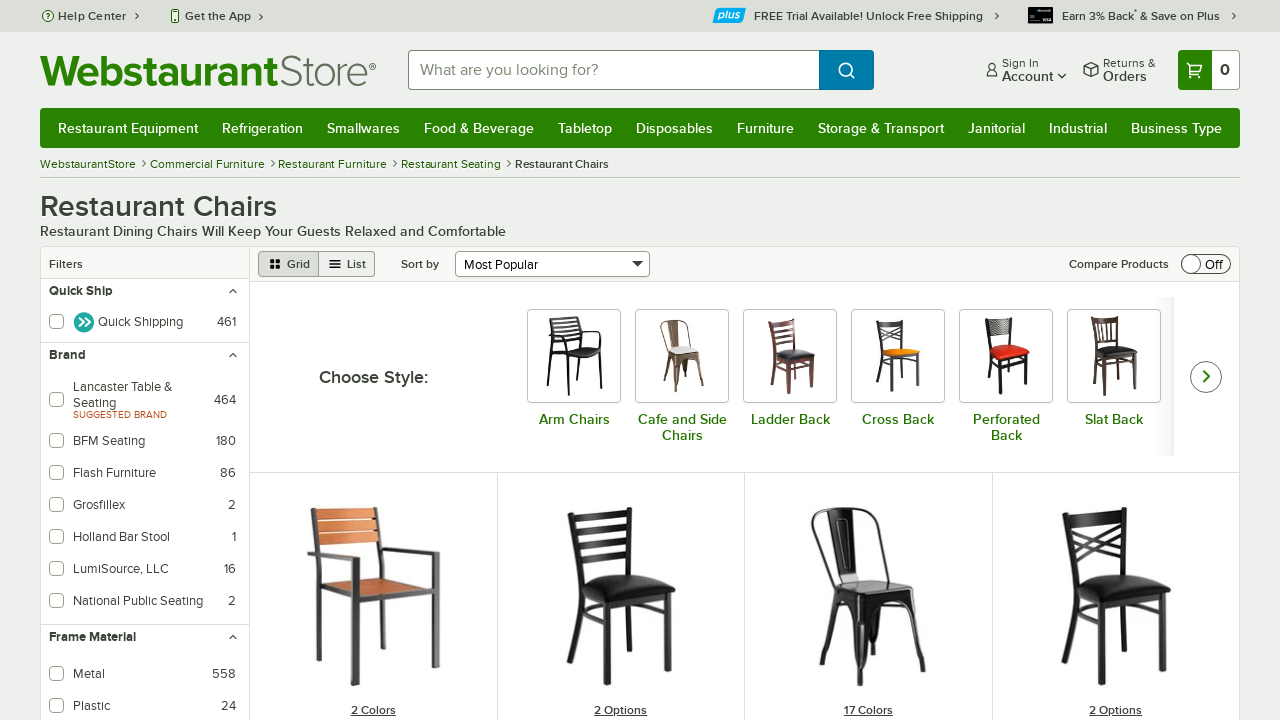

Verified item contains 'chair': lancaster table & seating alloy citrine yellow outdoor cafe chair
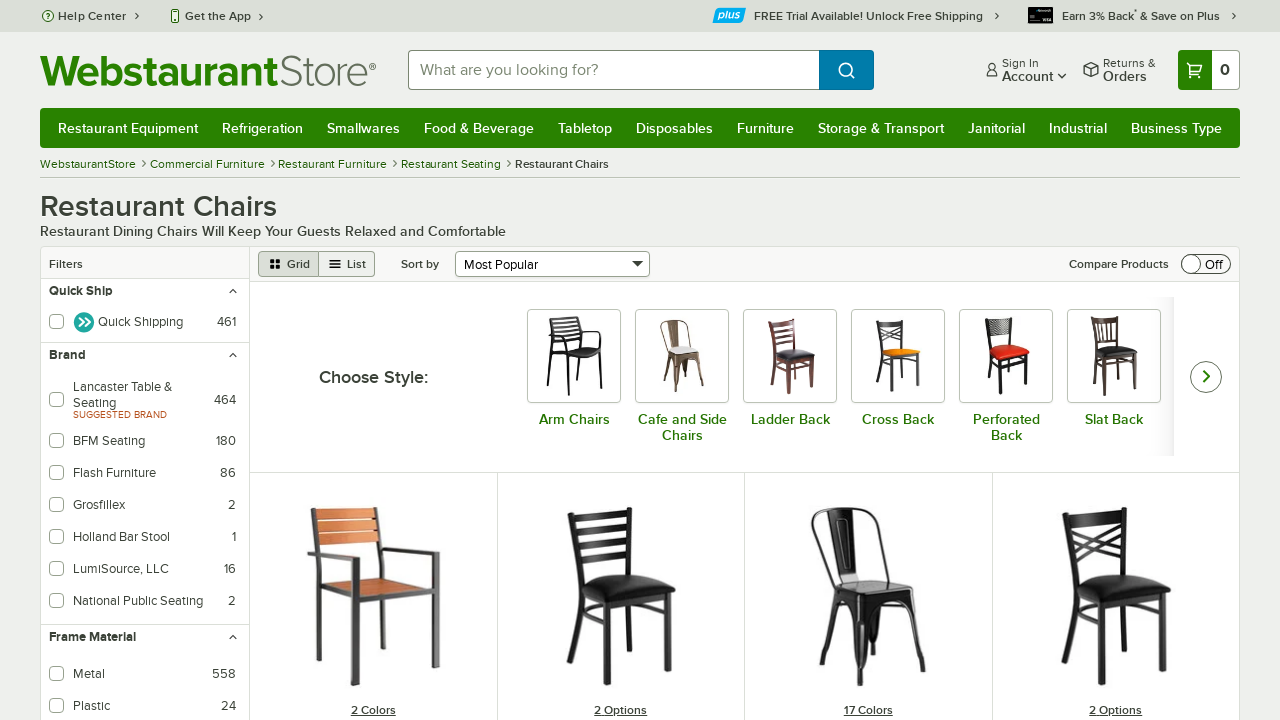

Verified item contains 'chair': lancaster table & seating boomerang black finish chair with light brown vinyl seat and antique walnut wood back
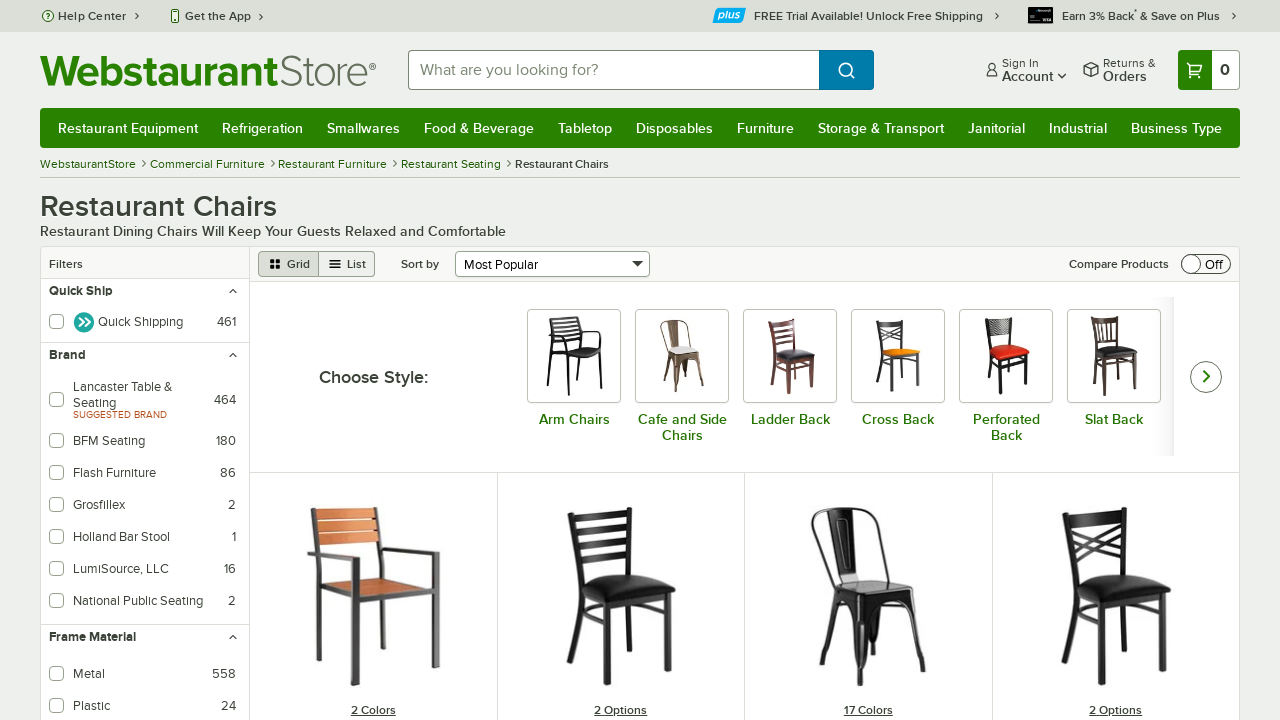

Verified item contains 'chair': lancaster table & seating sofia black finish wood chair with black vinyl seat
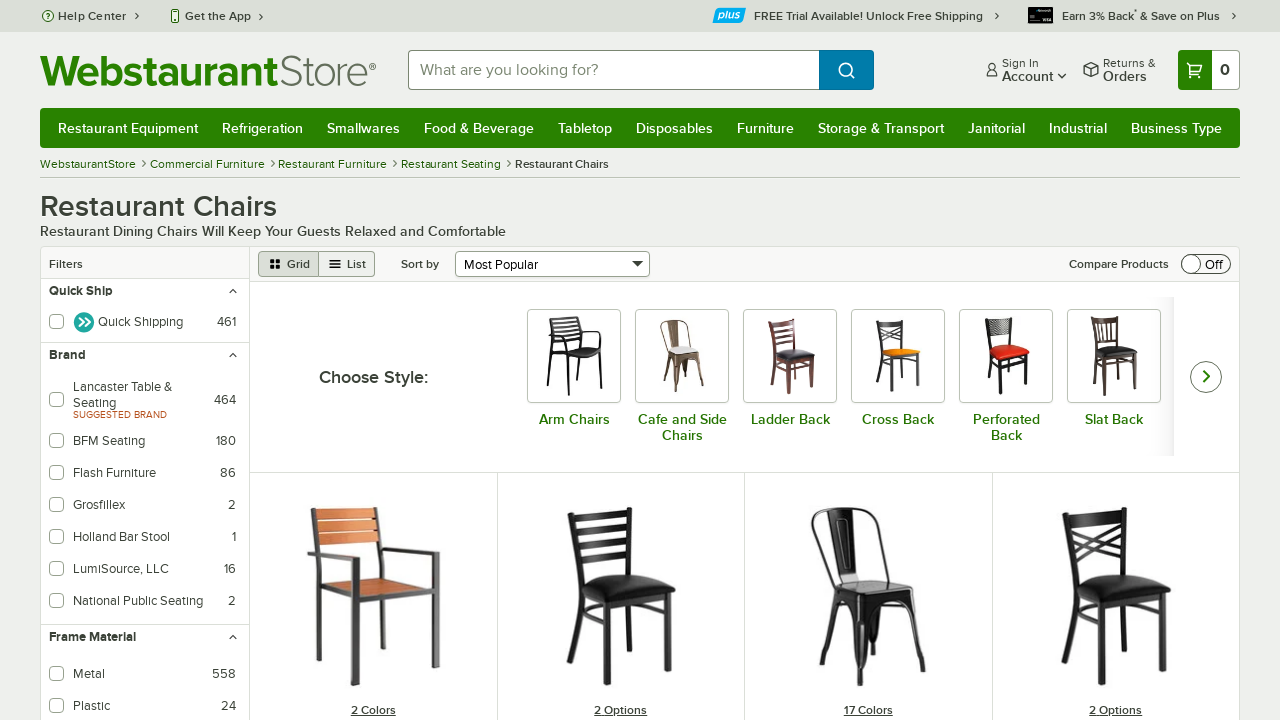

Verified item contains 'chair': lancaster table & seating vintage finish wood ladder back chair with burgundy vinyl seat - detached seat
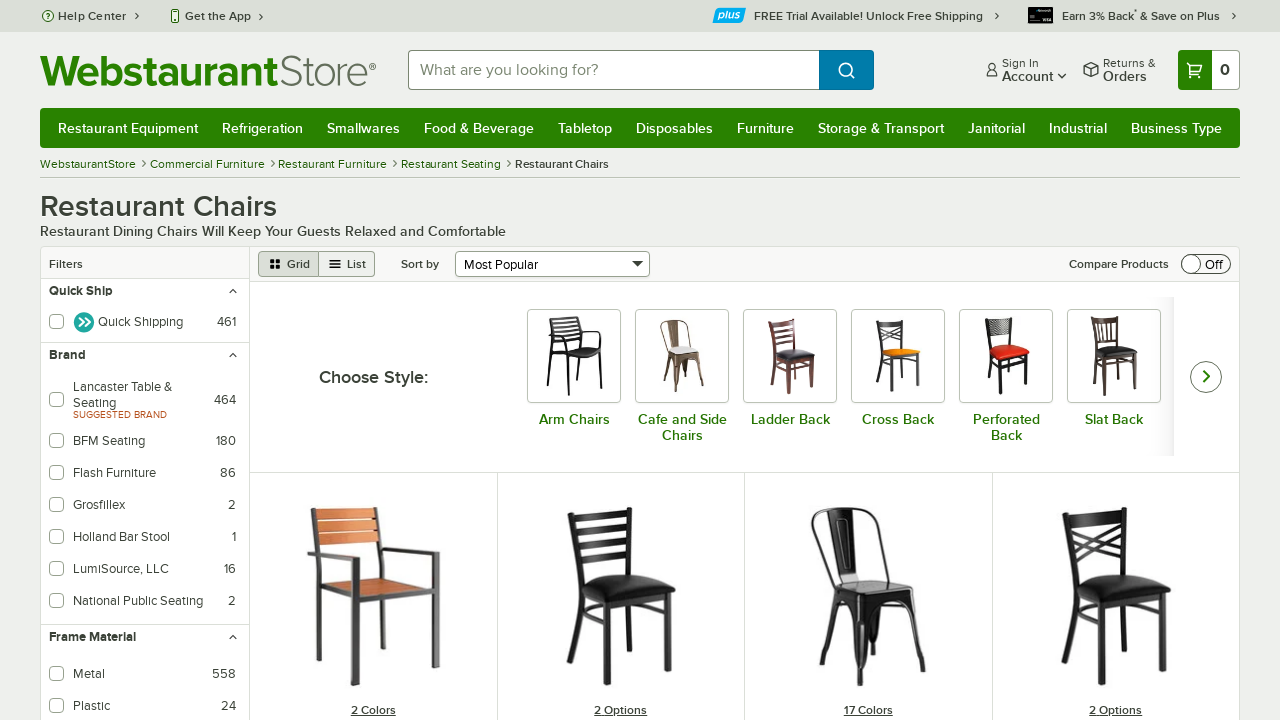

Verified item contains 'chair': lancaster table & seating mid-century black chair with smokey beige vinyl tufted seat - detached
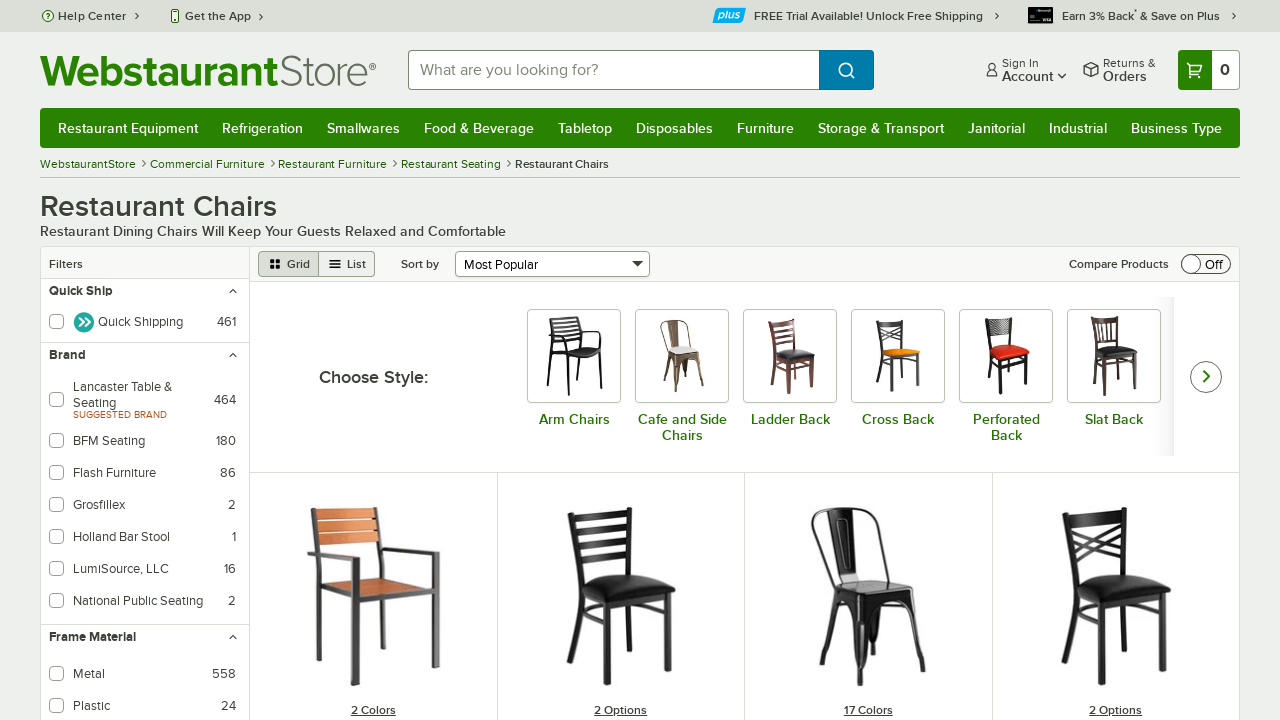

Verified item contains 'chair': lancaster table & seating spartan metal ladder back chair with dark walnut wood grain finish and red vinyl seat - detached seat
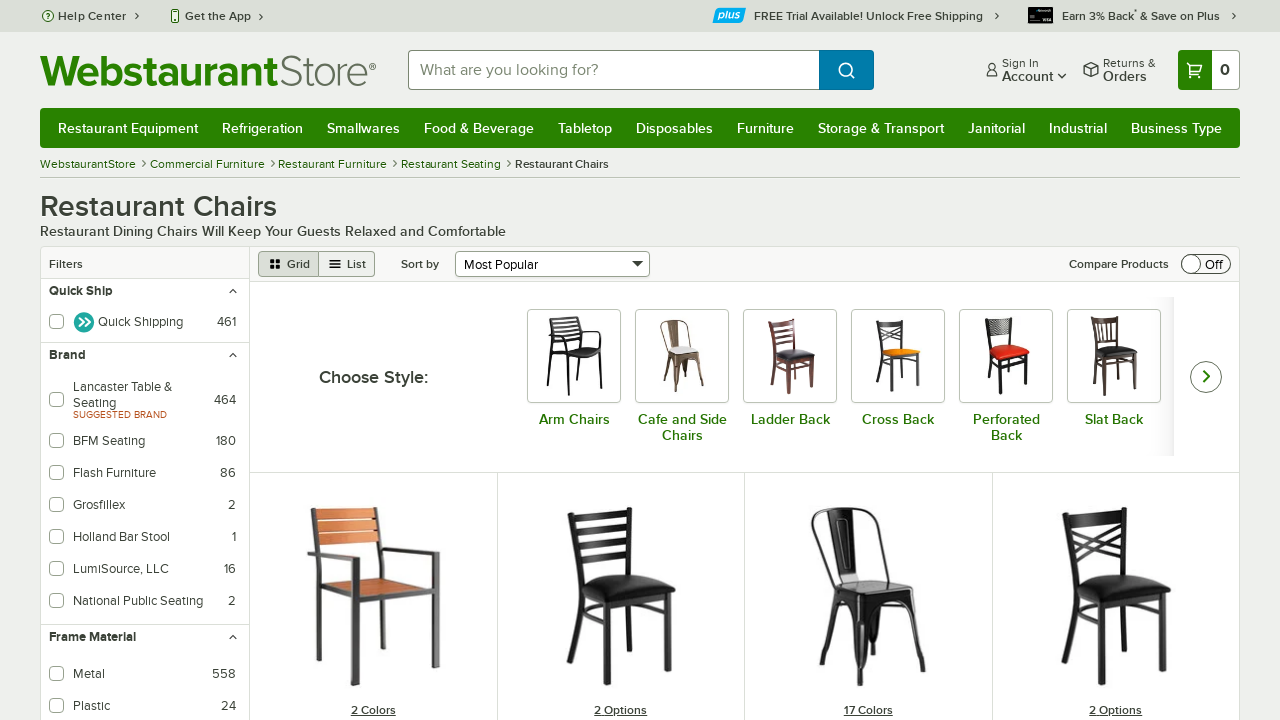

Verified item contains 'chair': lancaster table & seating black finish ladder back chair with driftwood seat - detached seat
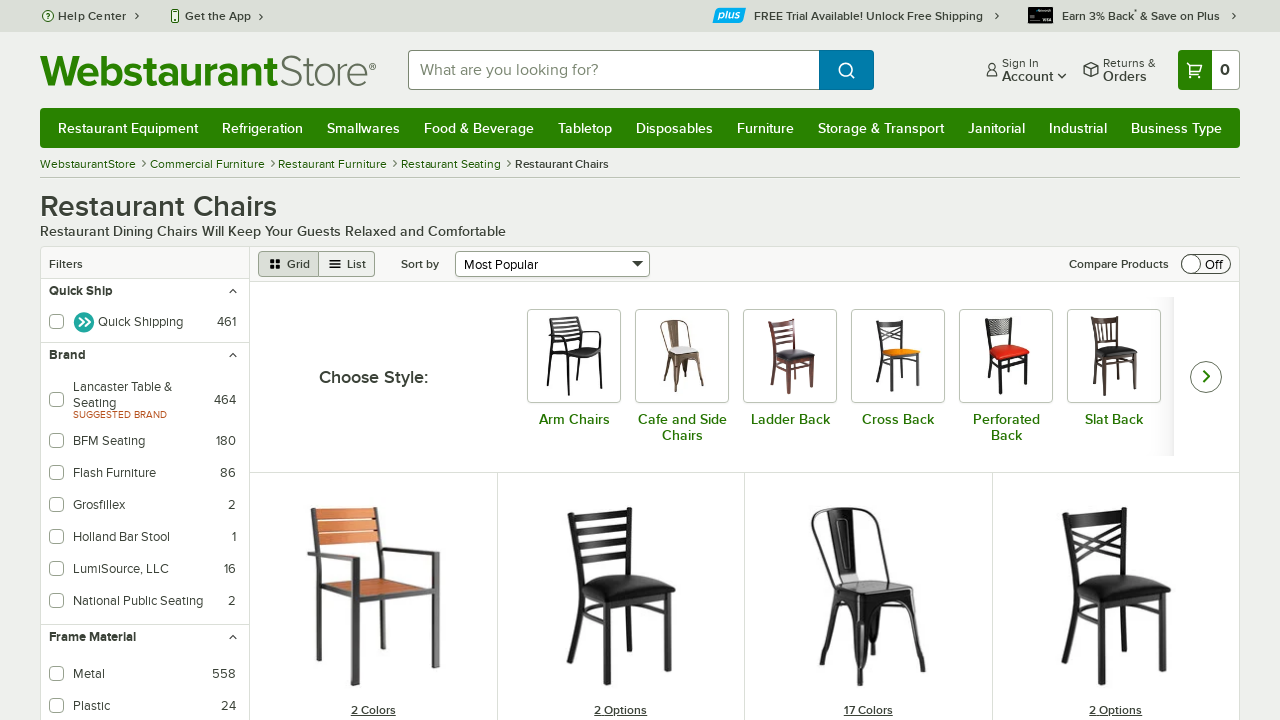

Verified item contains 'chair': lancaster table & seating spartan metal slat back chair with dark walnut wood grain finish and black vinyl seat - assembled
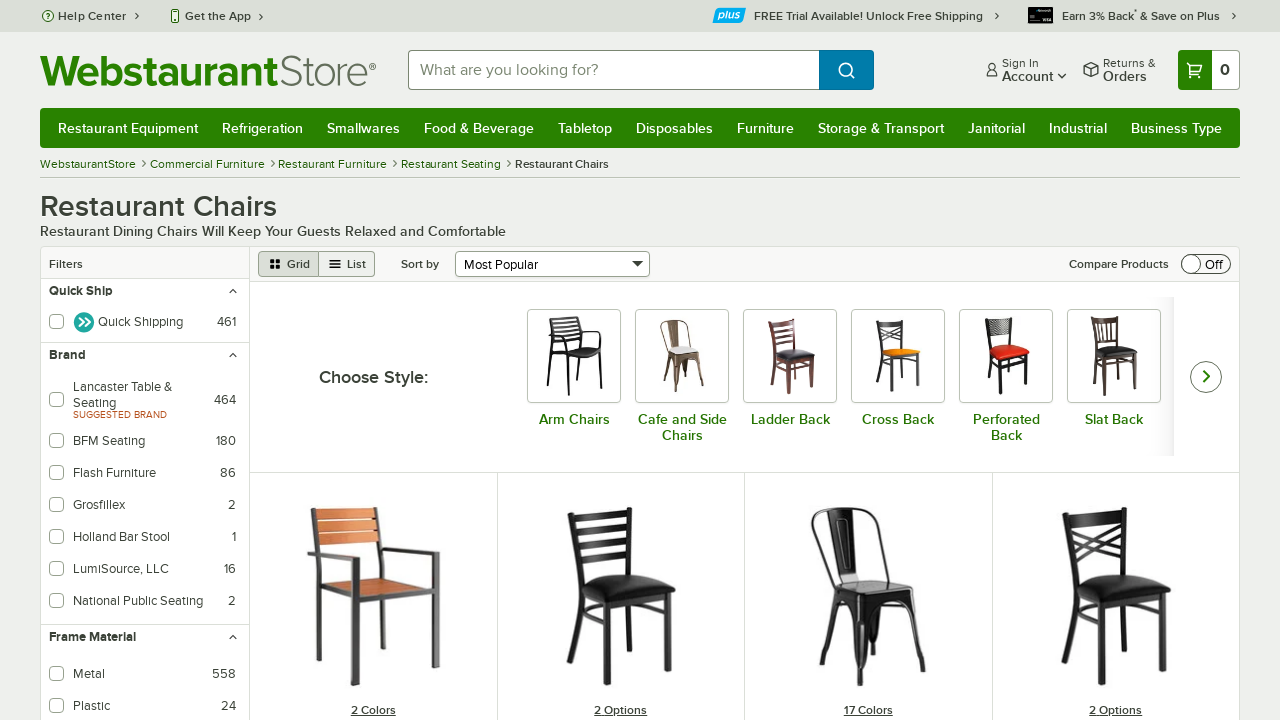

Verified item contains 'chair': lancaster table & seating black finish ladder back chair with 2 1/2" dark gray vinyl padded seat - detached seat
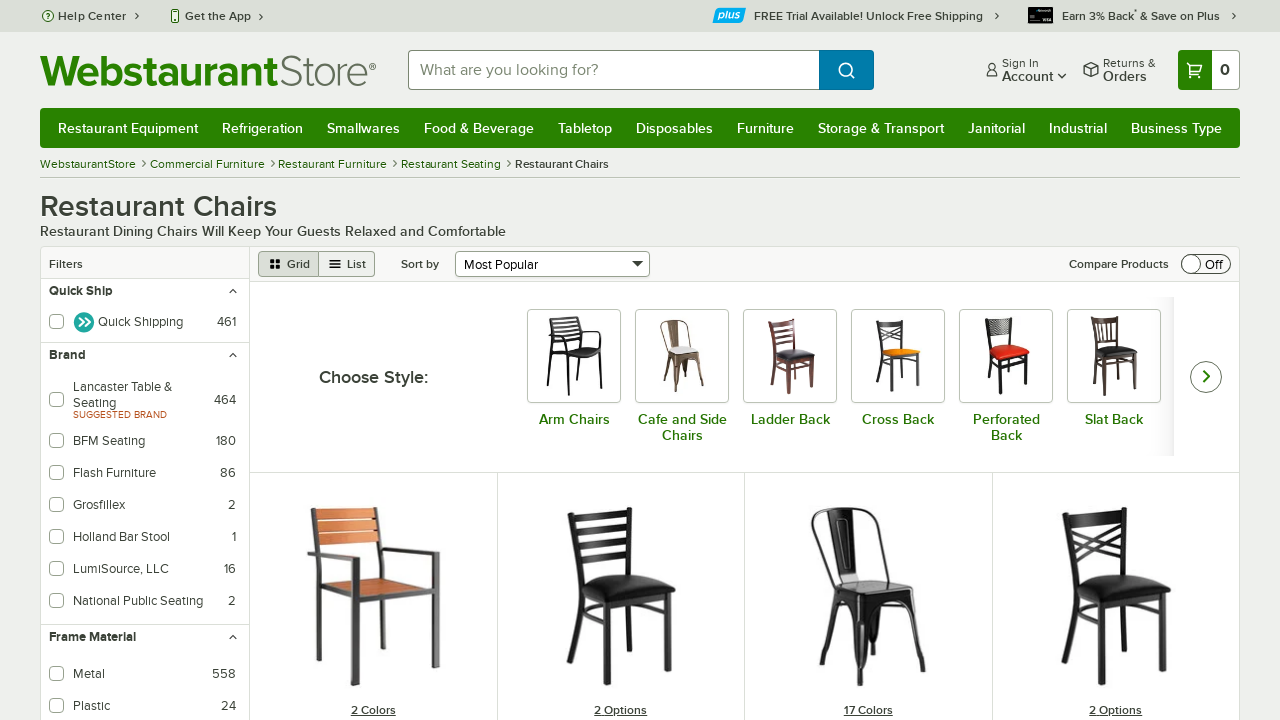

Verified item contains 'chair': lancaster table & seating alloy jade green outdoor cafe chair
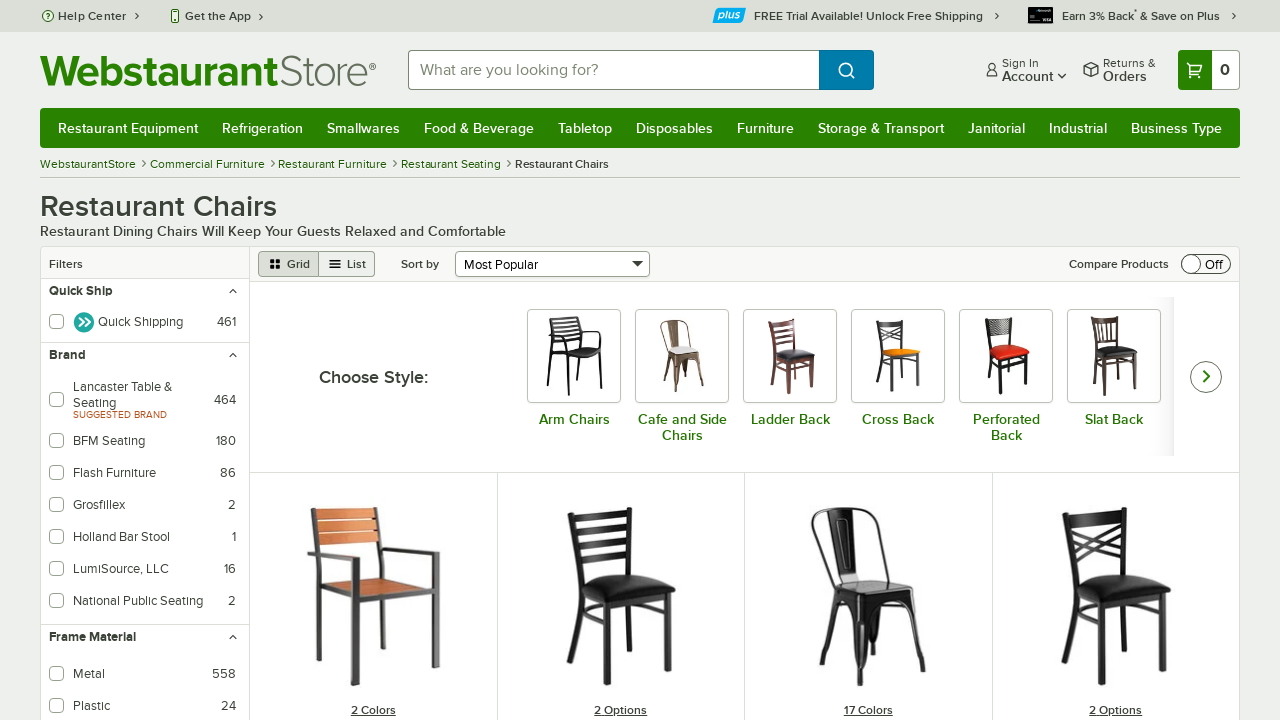

Verified item contains 'chair': lancaster table & seating clear coat finish ladder back chair with antique walnut wood seat - detached seat
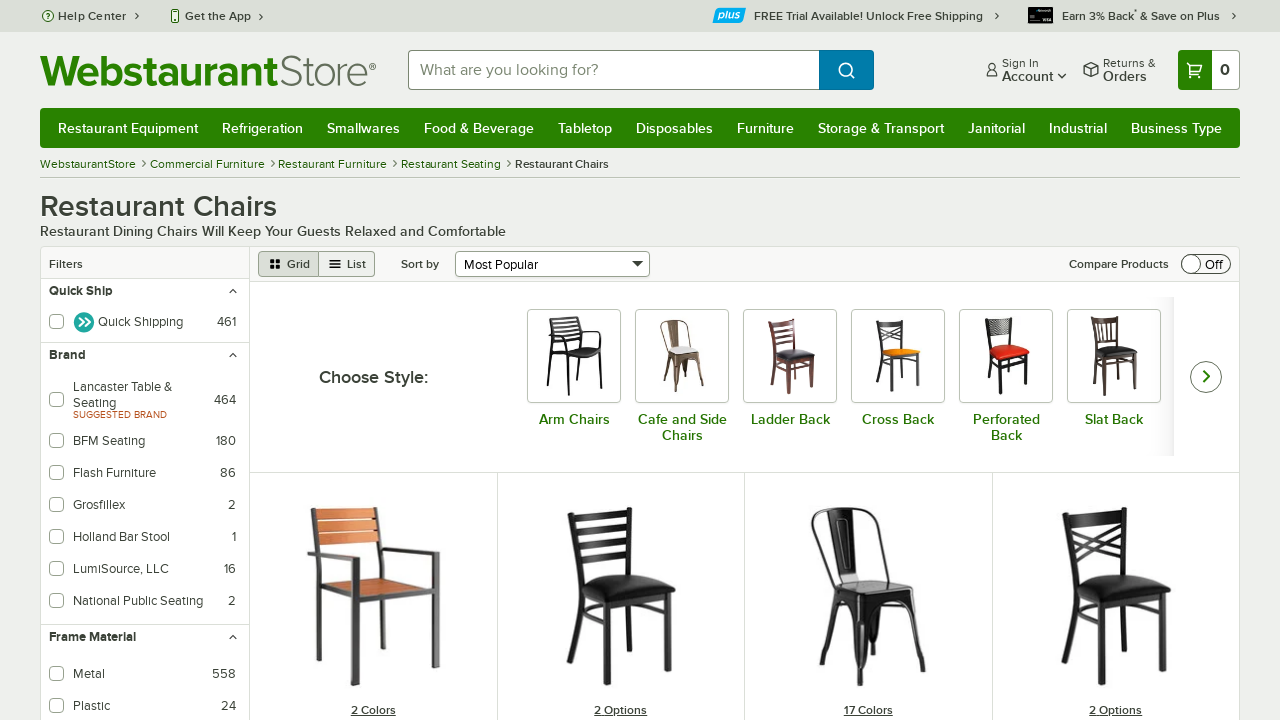

Verified item contains 'chair': lancaster table & seating harbor black steel mesh outdoor arm chair
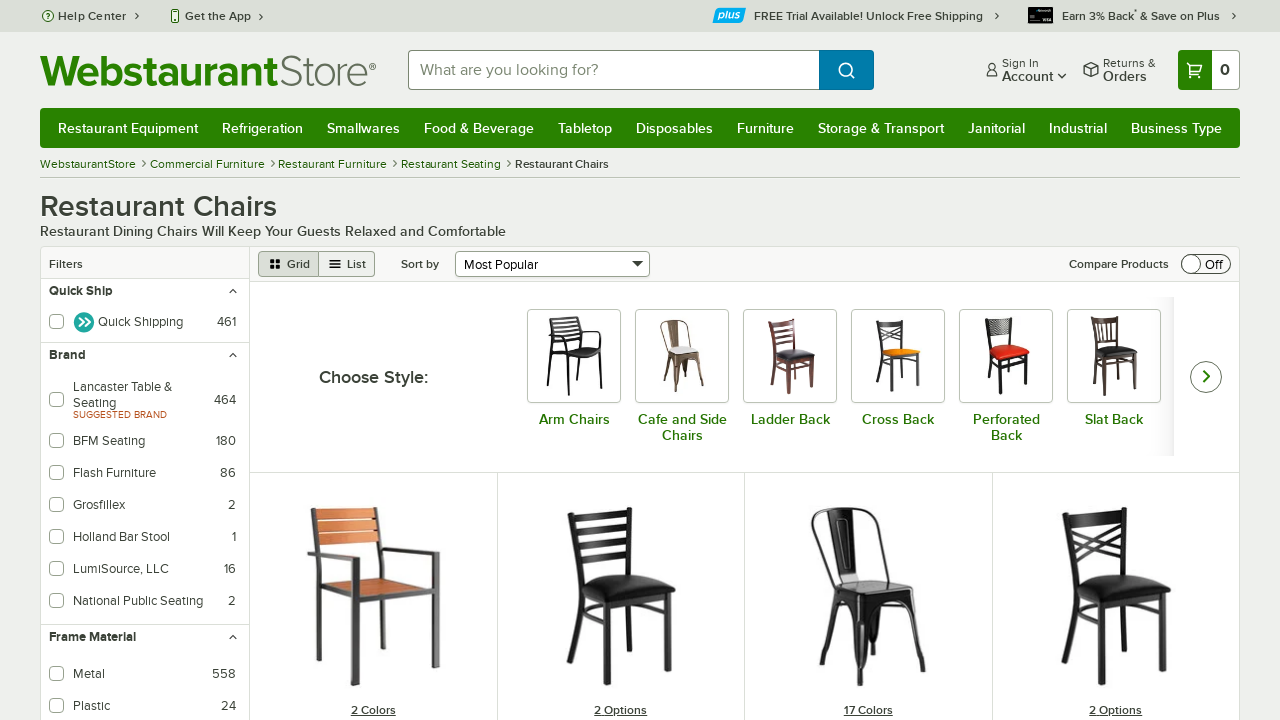

Verified item contains 'chair': lancaster table & seating bistro gray and white chevron weave rattan outdoor side chair
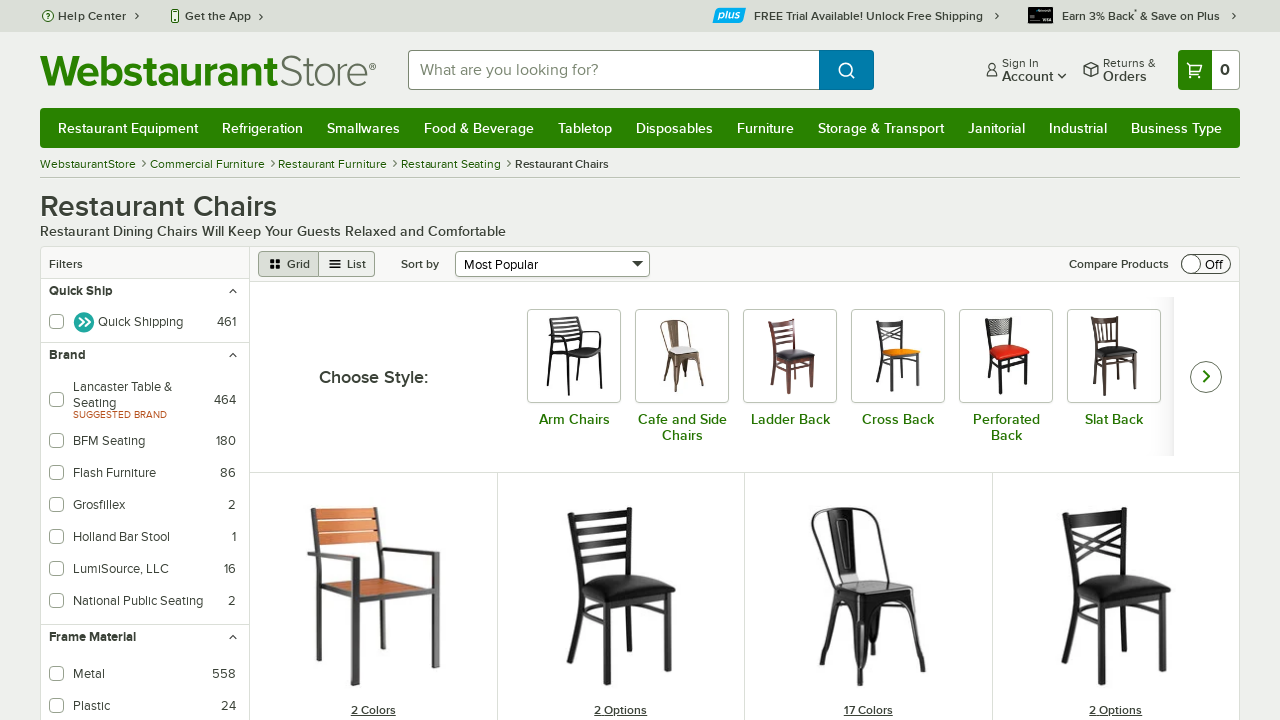

Verified item contains 'chair': lancaster table & seating black finish ladder back chair with 2 1/2" green vinyl padded seat - detached seat
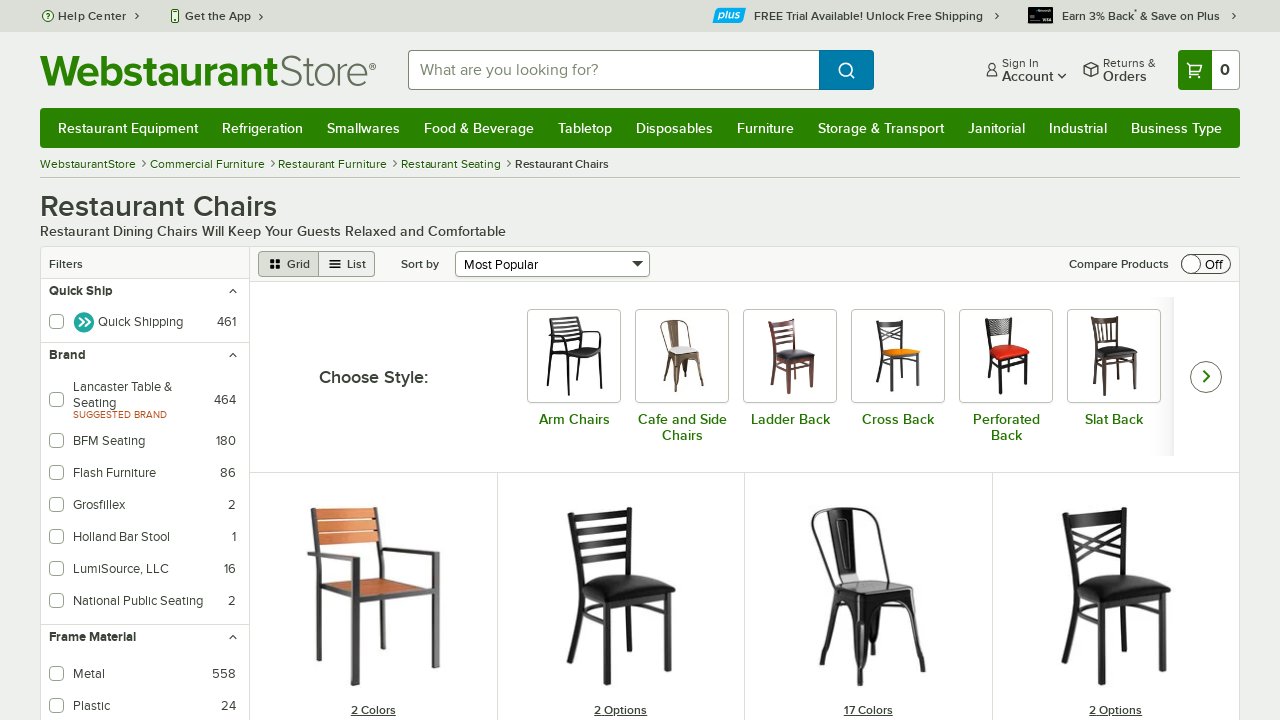

Verified item contains 'chair': lancaster table & seating clear coat finish cross back chair with 2 1/2" light brown vinyl padded seat - detached seat
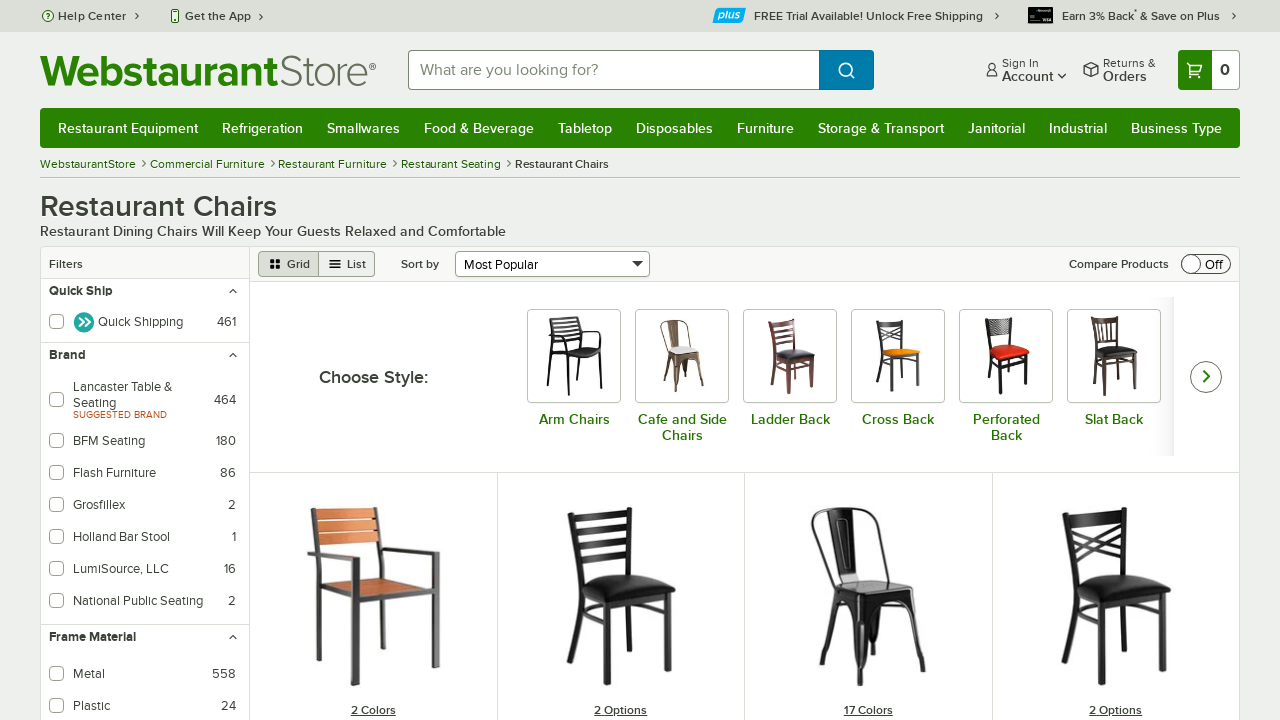

Verified item contains 'chair': lancaster table & seating boomerang black finish chair with antique walnut wood seat and back - unassembled
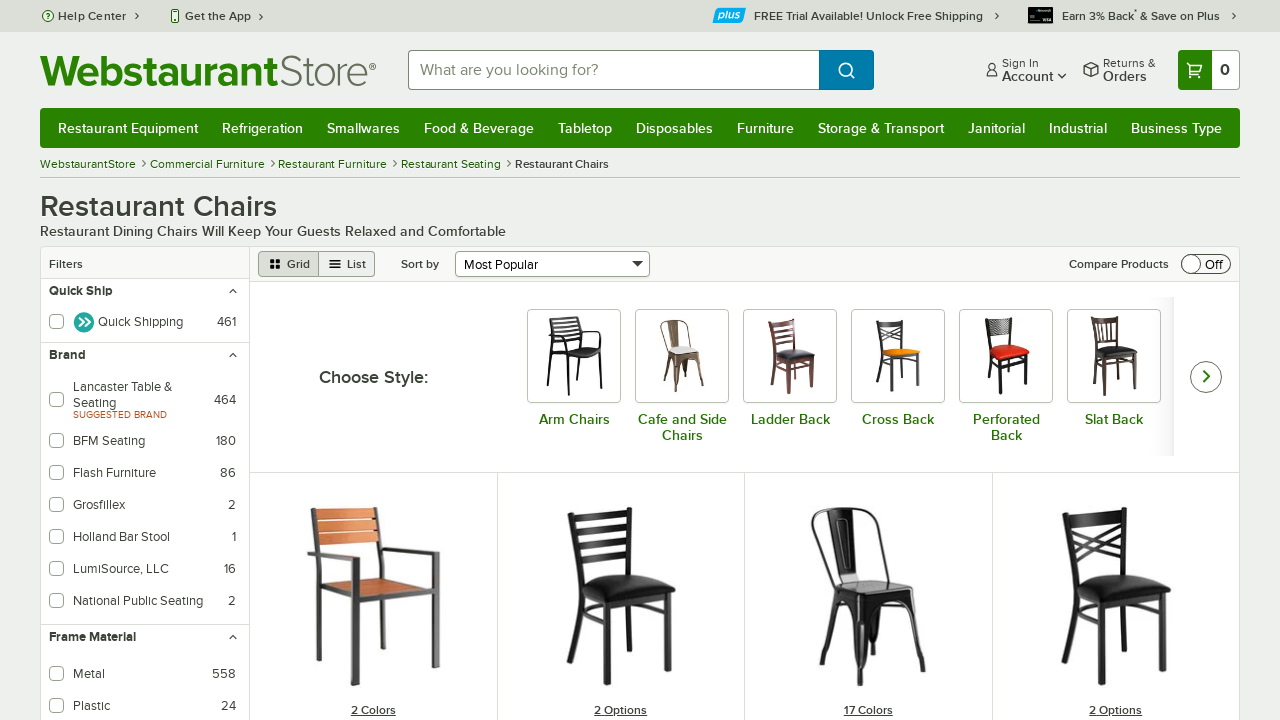

Verified item contains 'chair': lancaster table & seating natural finish wood ladder back chair with natural wood seat - detached seat
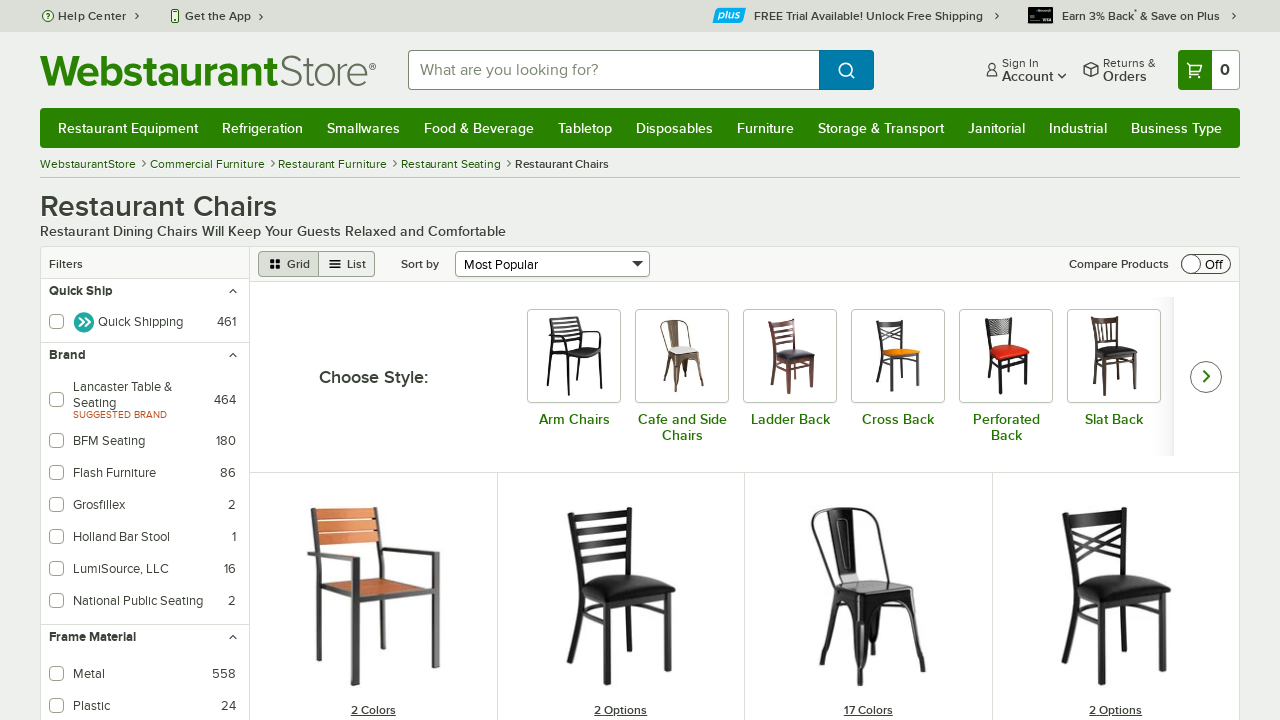

Verified item contains 'chair': lancaster table & seating mahogany finish wood ladder back chair with burgundy vinyl seat - detached seat
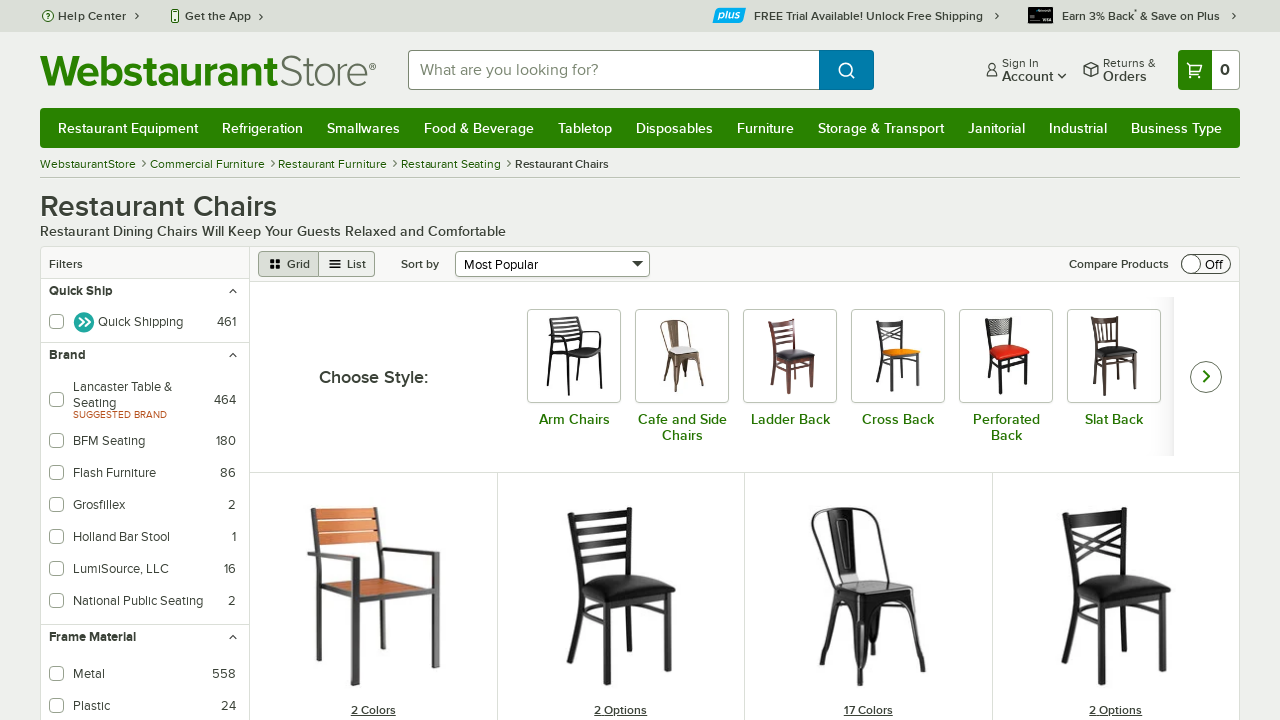

Verified item contains 'chair': lancaster table & seating rio black stone resin arm chair
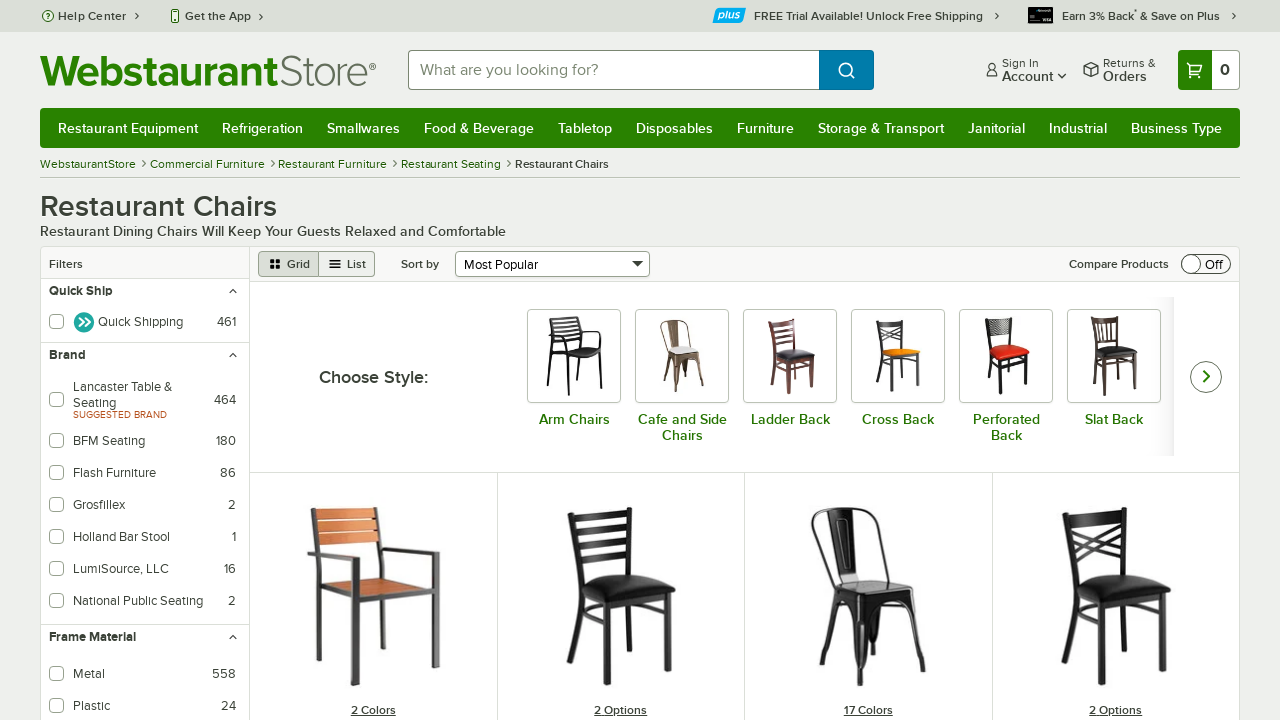

Verified item contains 'chair': lancaster table & seating boomerang black finish chair with driftwood seat and back
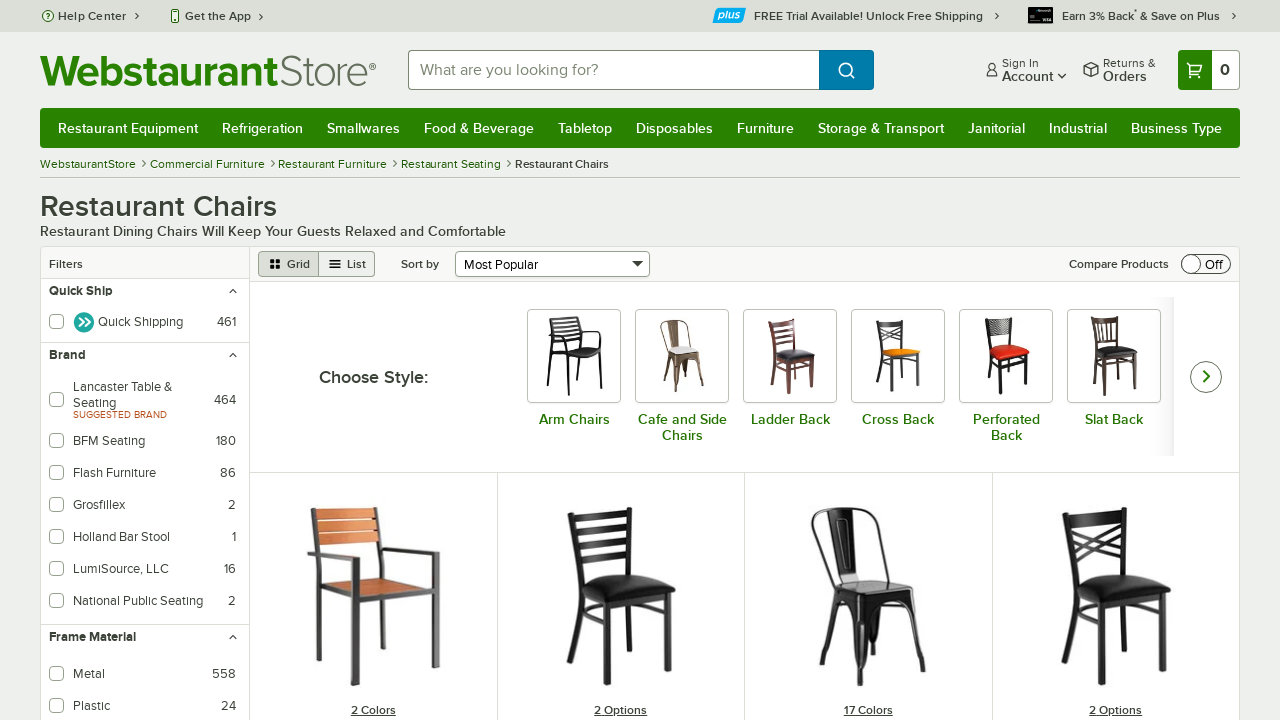

Verified item contains 'chair': lancaster table & seating black finish wood ladder back chair with burgundy vinyl seat - assembled
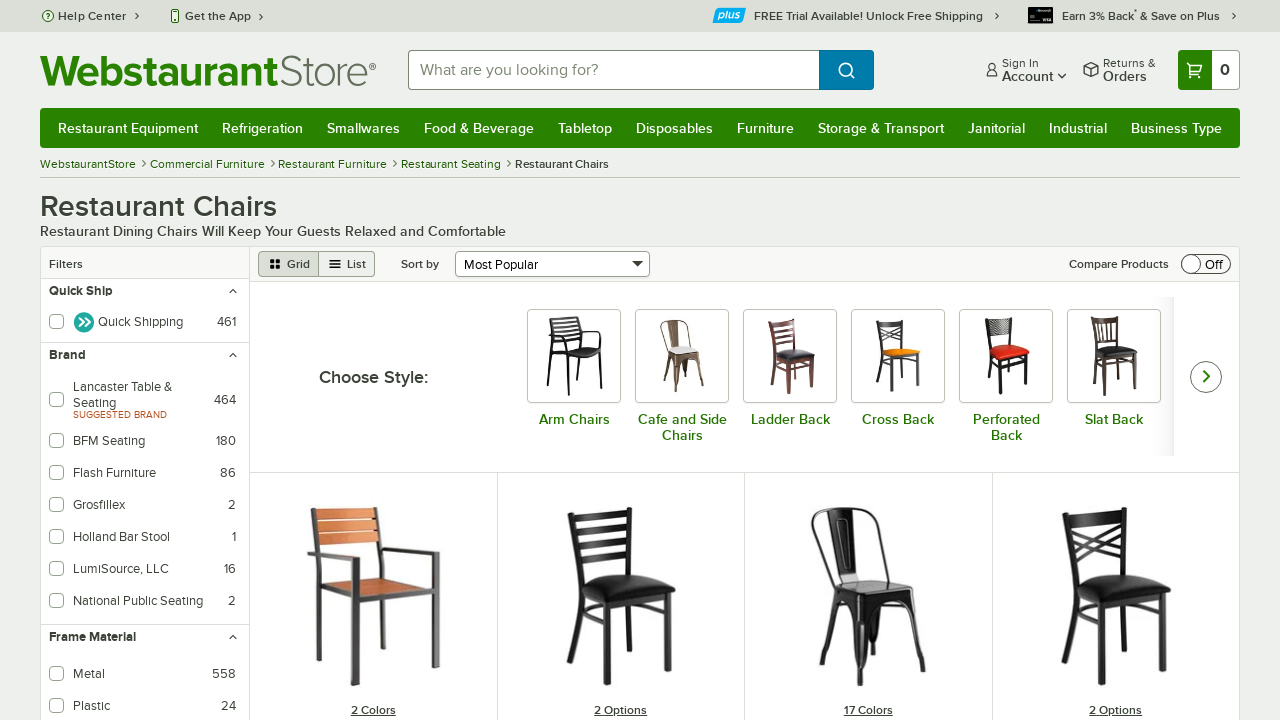

Verified item contains 'chair': lancaster table & seating alloy aquamarine outdoor cafe chair
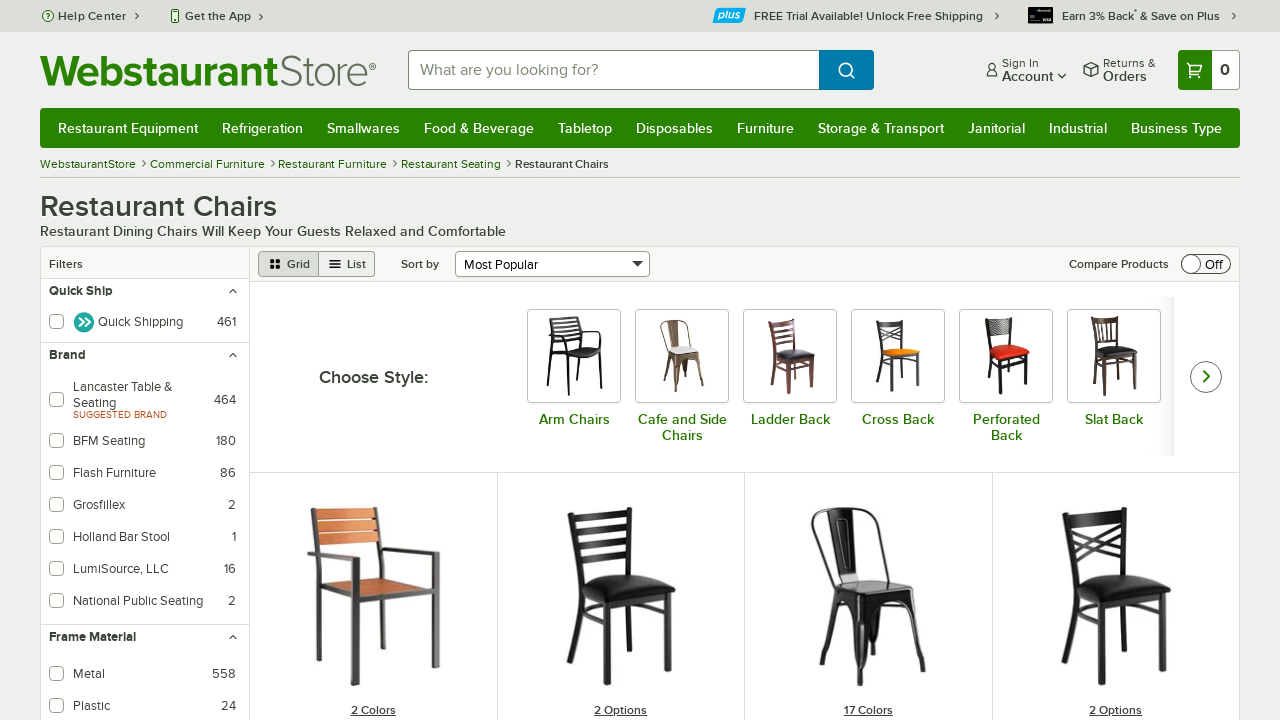

Verified item contains 'chair': lancaster table & seating black finish side chair with black vinyl seat and mahogany wood back - detached seat
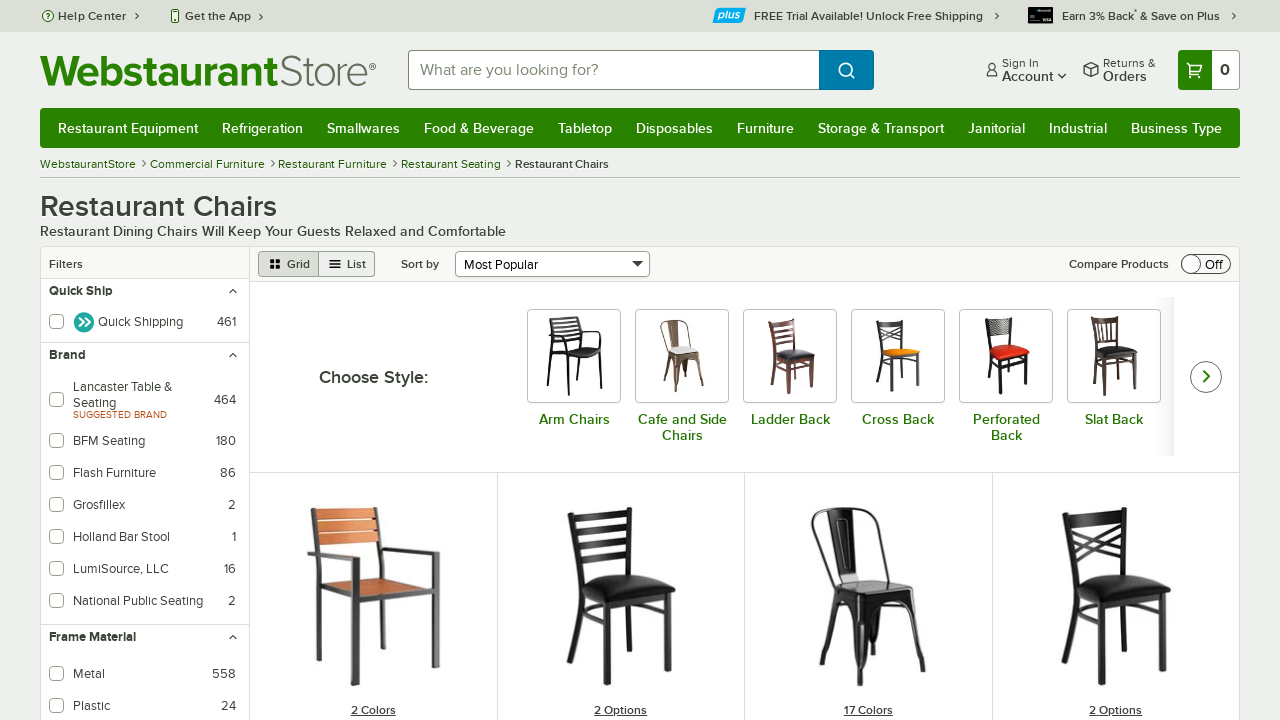

Verified item contains 'chair': lancaster table & seating bistro navy and white chevron weave rattan outdoor arm chair
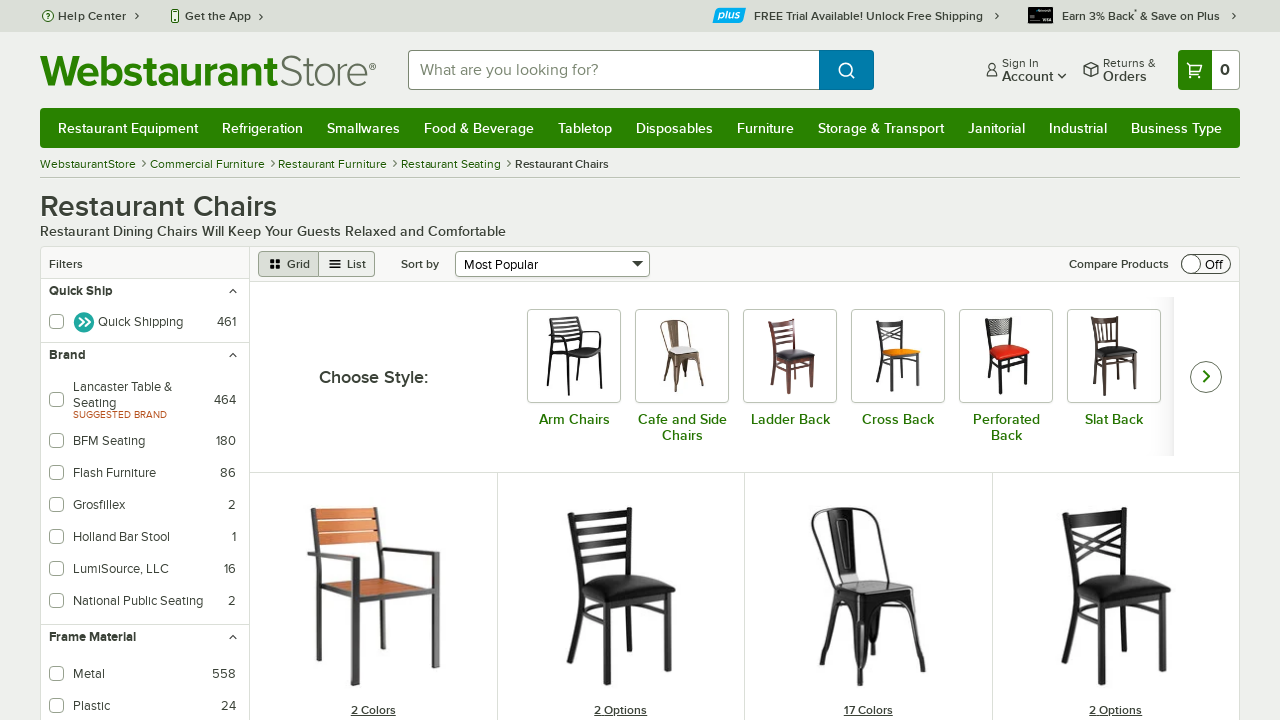

Verified item contains 'chair': lancaster table & seating industrial chair with rustic mahogany finish
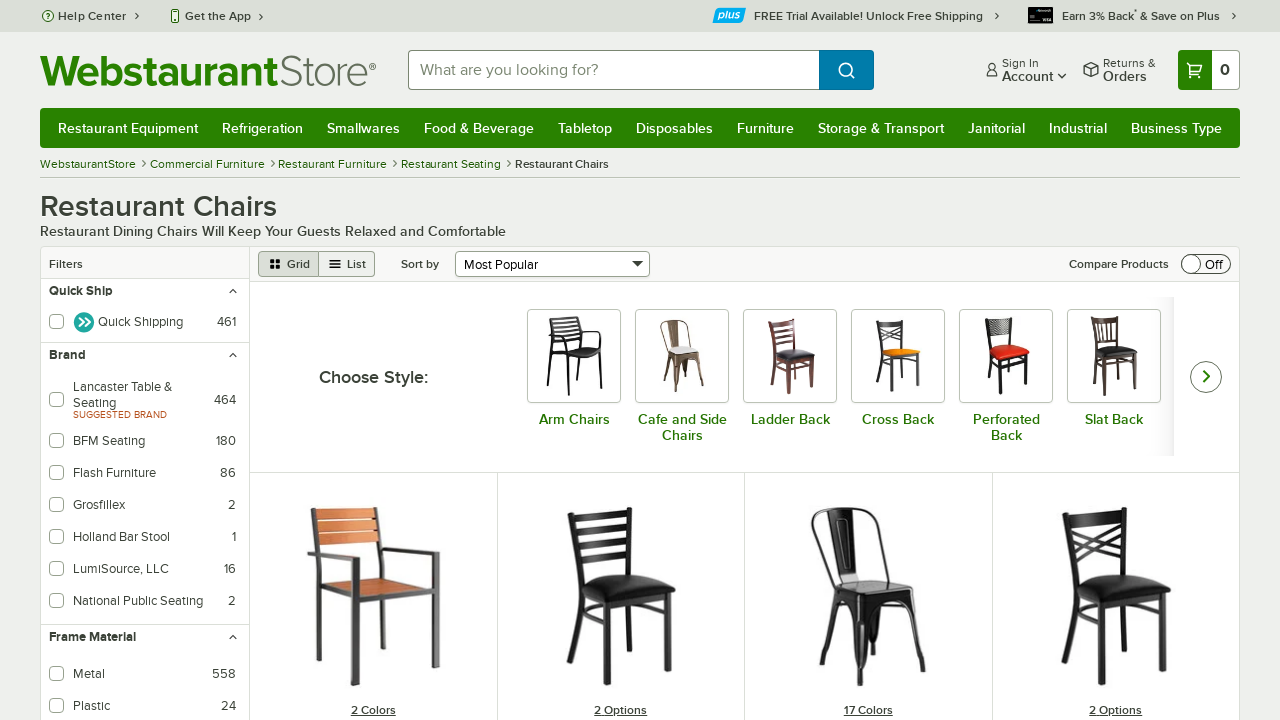

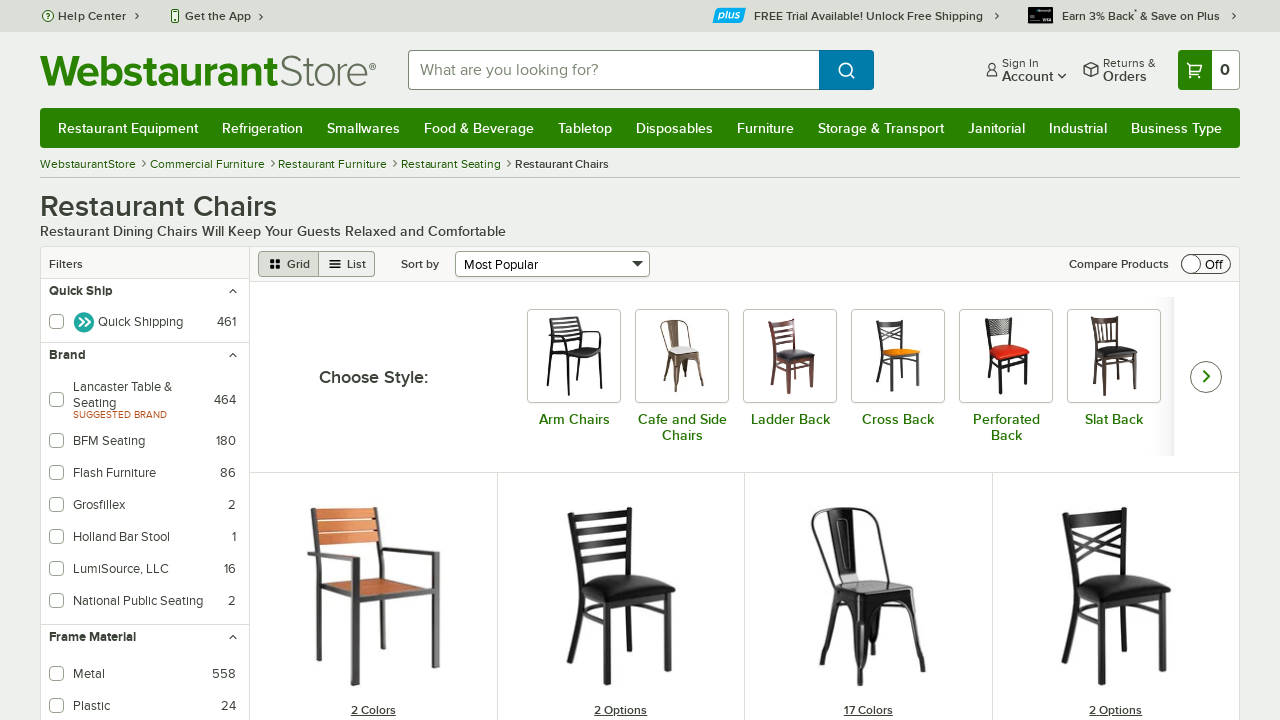